Tests date picker functionality by opening the calendar, navigating to a specific month/year (March 2023), and selecting a specific date (30th).

Starting URL: https://testautomationpractice.blogspot.com/

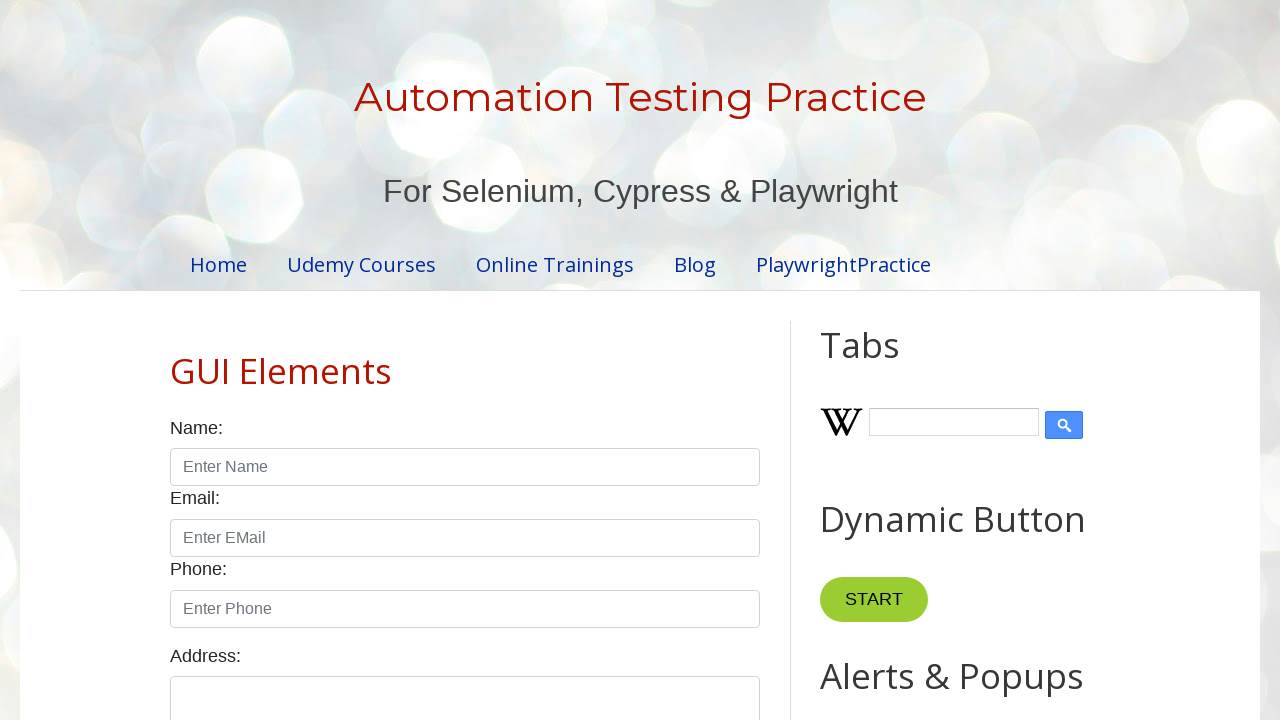

Clicked on date picker to open calendar at (515, 360) on #datepicker
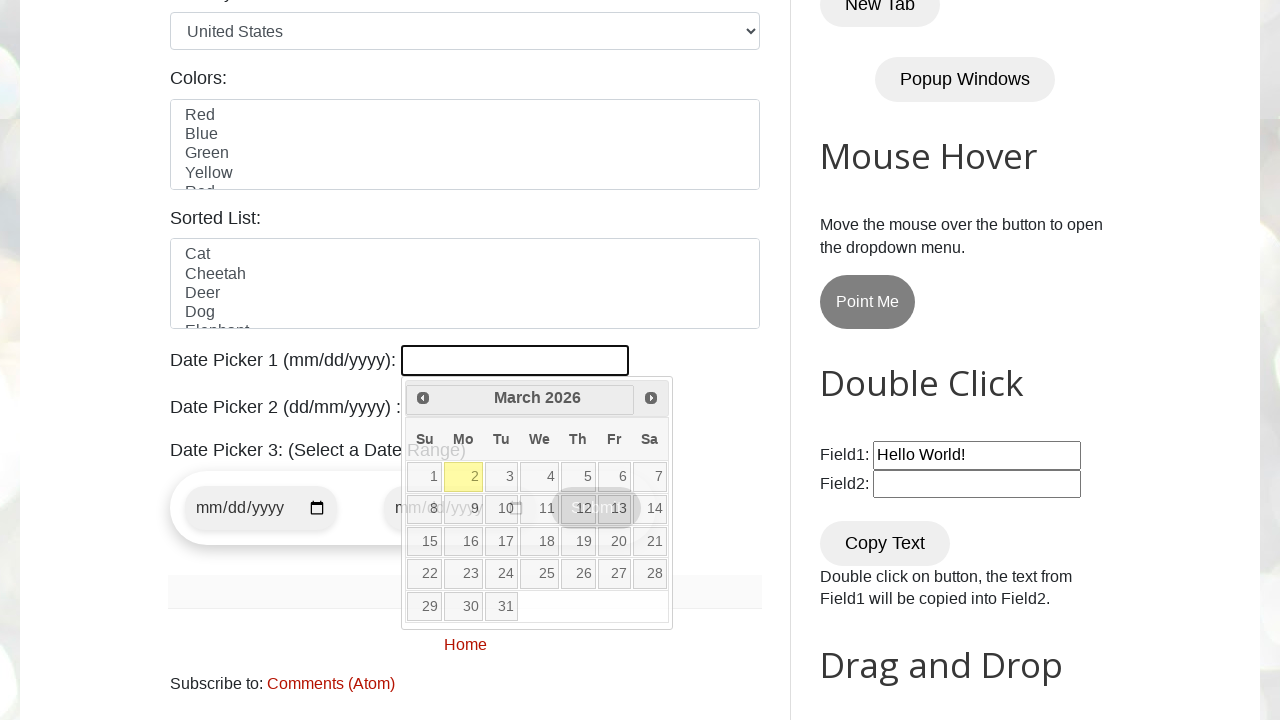

Retrieved current month from date picker
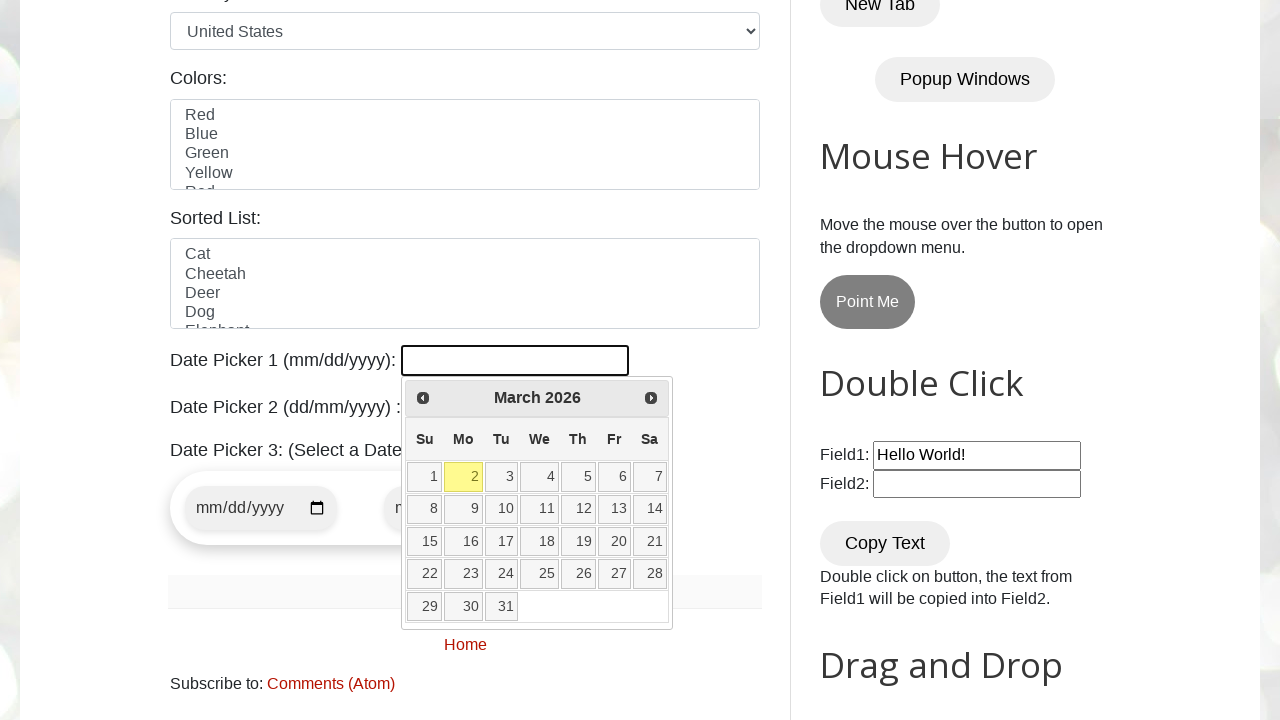

Retrieved current year from date picker
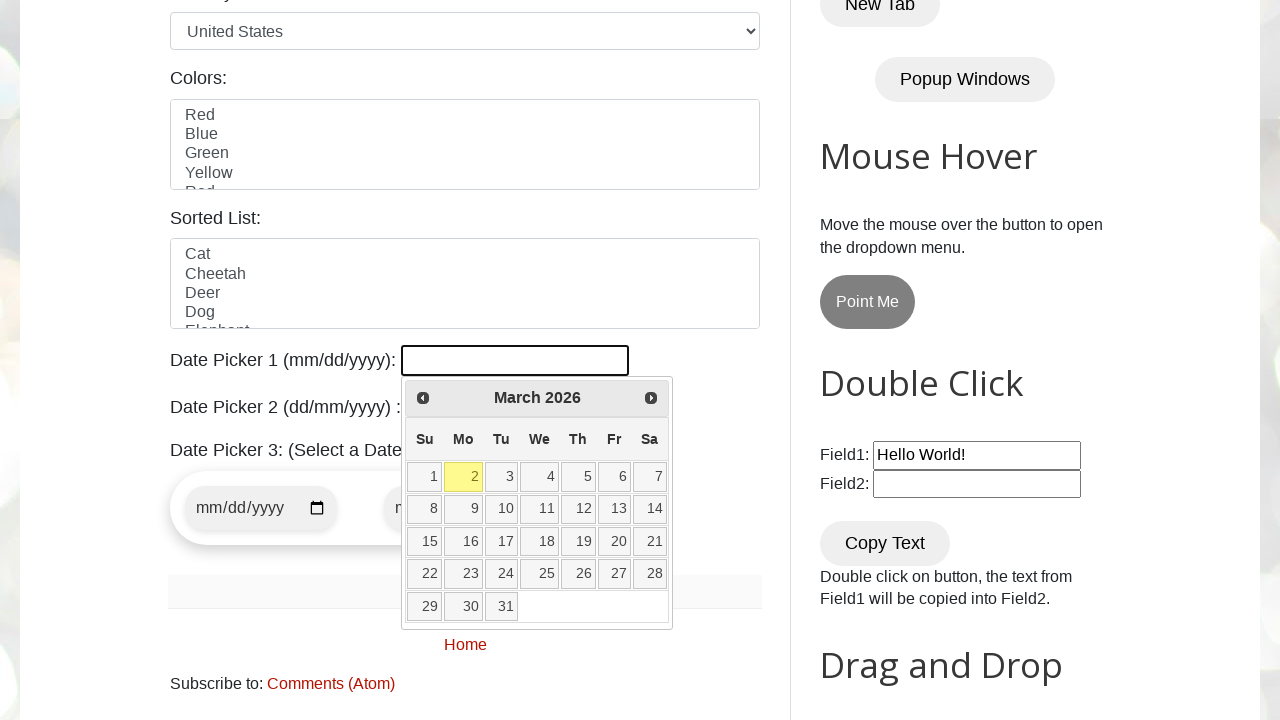

Clicked previous button to navigate to earlier month at (423, 398) on [title='Prev']
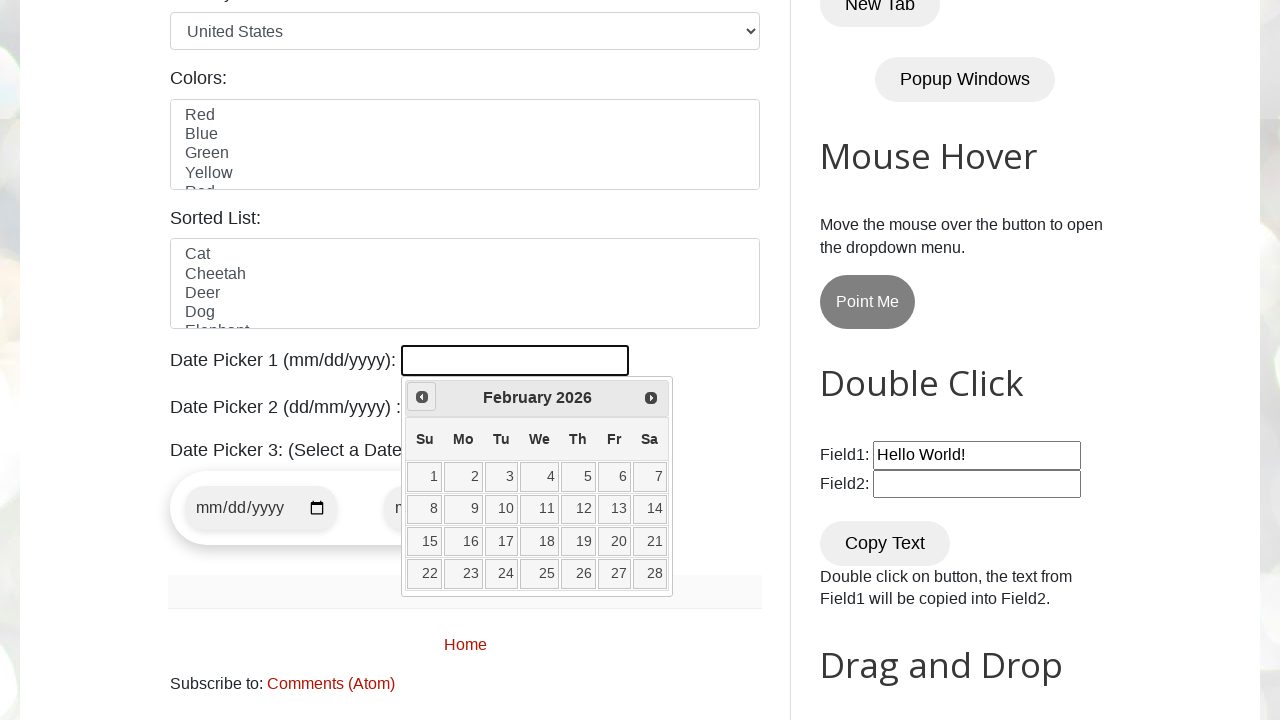

Retrieved current month from date picker
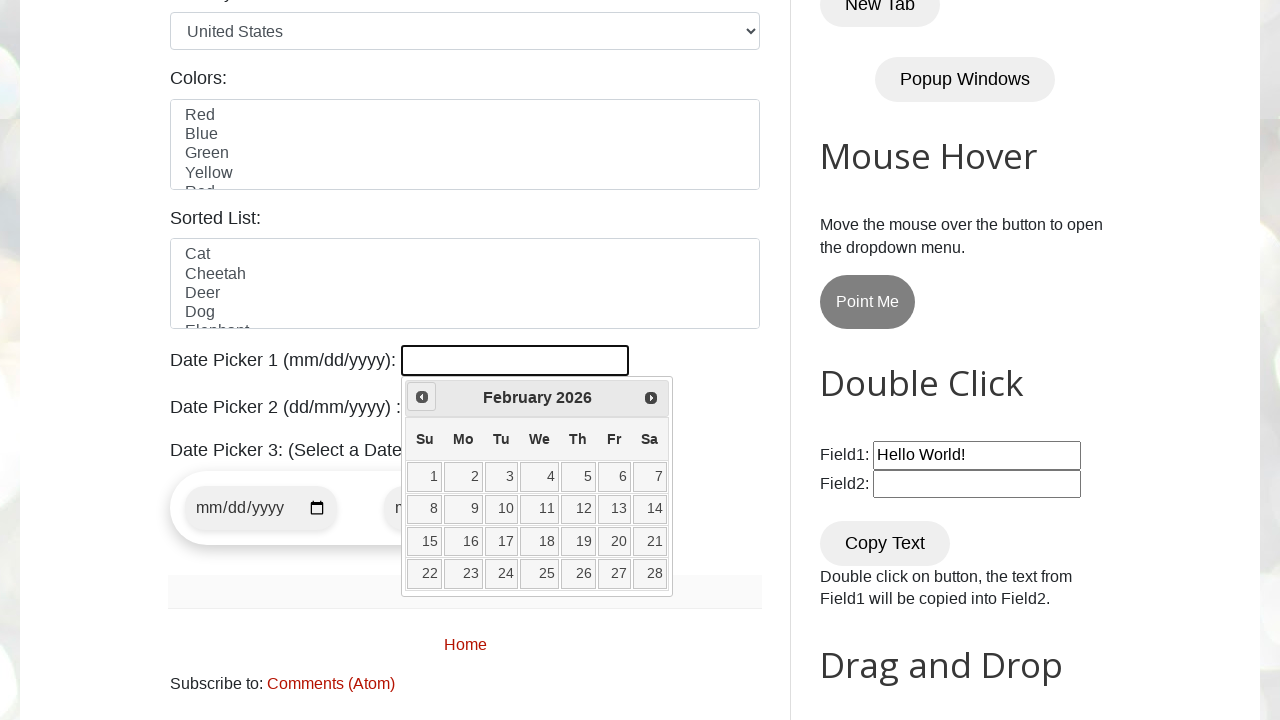

Retrieved current year from date picker
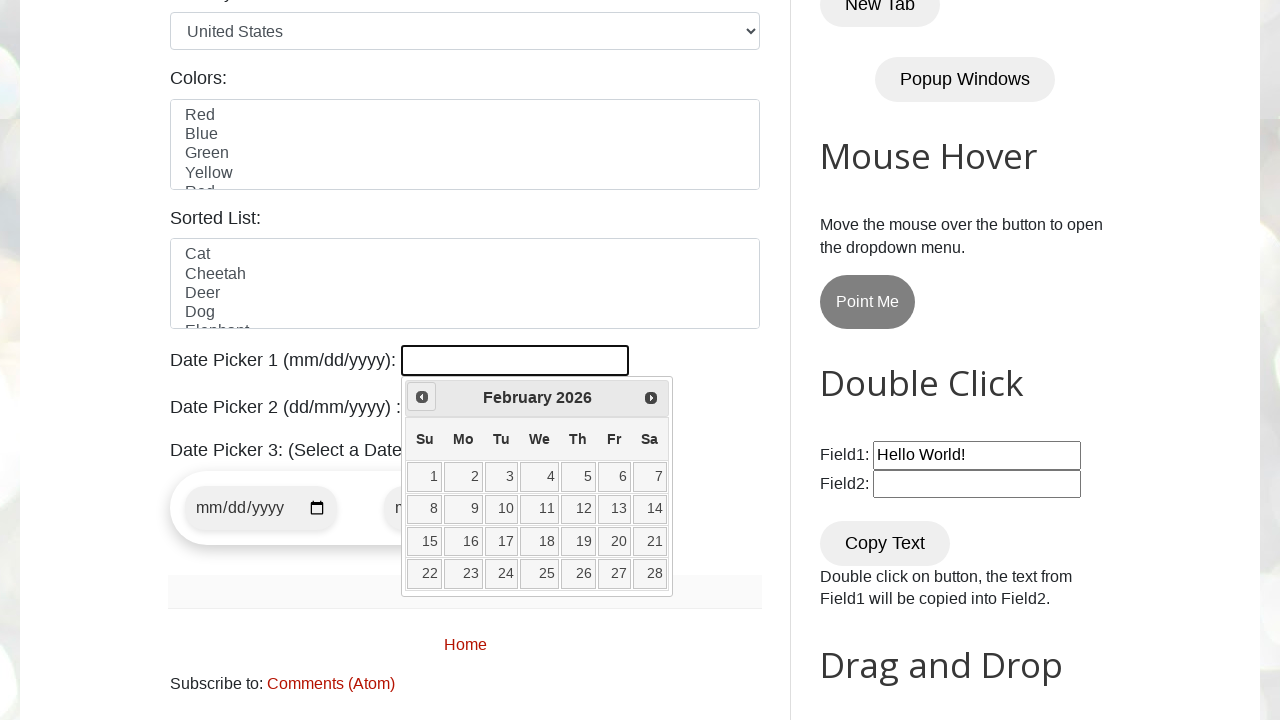

Clicked previous button to navigate to earlier month at (422, 397) on [title='Prev']
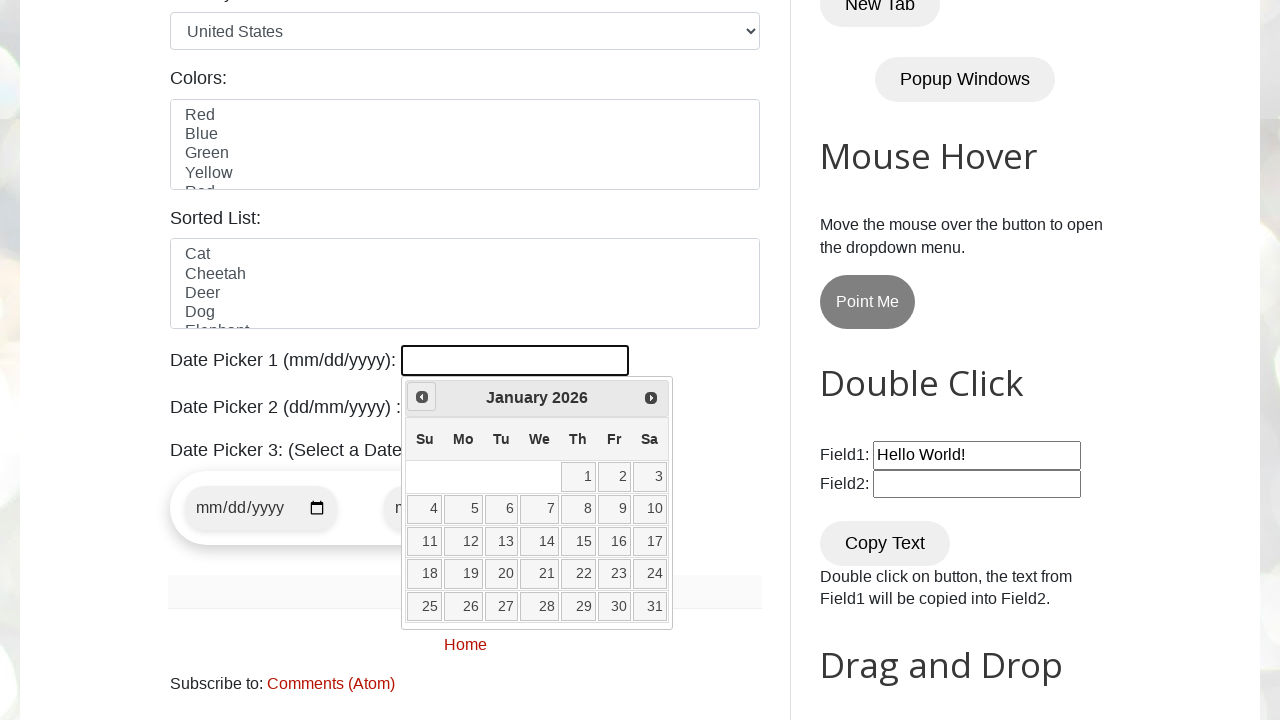

Retrieved current month from date picker
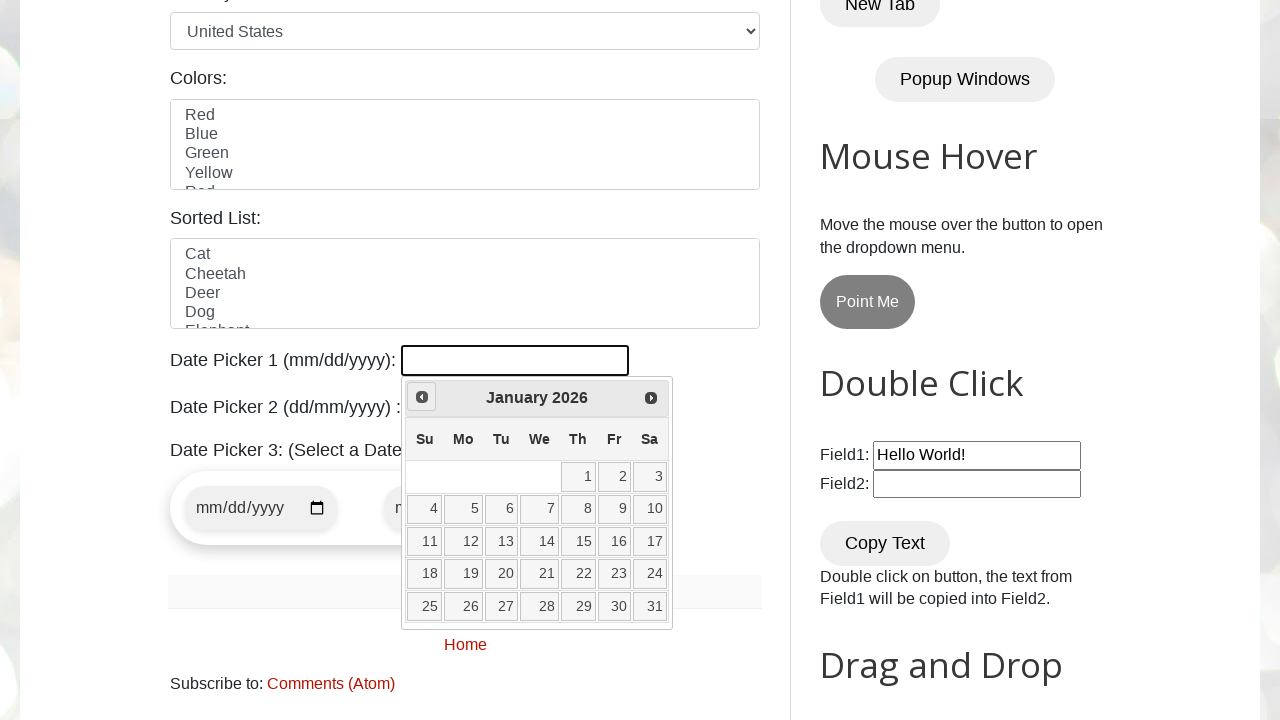

Retrieved current year from date picker
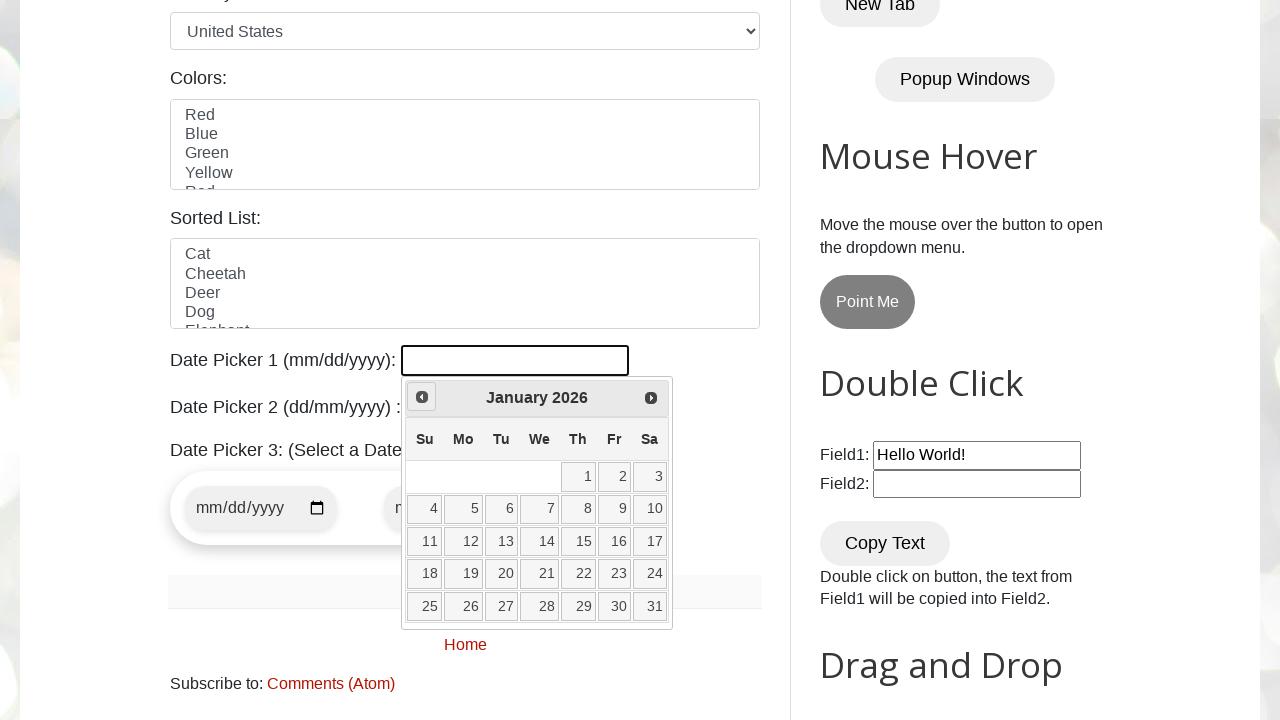

Clicked previous button to navigate to earlier month at (422, 397) on [title='Prev']
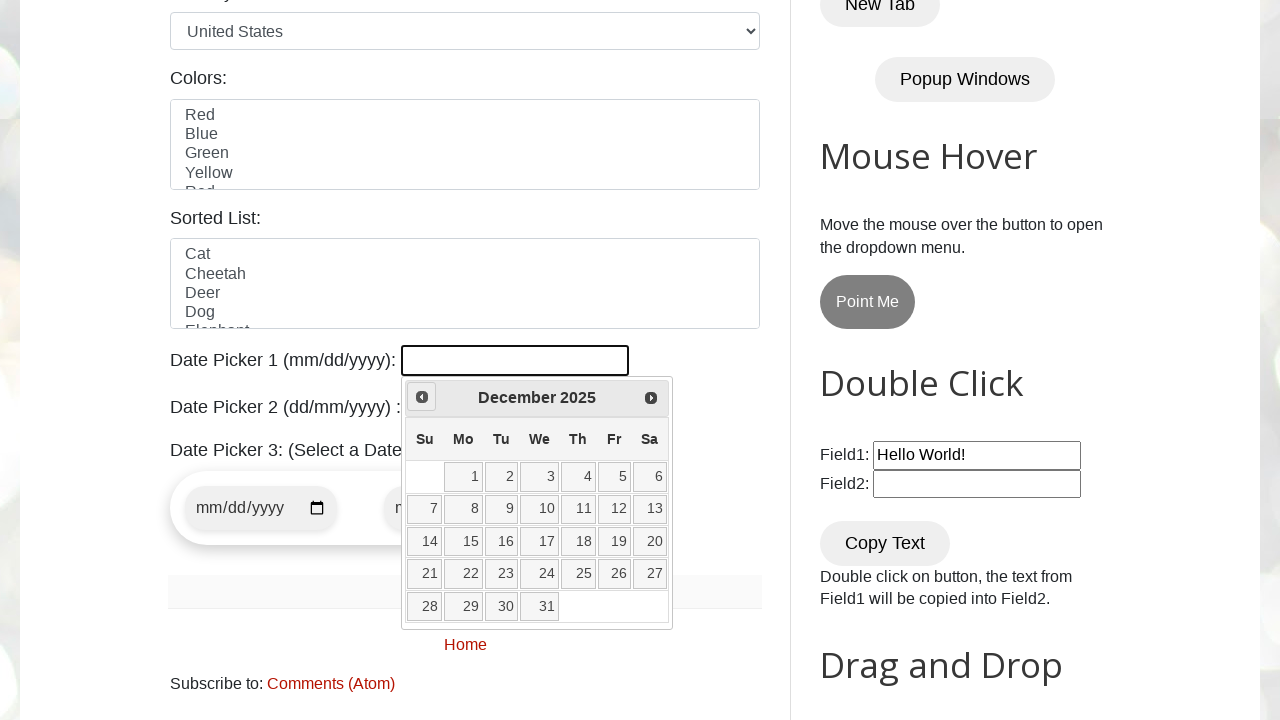

Retrieved current month from date picker
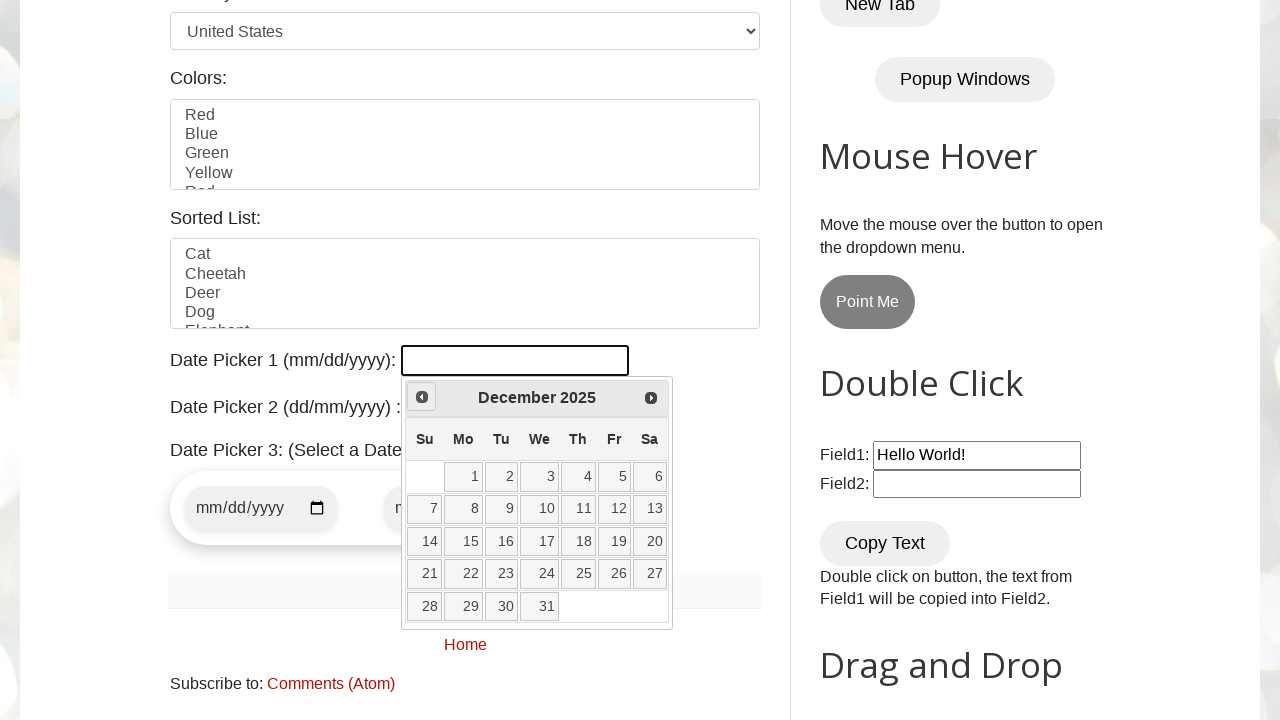

Retrieved current year from date picker
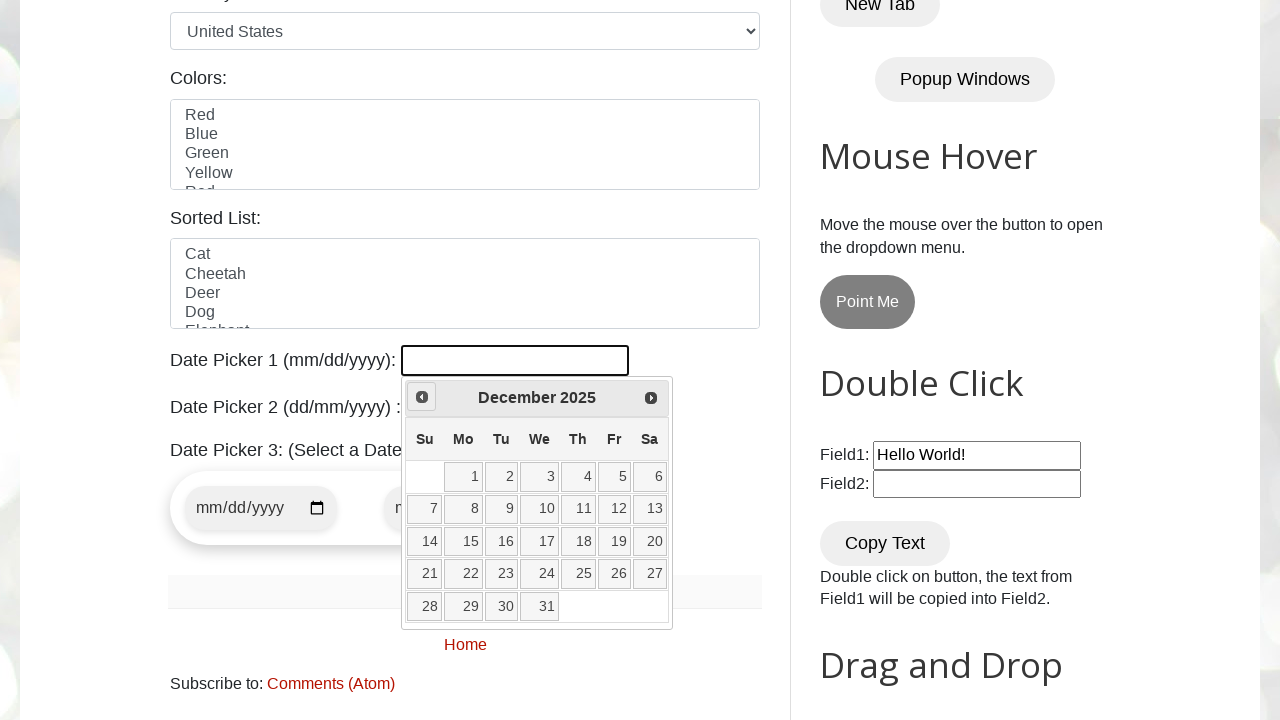

Clicked previous button to navigate to earlier month at (422, 397) on [title='Prev']
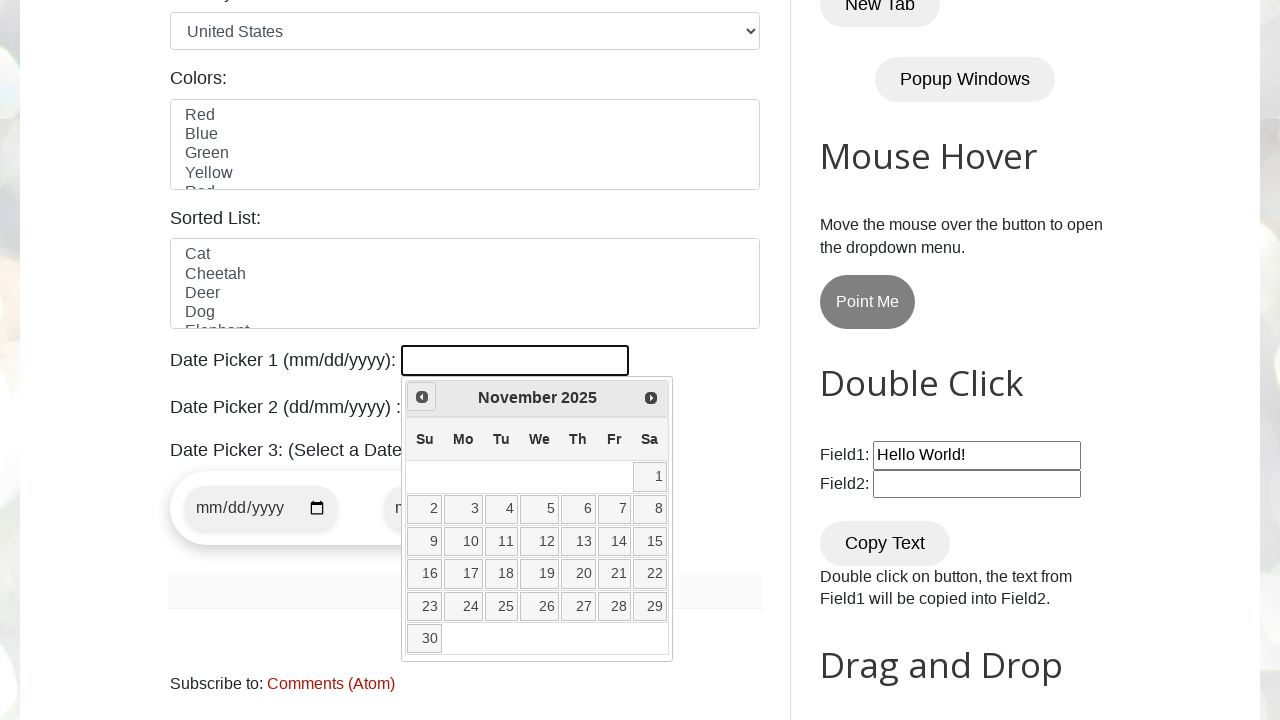

Retrieved current month from date picker
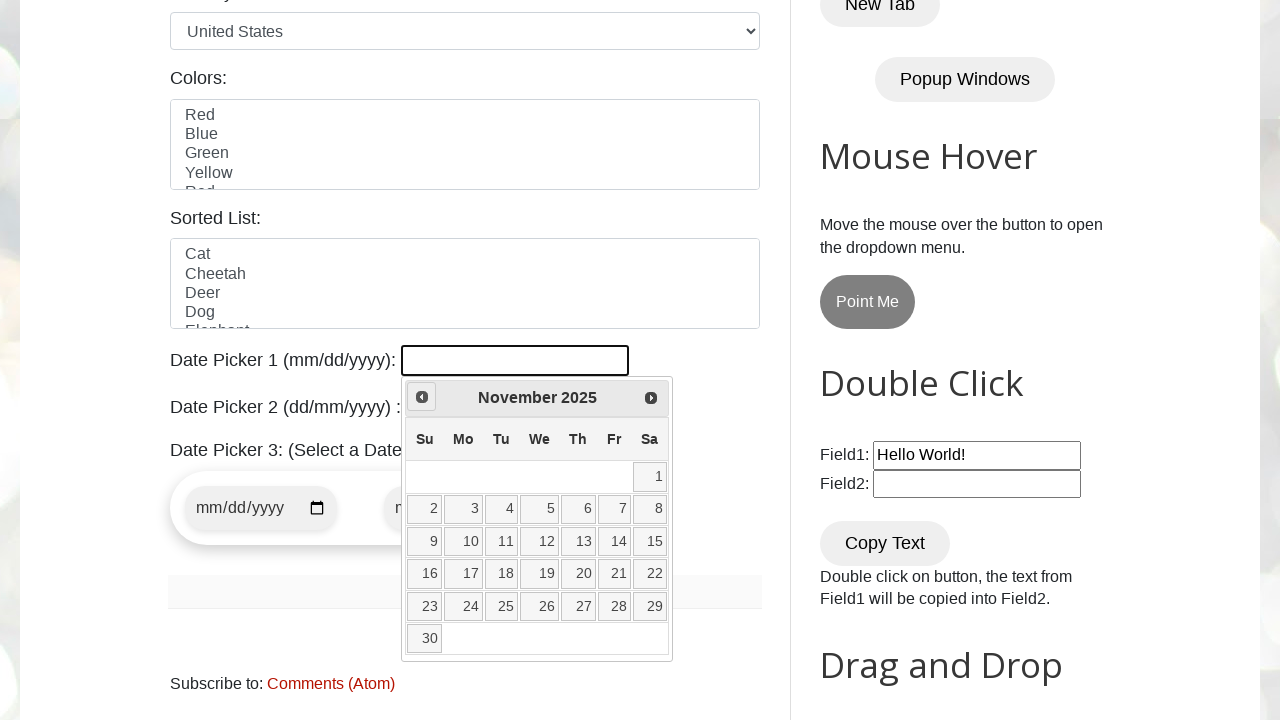

Retrieved current year from date picker
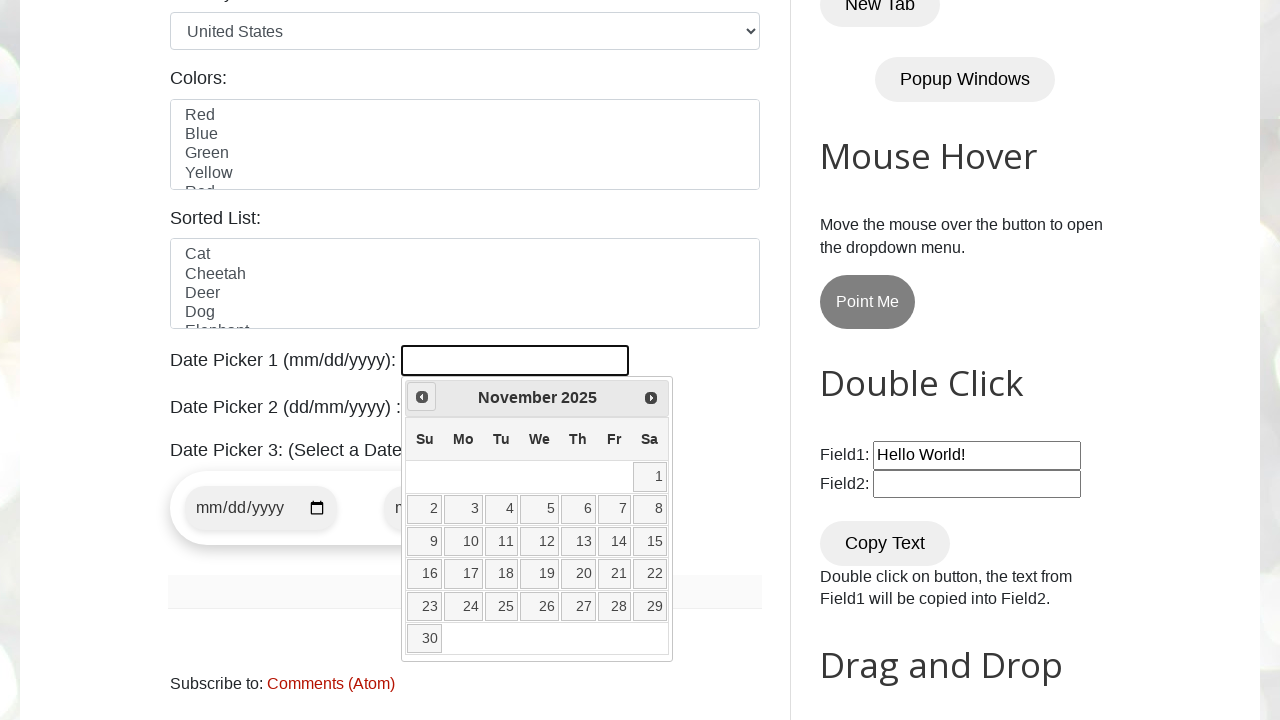

Clicked previous button to navigate to earlier month at (422, 397) on [title='Prev']
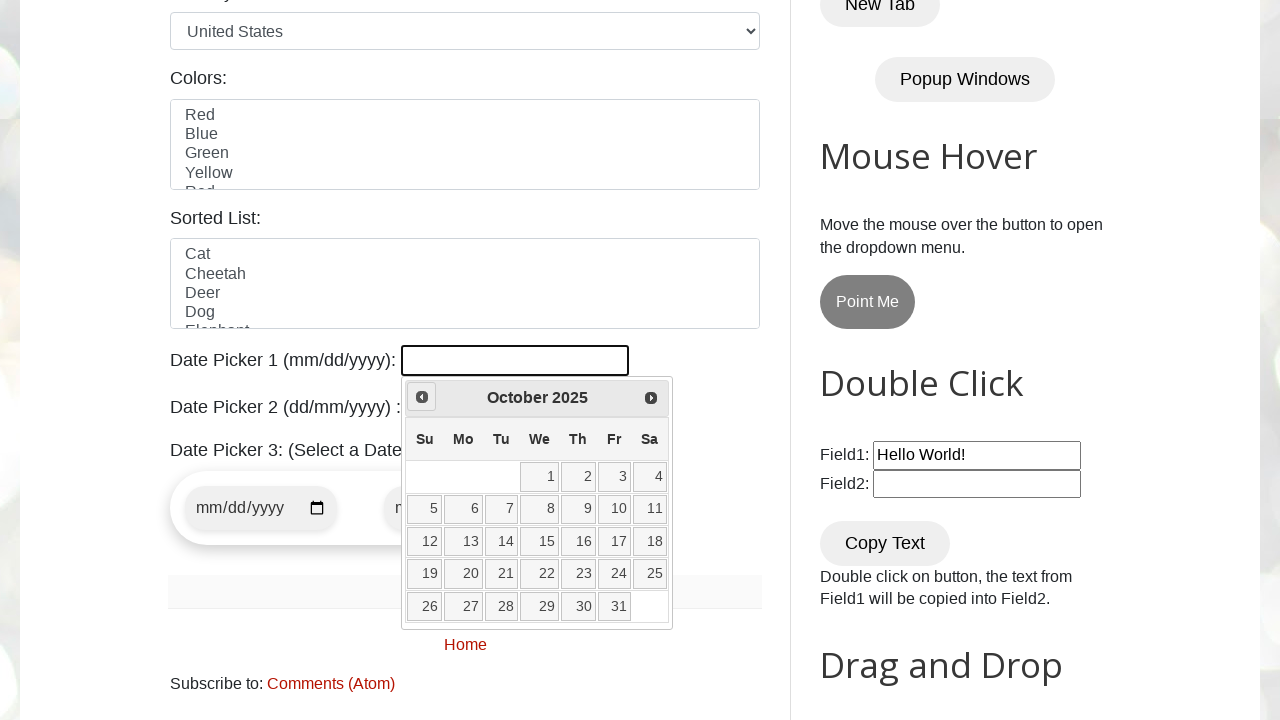

Retrieved current month from date picker
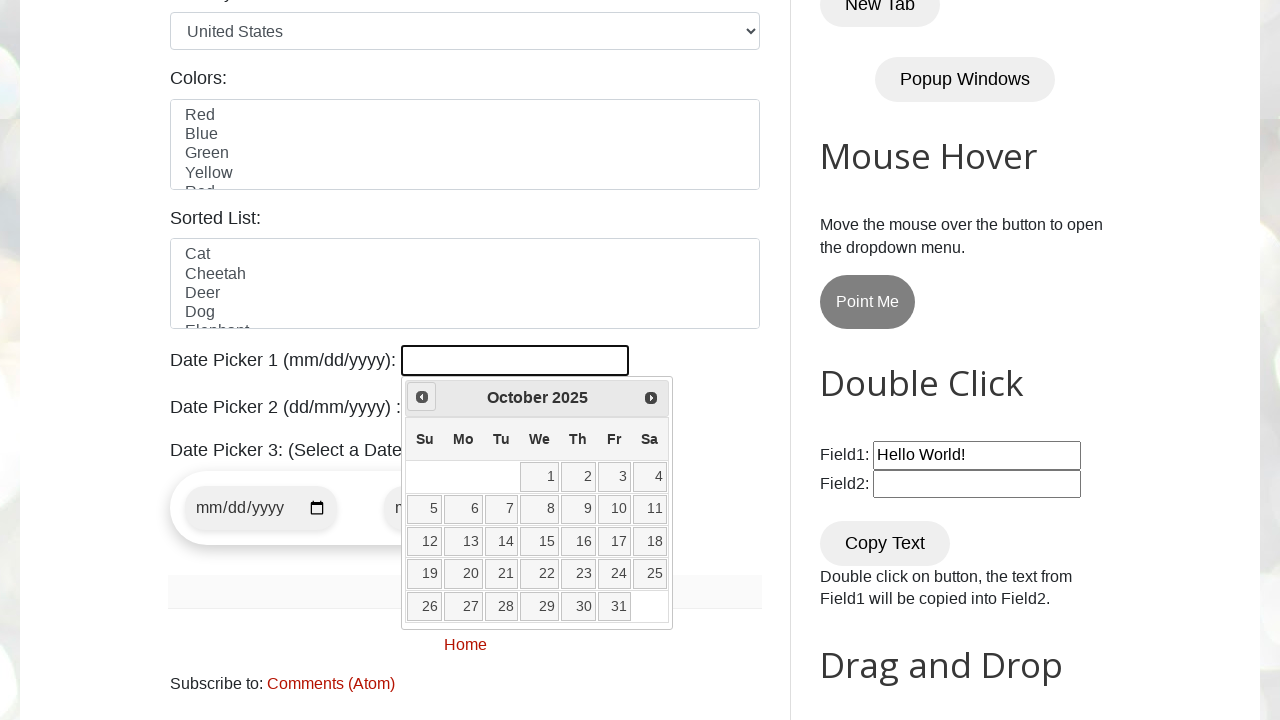

Retrieved current year from date picker
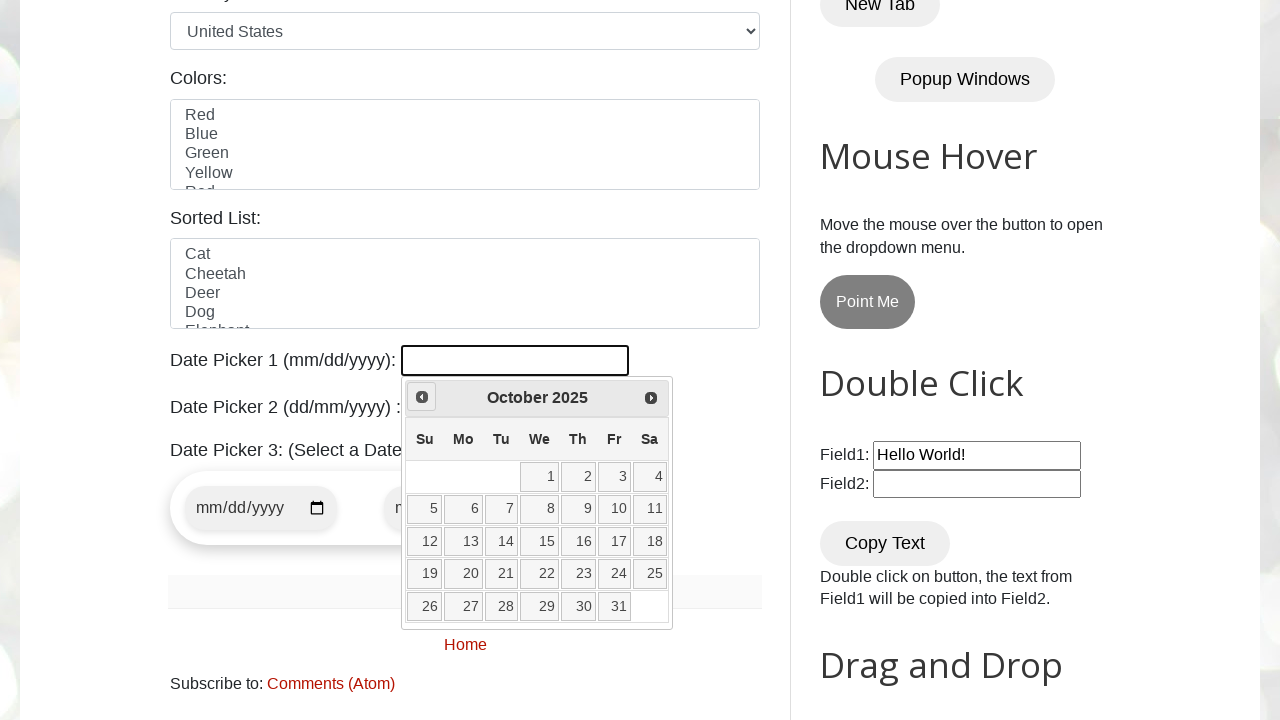

Clicked previous button to navigate to earlier month at (422, 397) on [title='Prev']
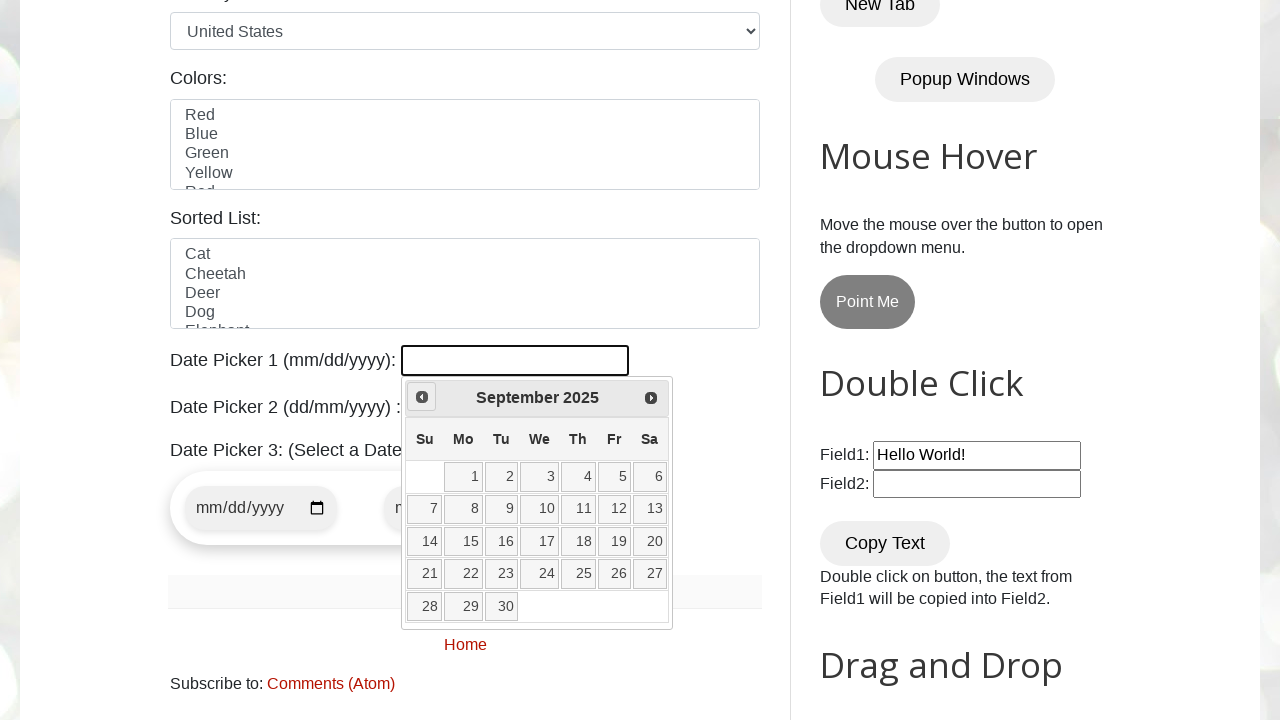

Retrieved current month from date picker
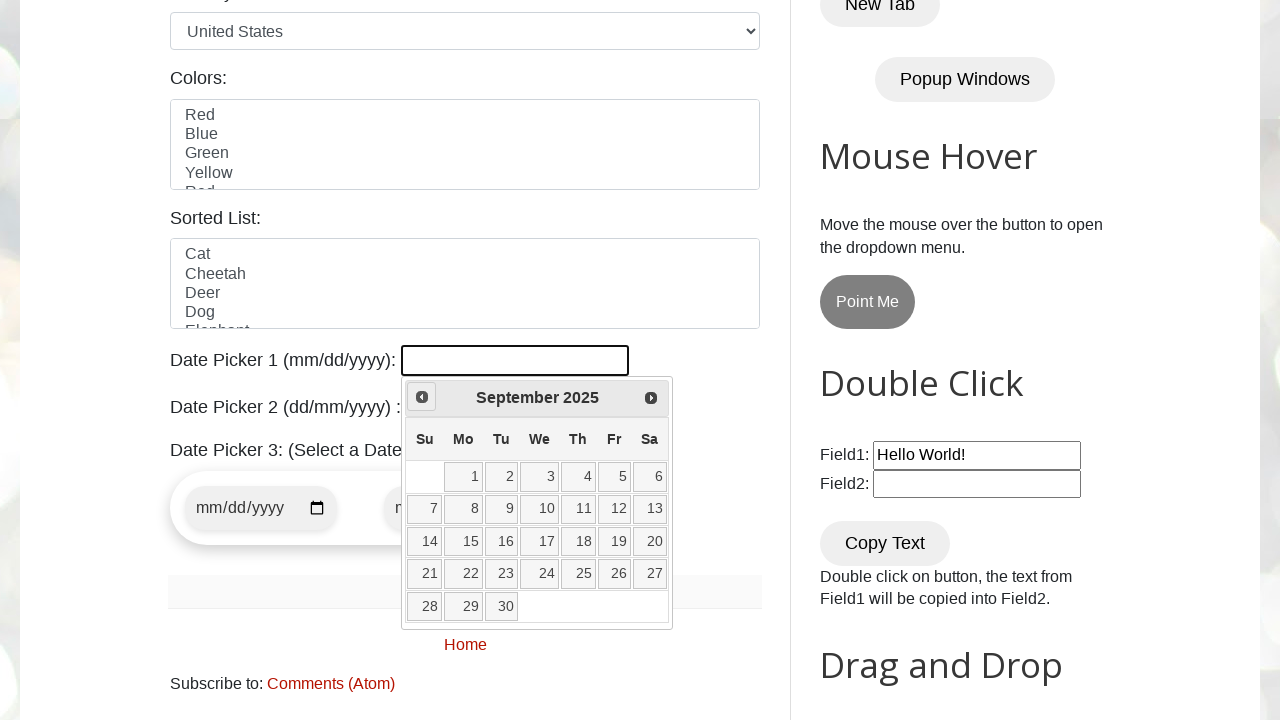

Retrieved current year from date picker
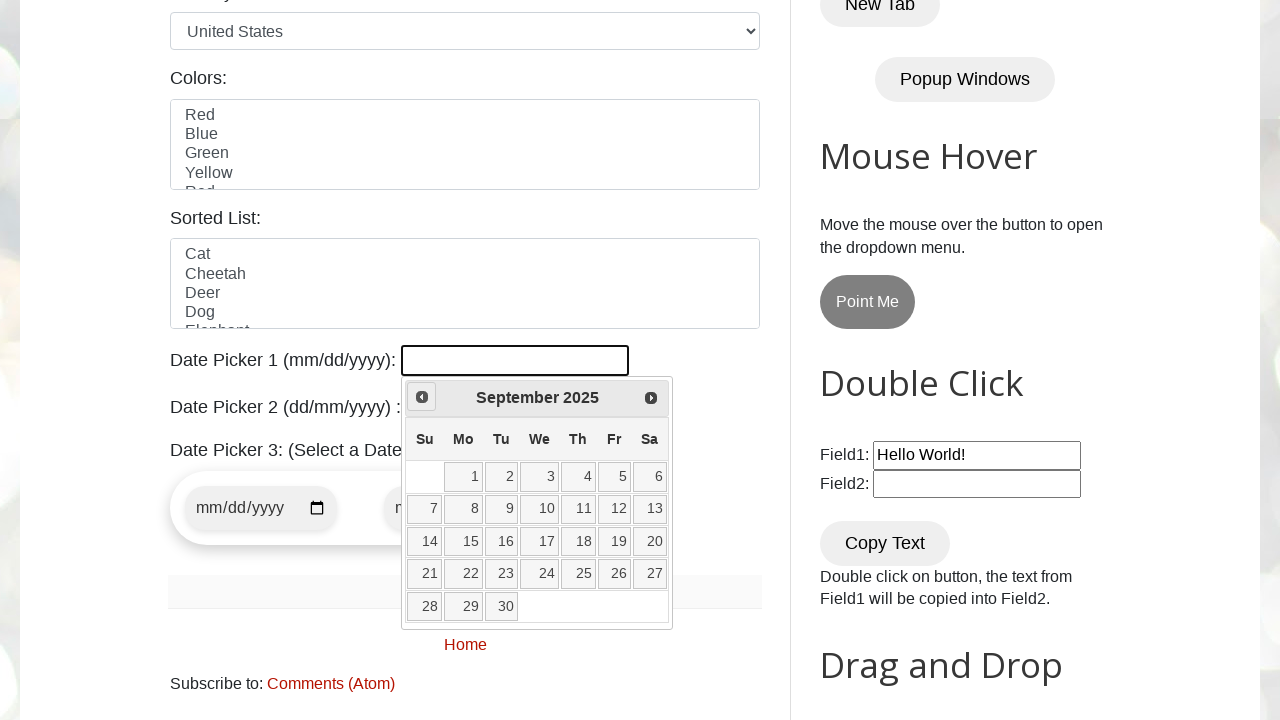

Clicked previous button to navigate to earlier month at (422, 397) on [title='Prev']
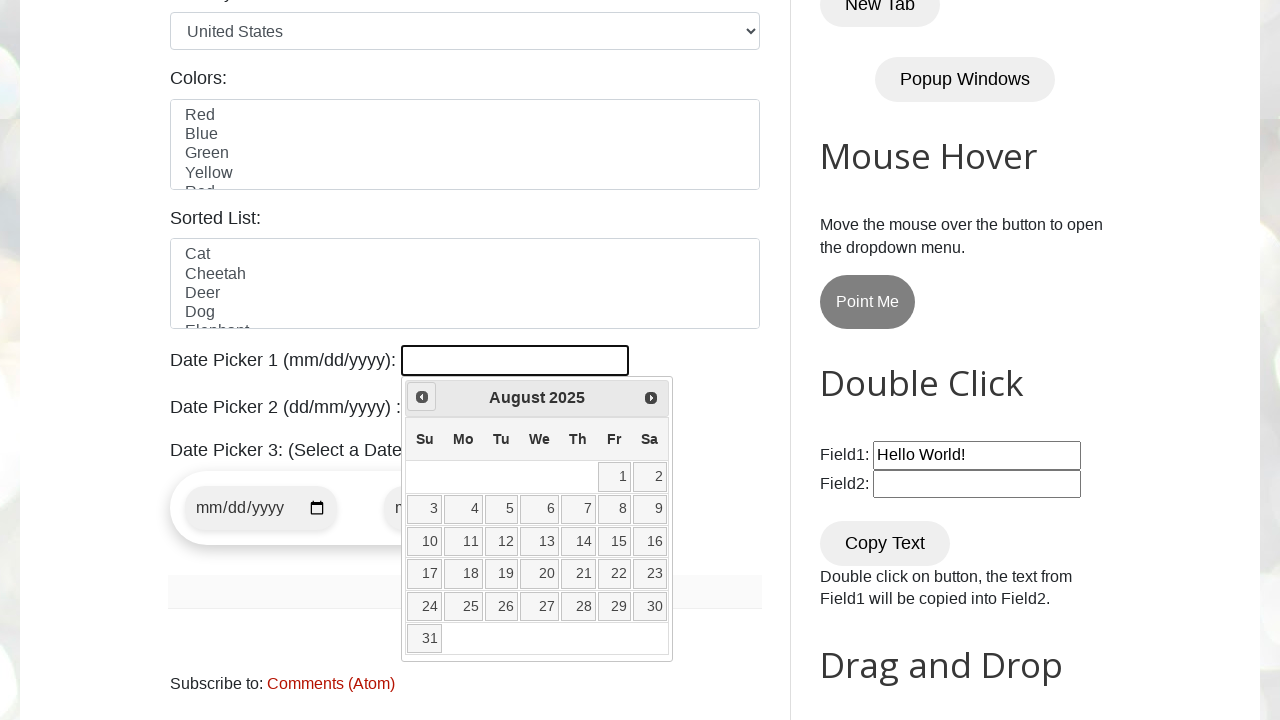

Retrieved current month from date picker
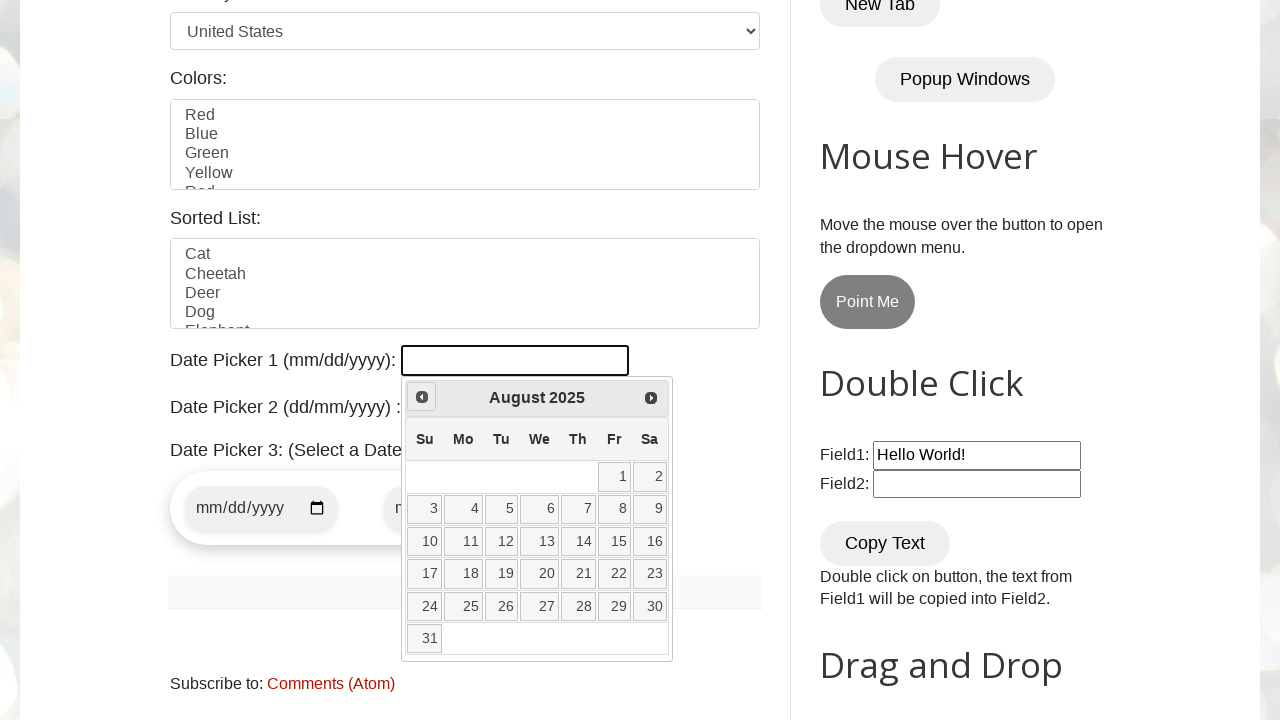

Retrieved current year from date picker
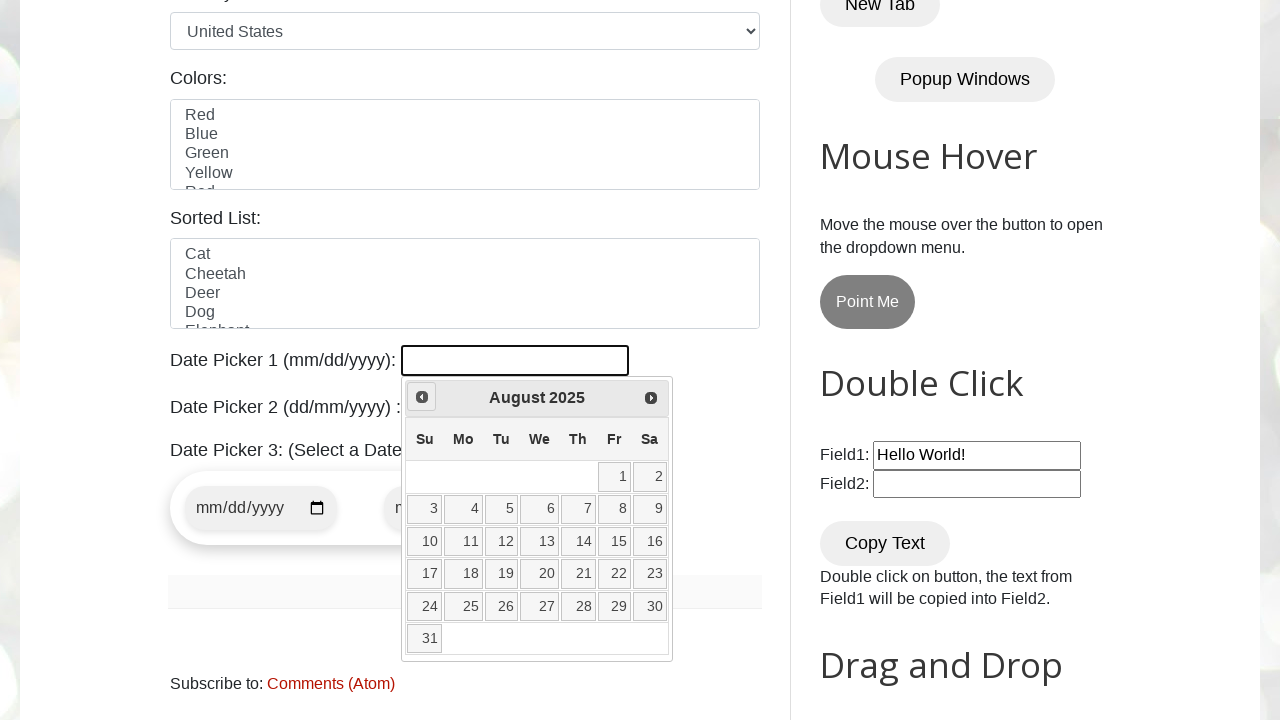

Clicked previous button to navigate to earlier month at (422, 397) on [title='Prev']
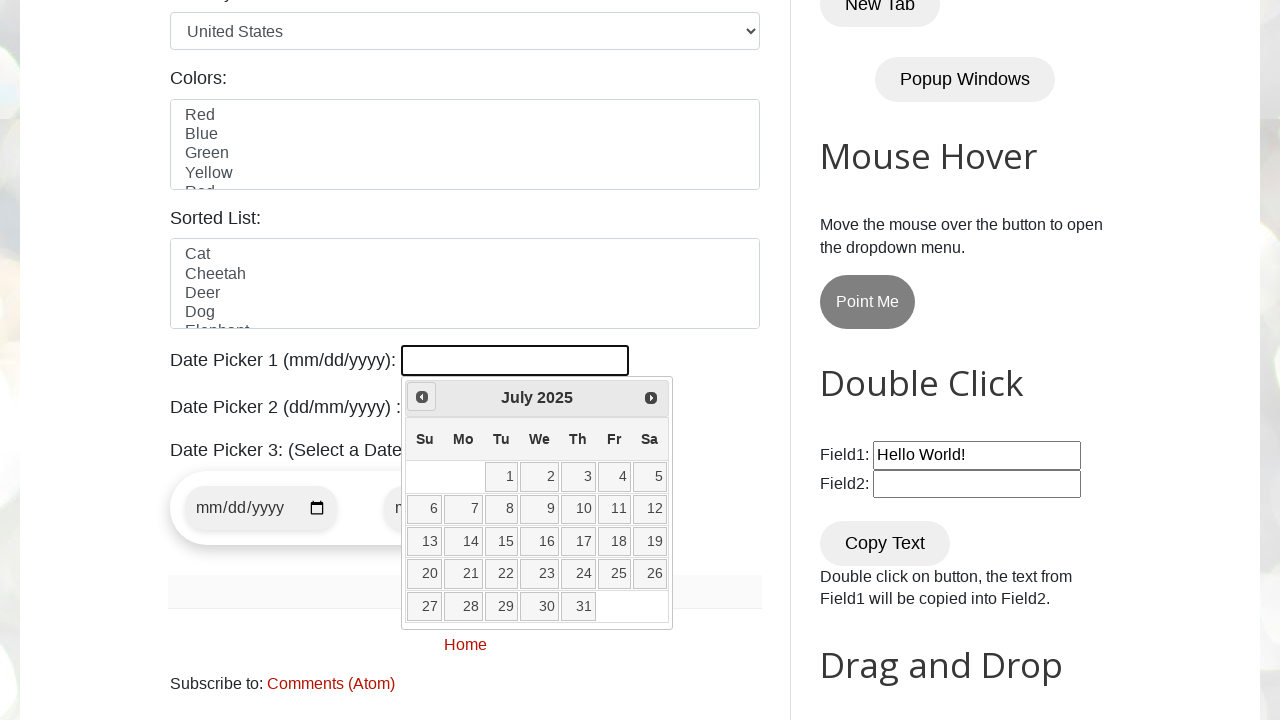

Retrieved current month from date picker
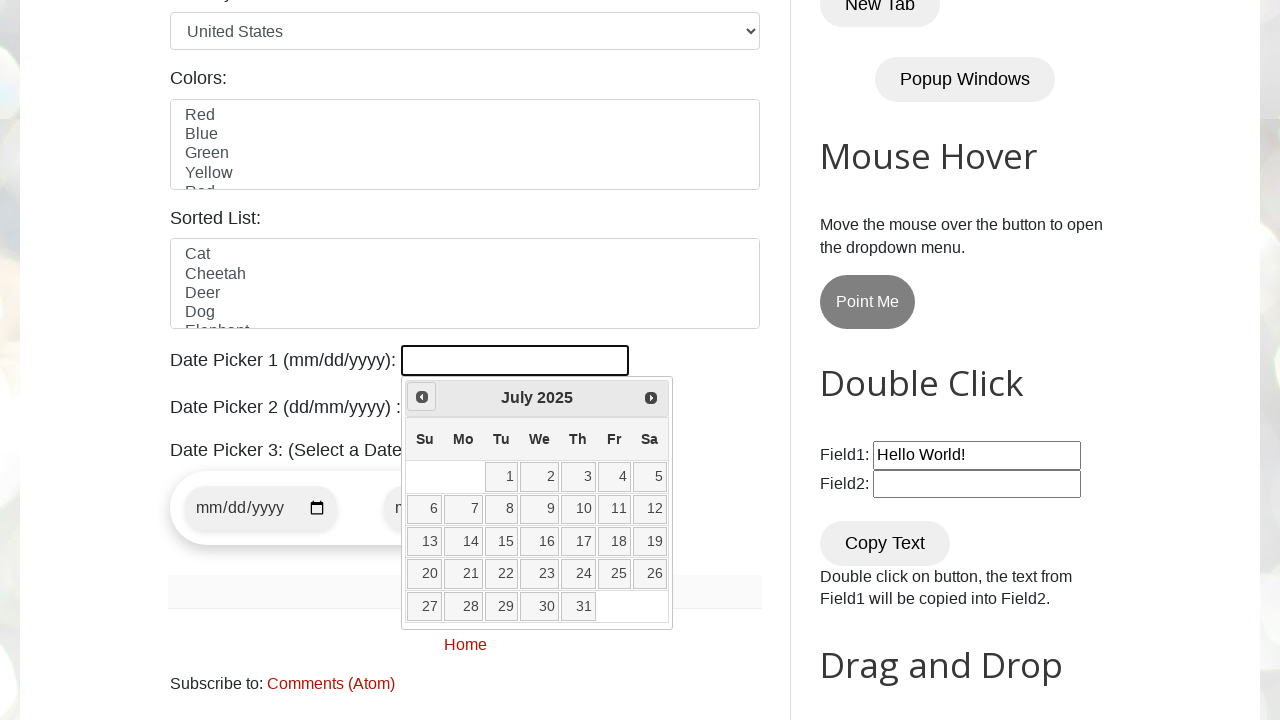

Retrieved current year from date picker
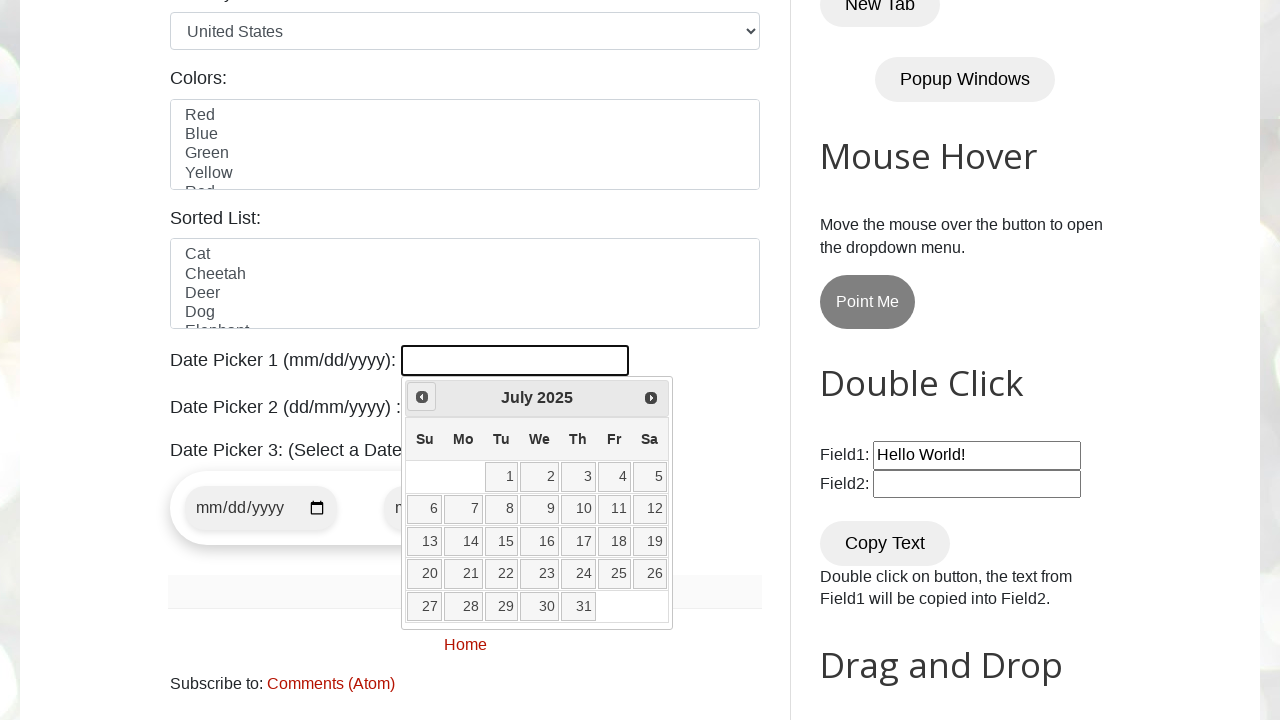

Clicked previous button to navigate to earlier month at (422, 397) on [title='Prev']
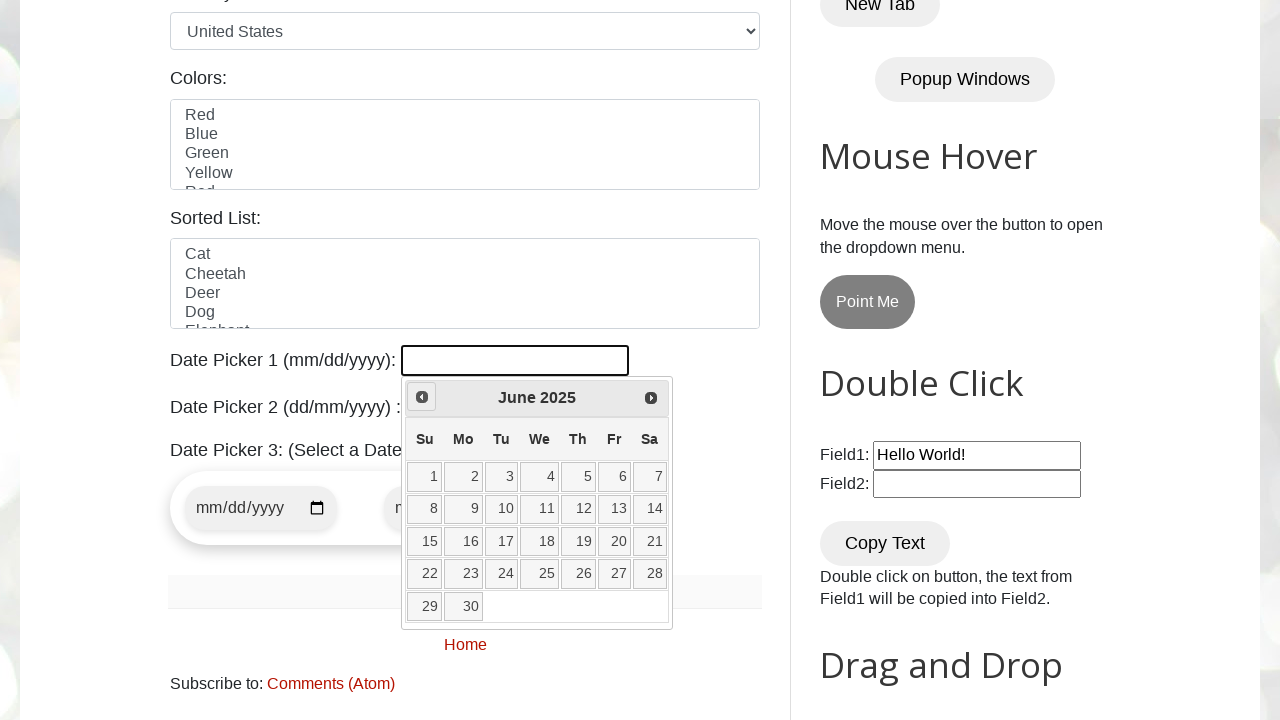

Retrieved current month from date picker
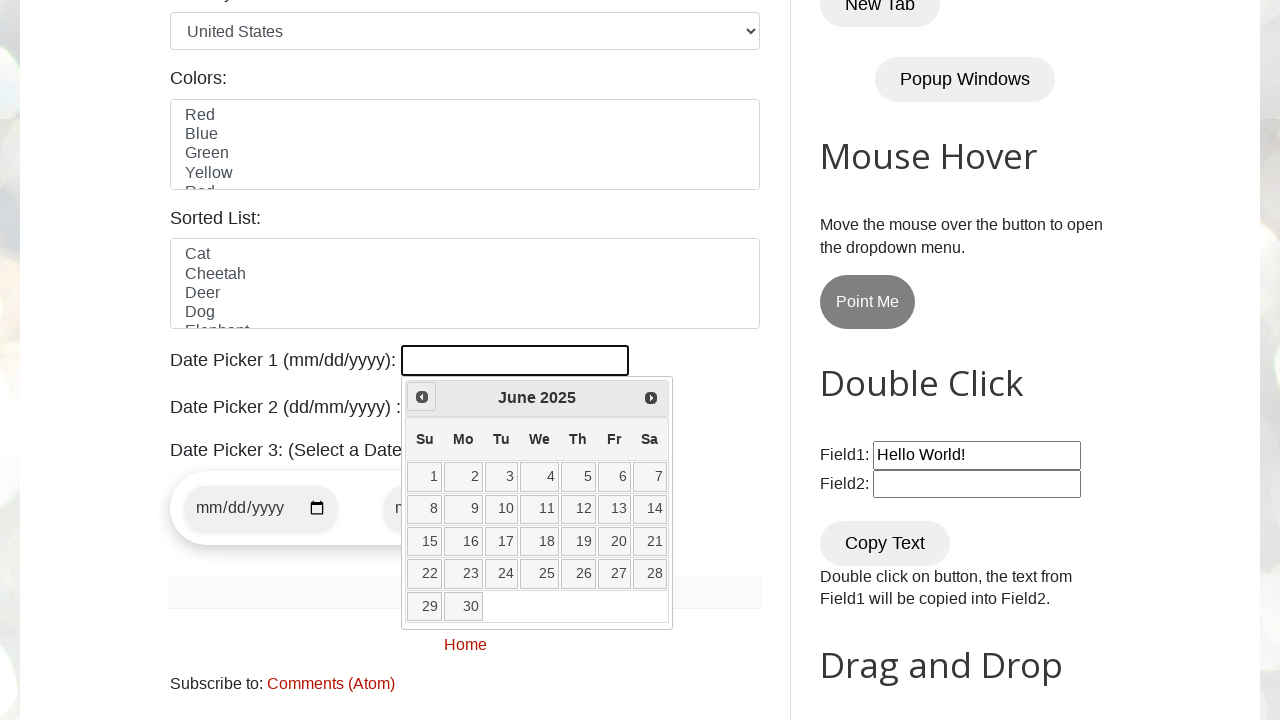

Retrieved current year from date picker
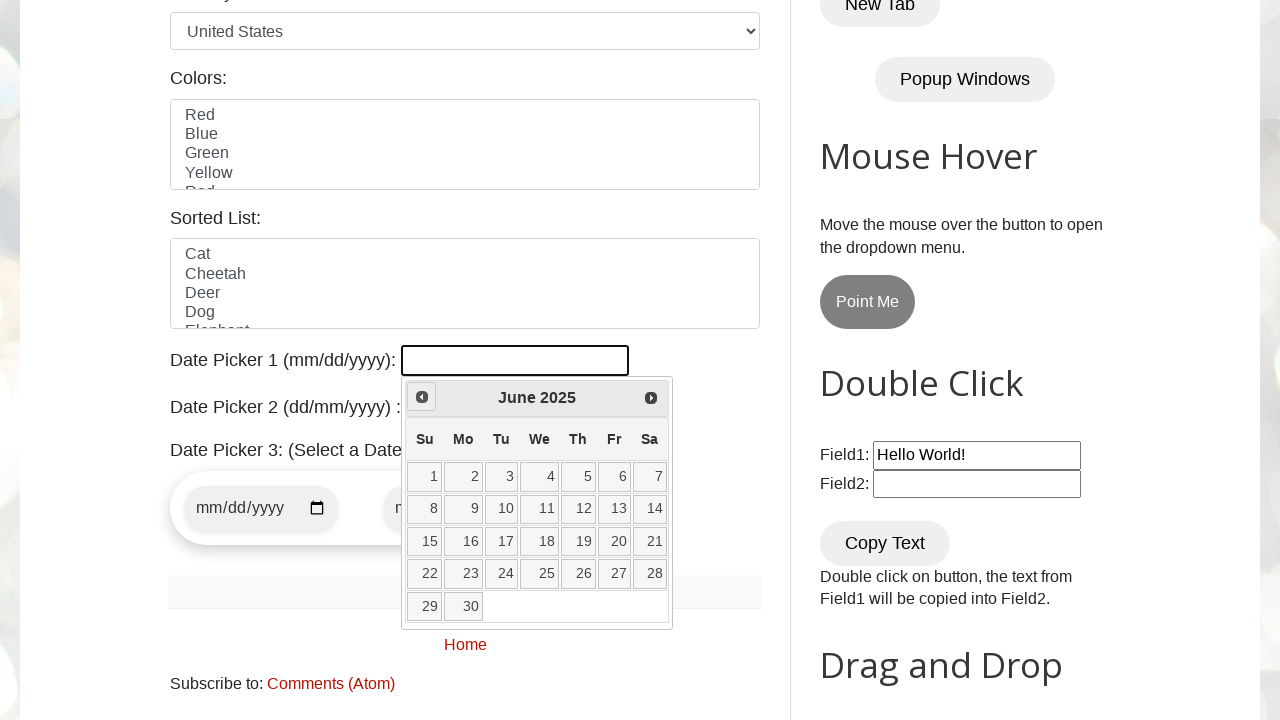

Clicked previous button to navigate to earlier month at (422, 397) on [title='Prev']
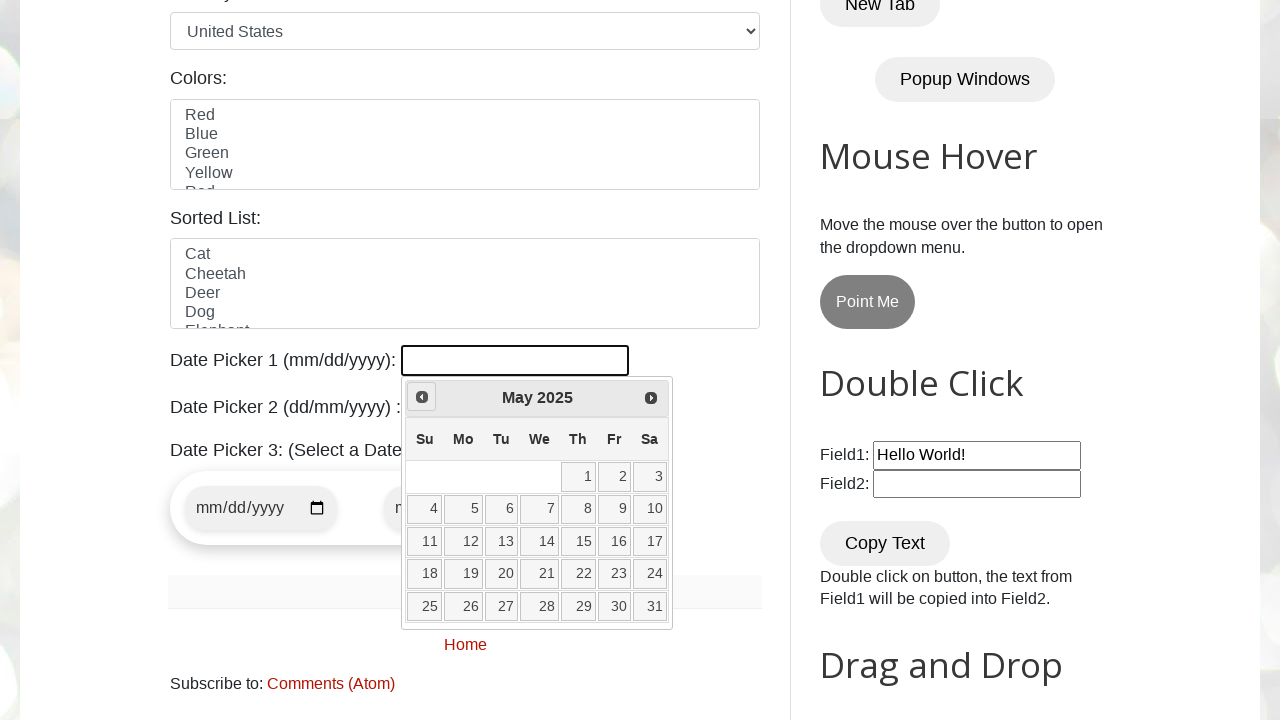

Retrieved current month from date picker
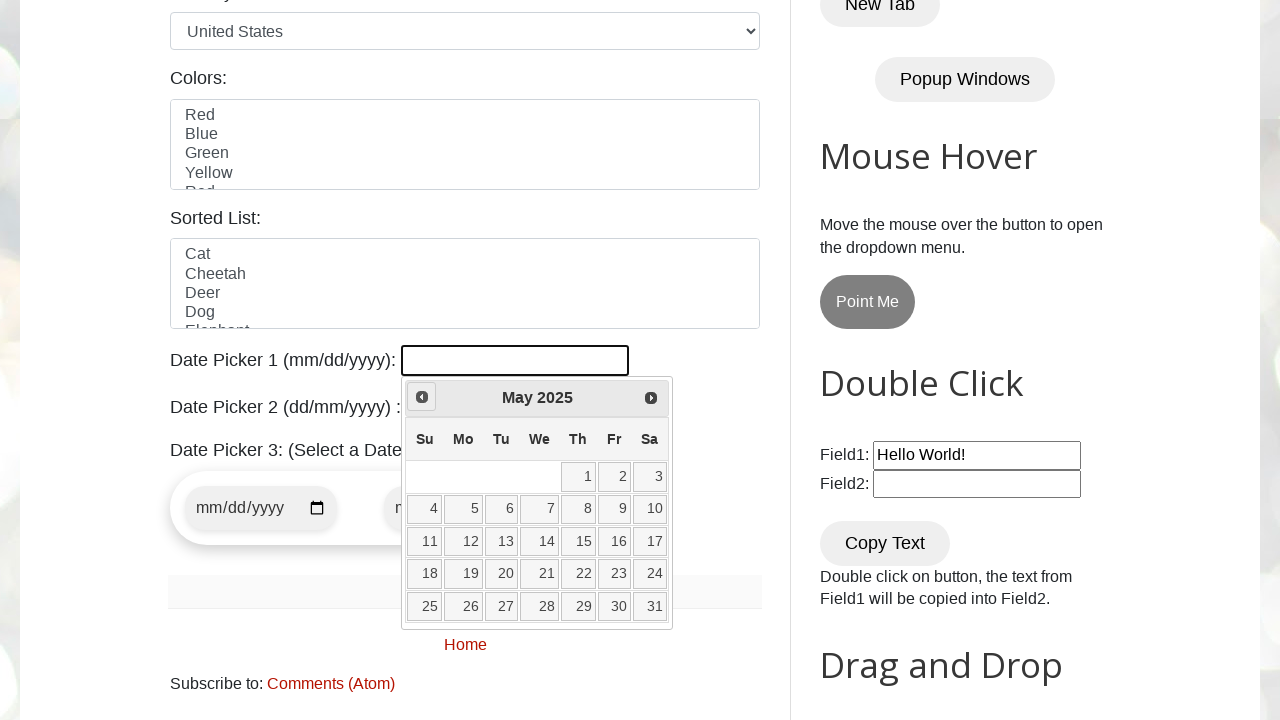

Retrieved current year from date picker
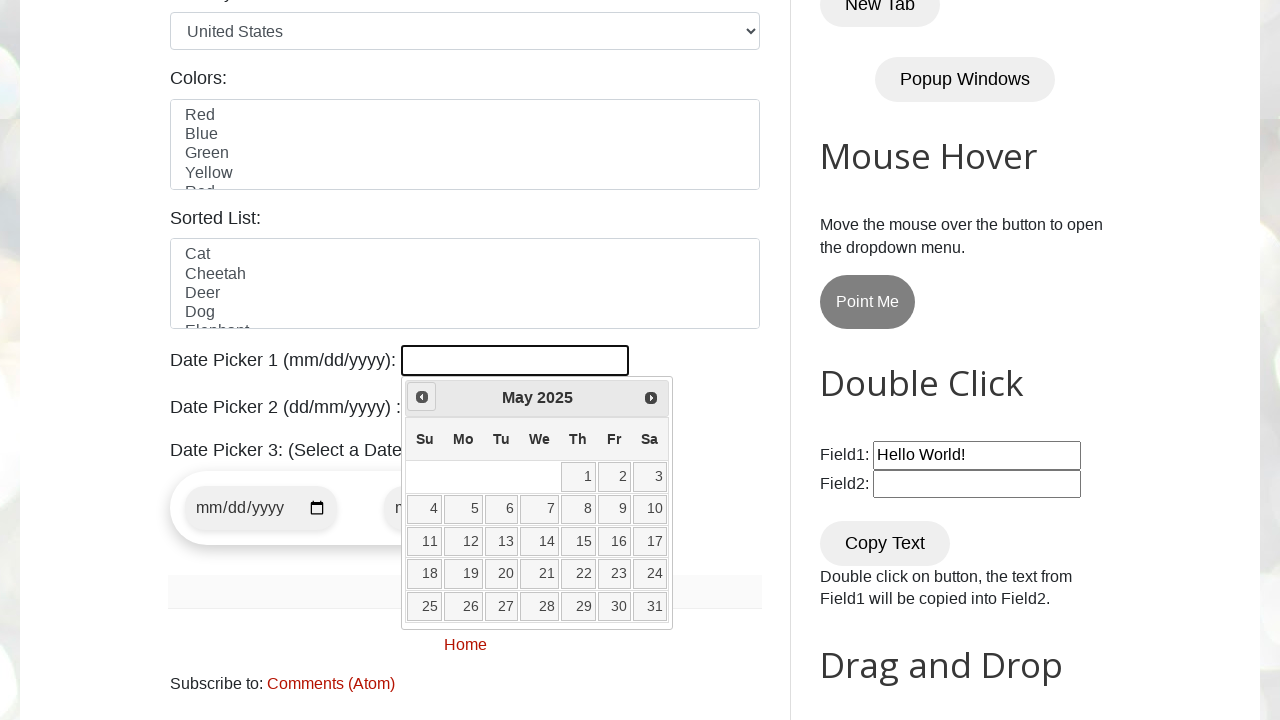

Clicked previous button to navigate to earlier month at (422, 397) on [title='Prev']
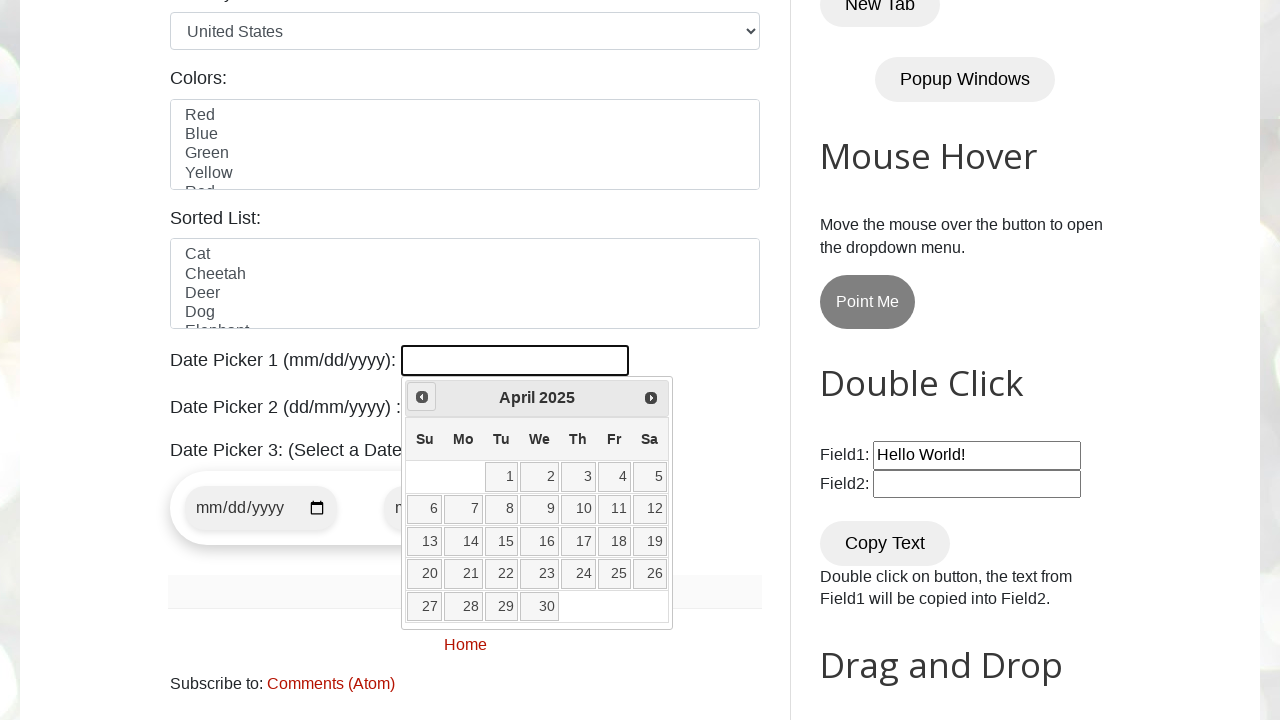

Retrieved current month from date picker
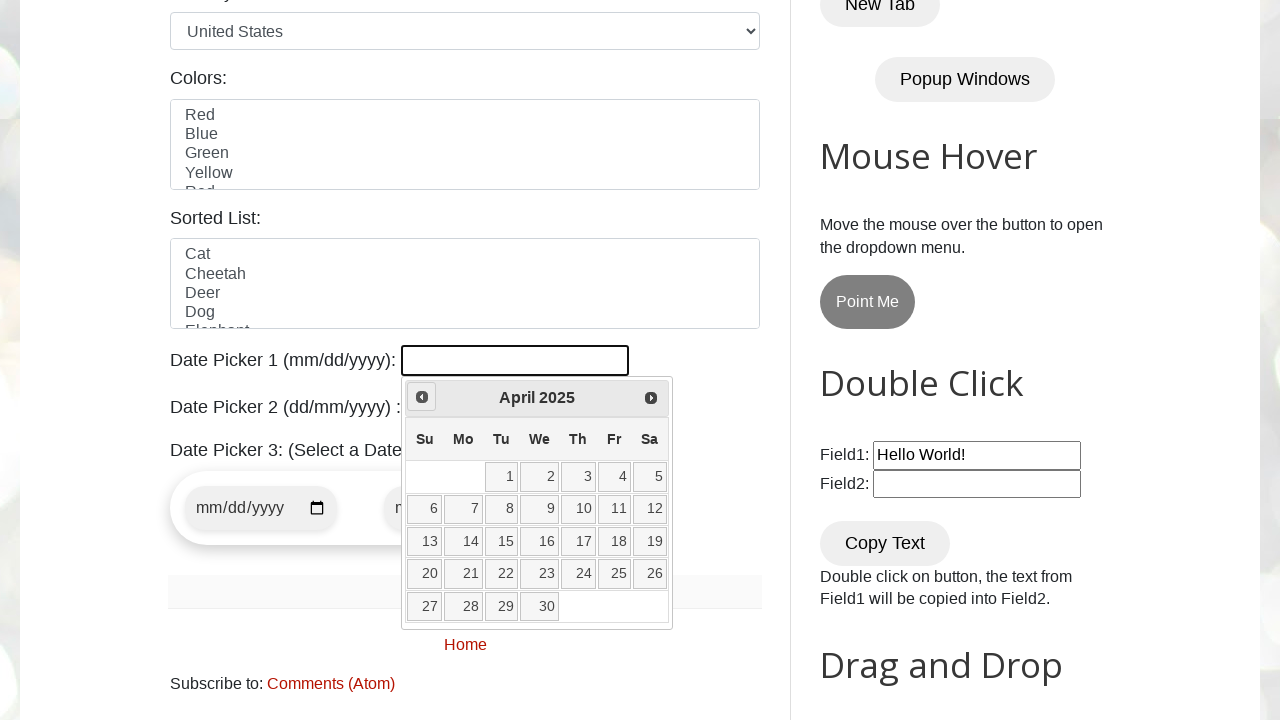

Retrieved current year from date picker
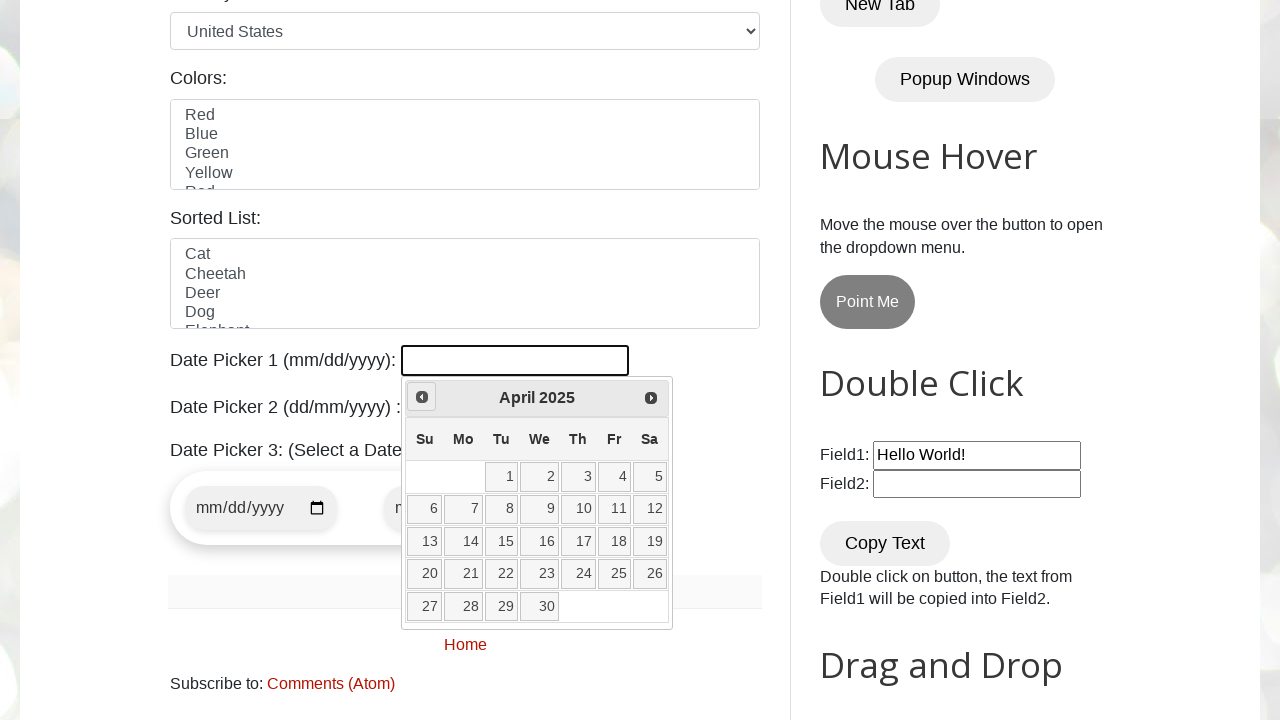

Clicked previous button to navigate to earlier month at (422, 397) on [title='Prev']
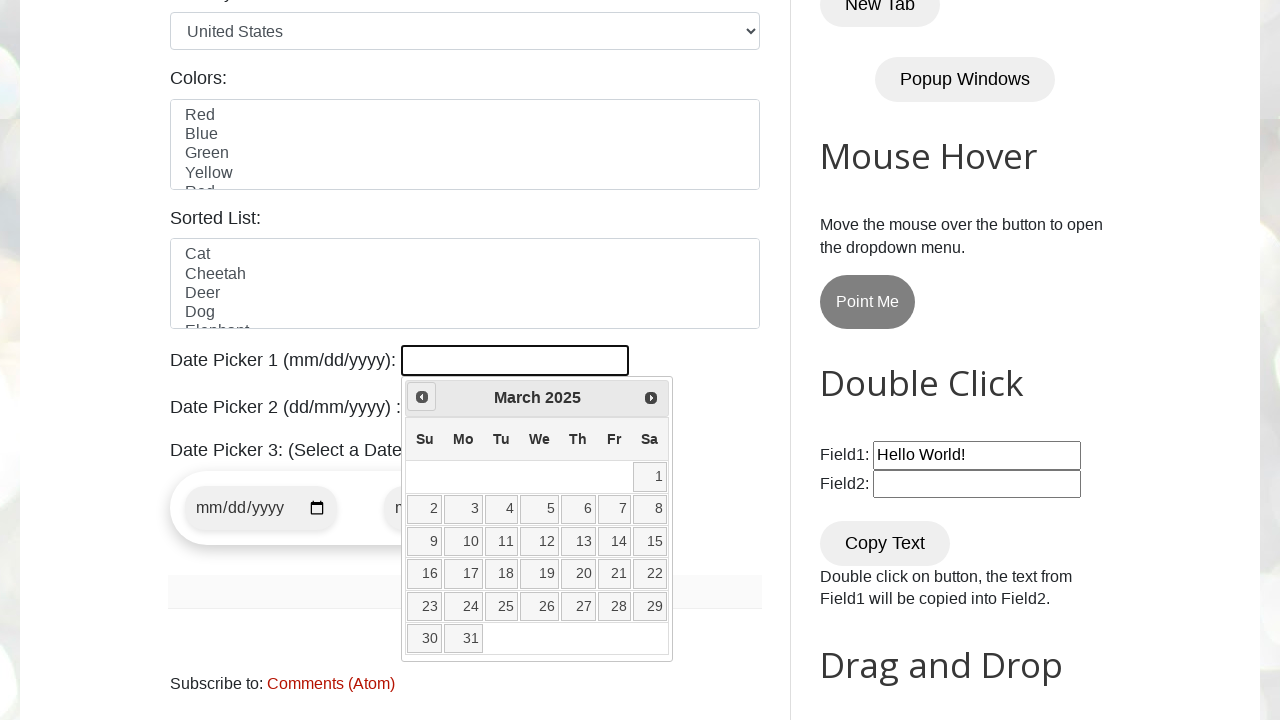

Retrieved current month from date picker
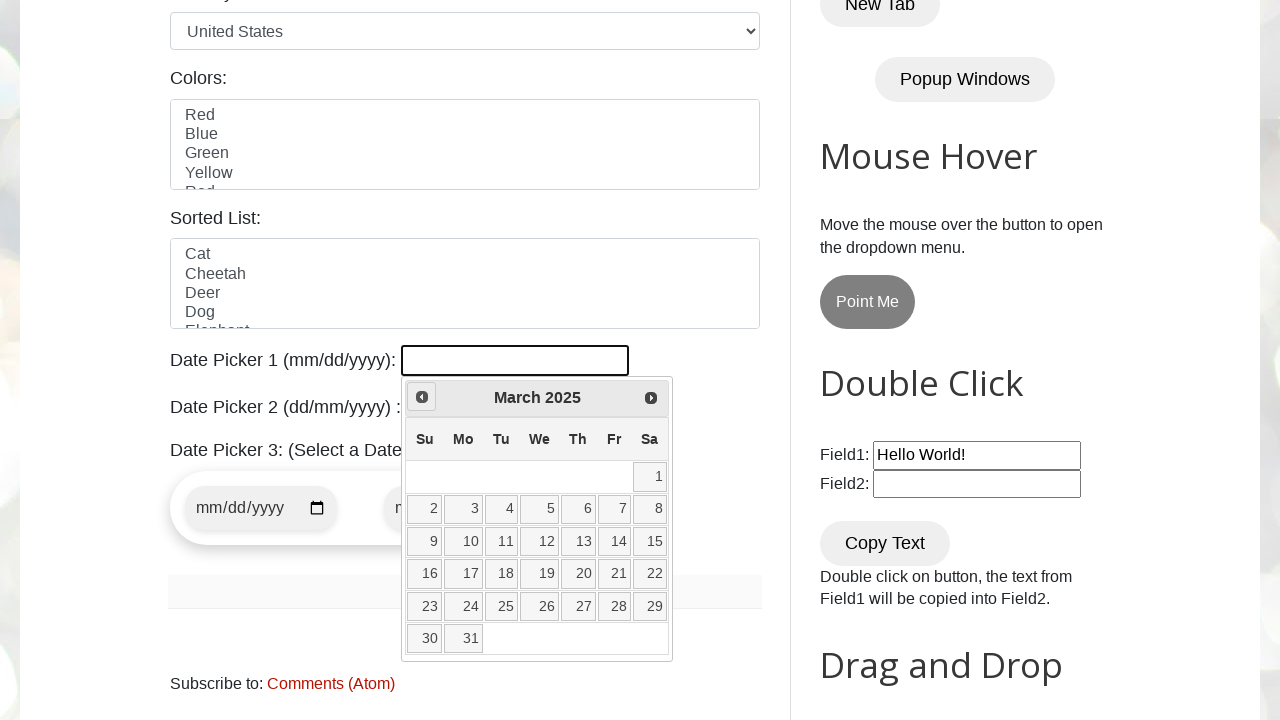

Retrieved current year from date picker
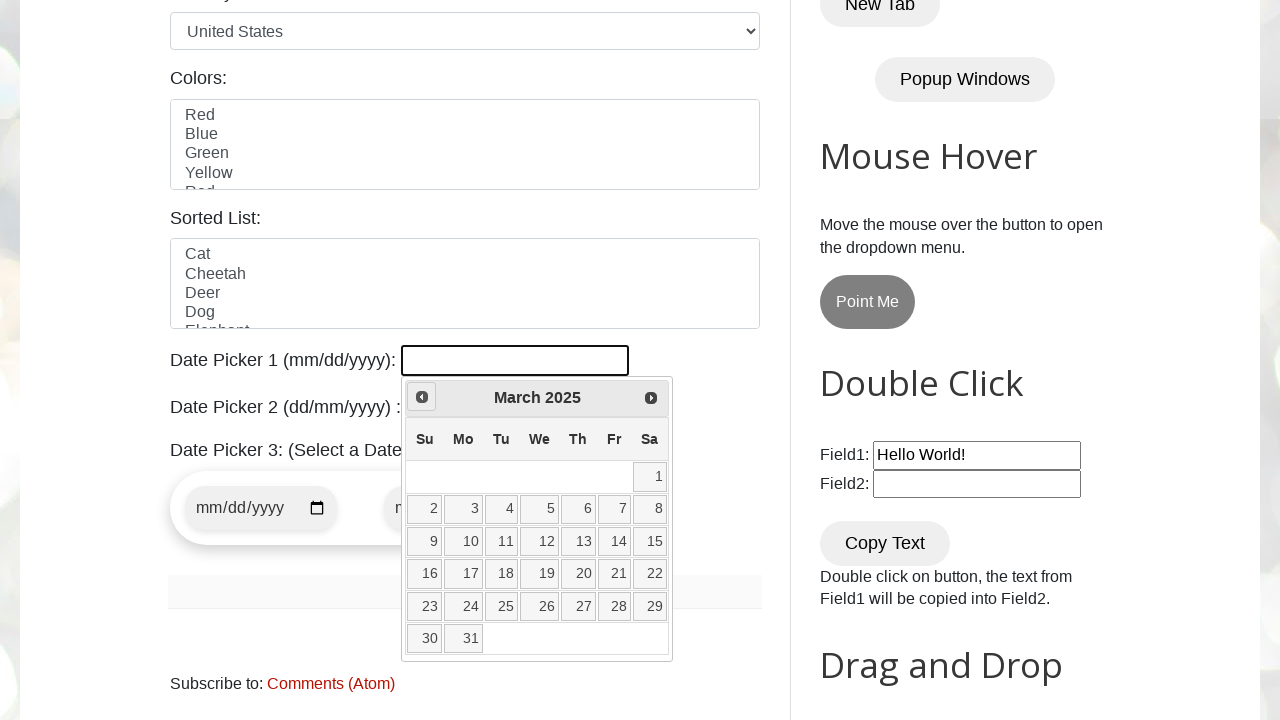

Clicked previous button to navigate to earlier month at (422, 397) on [title='Prev']
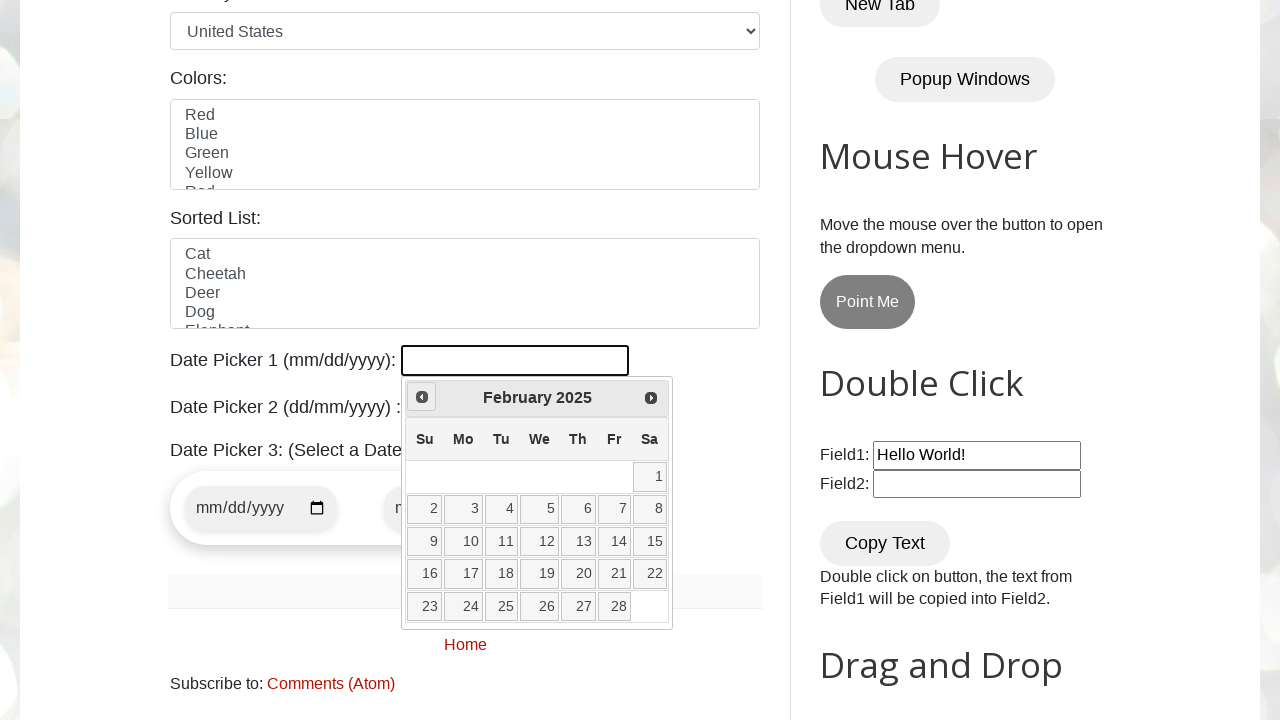

Retrieved current month from date picker
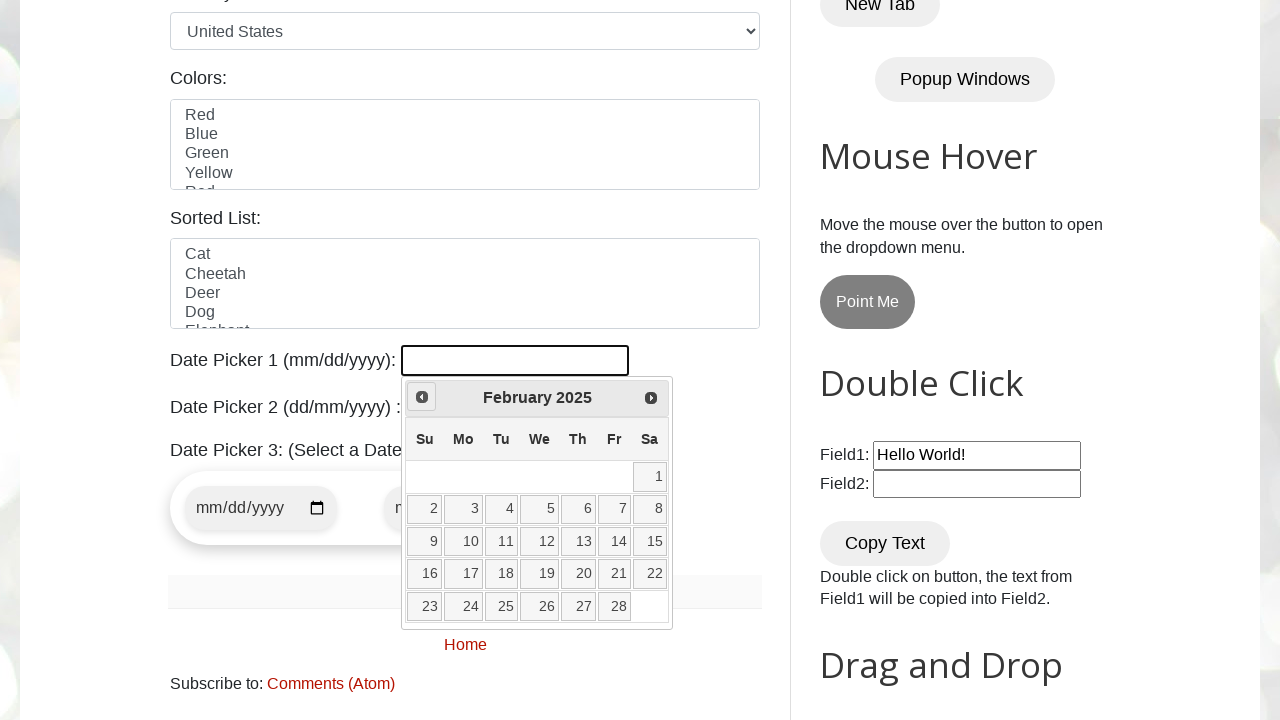

Retrieved current year from date picker
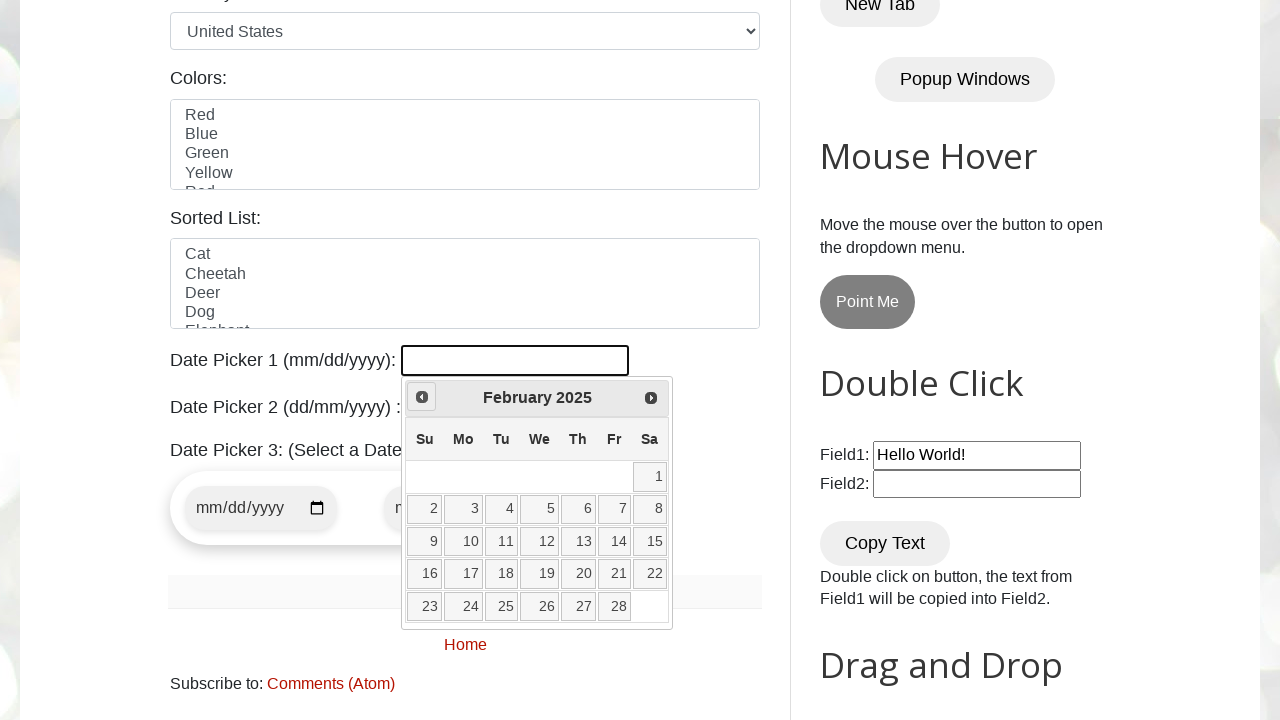

Clicked previous button to navigate to earlier month at (422, 397) on [title='Prev']
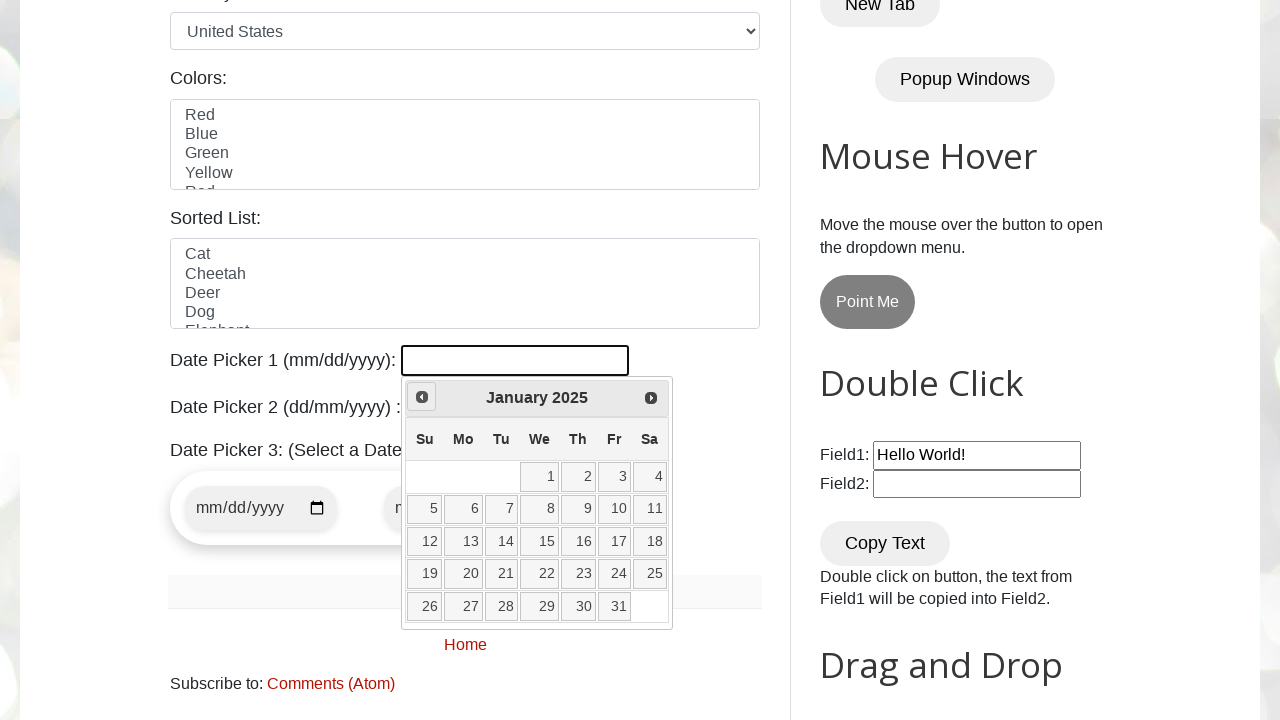

Retrieved current month from date picker
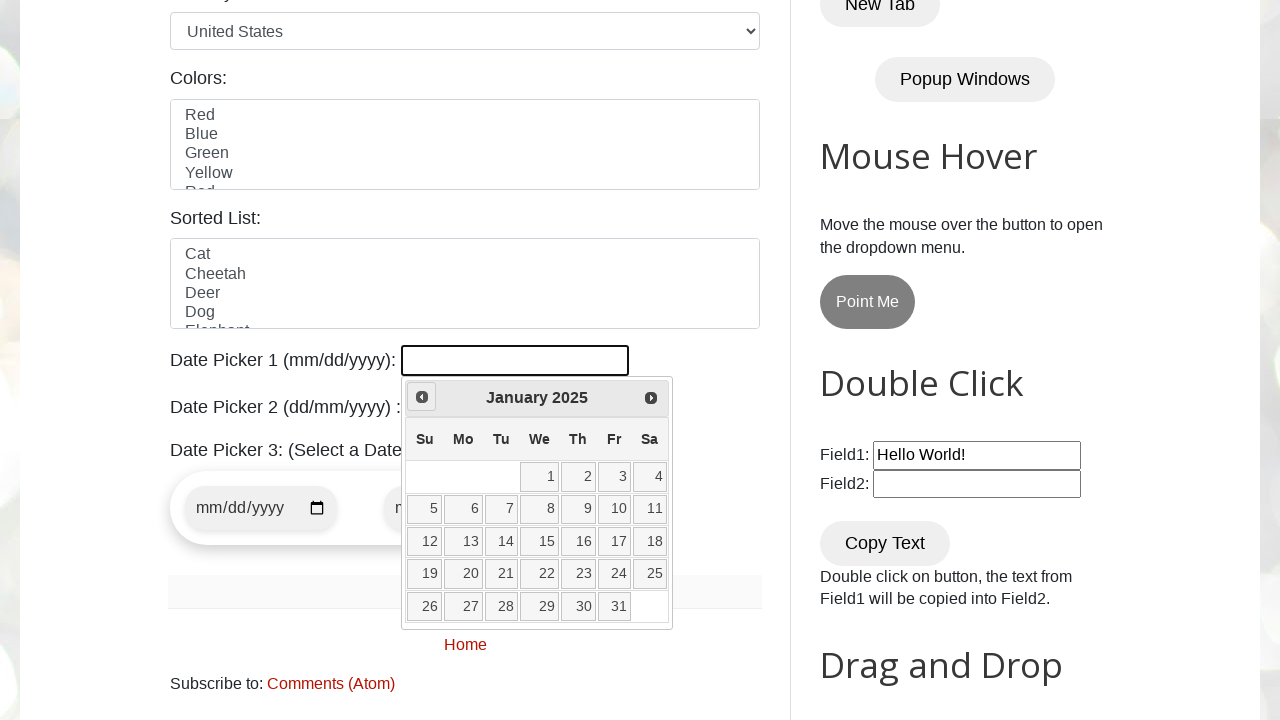

Retrieved current year from date picker
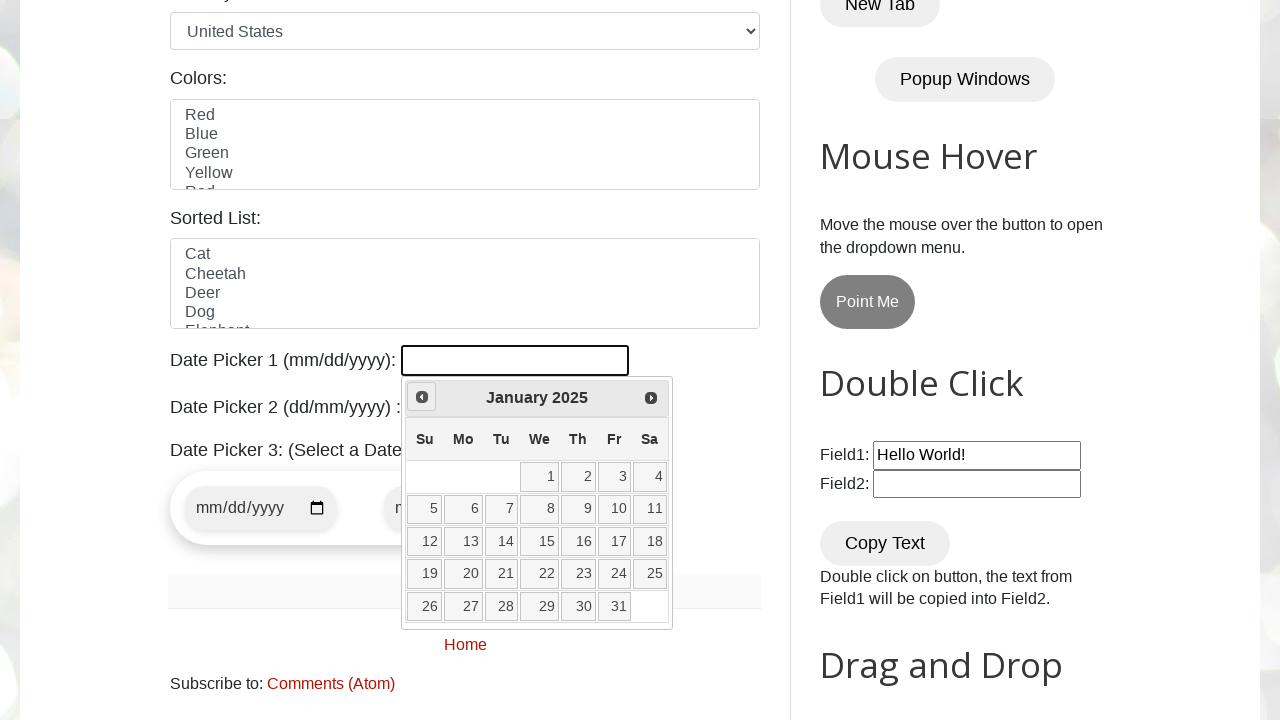

Clicked previous button to navigate to earlier month at (422, 397) on [title='Prev']
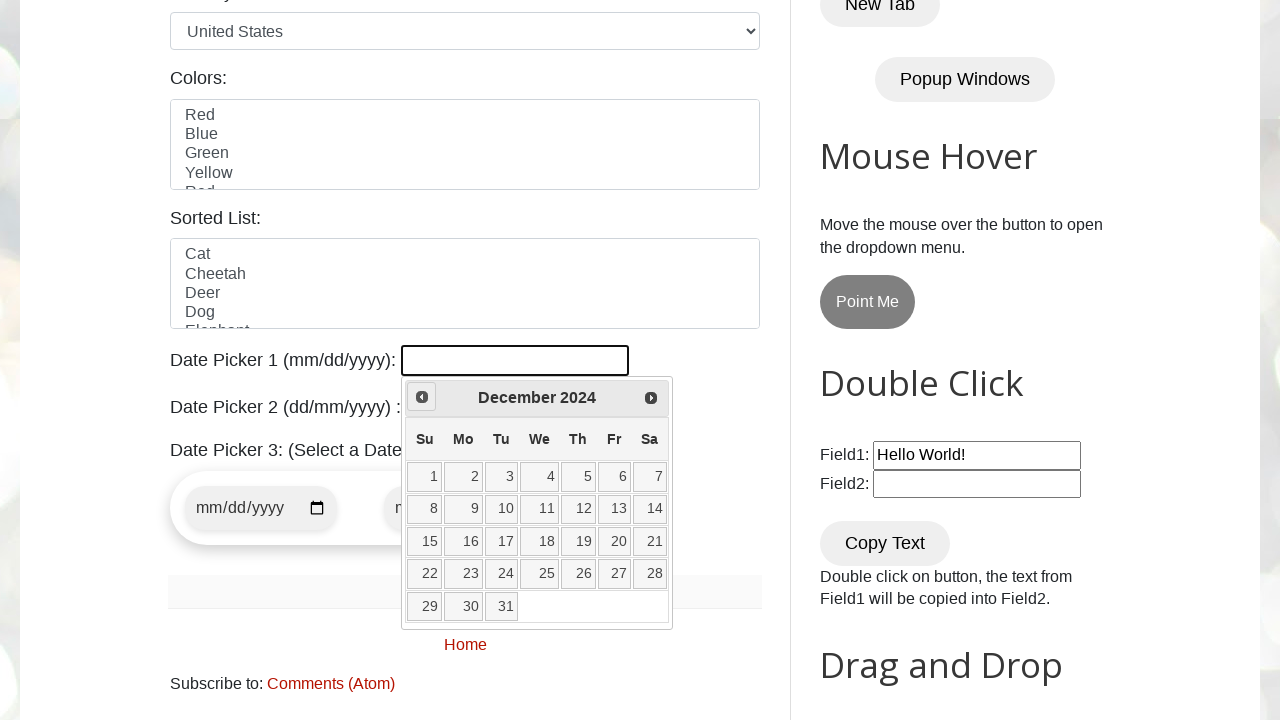

Retrieved current month from date picker
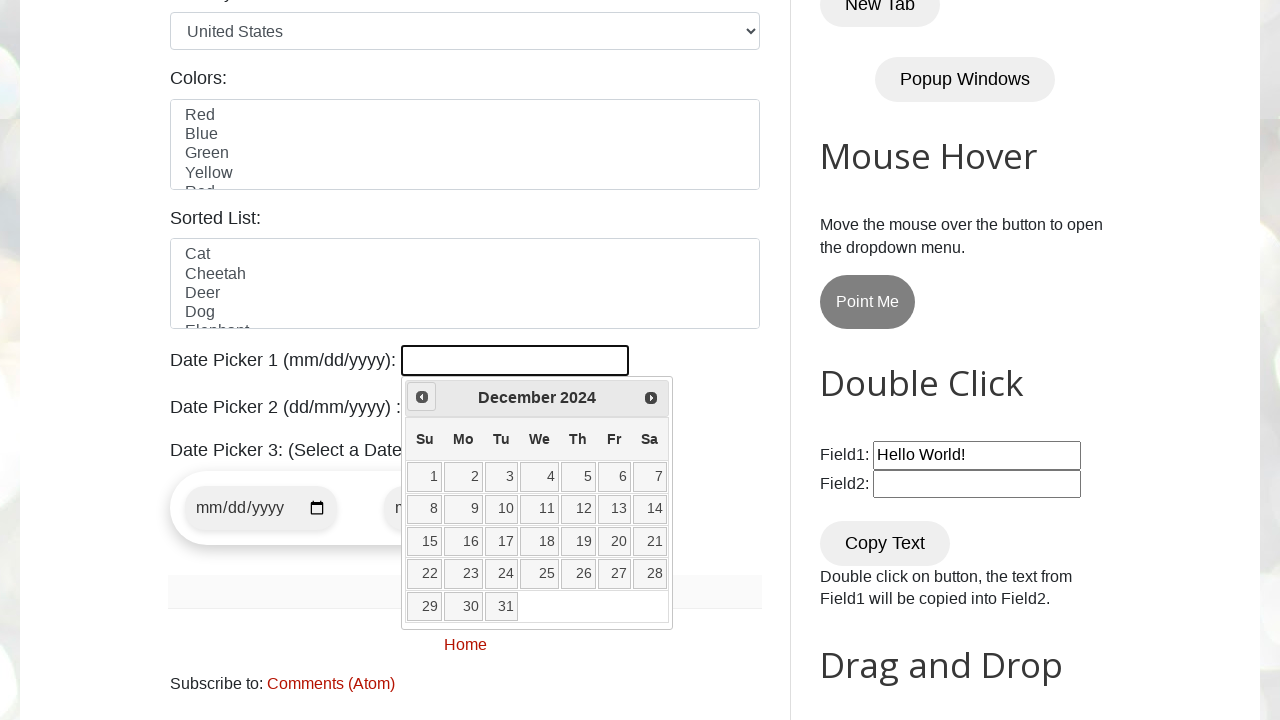

Retrieved current year from date picker
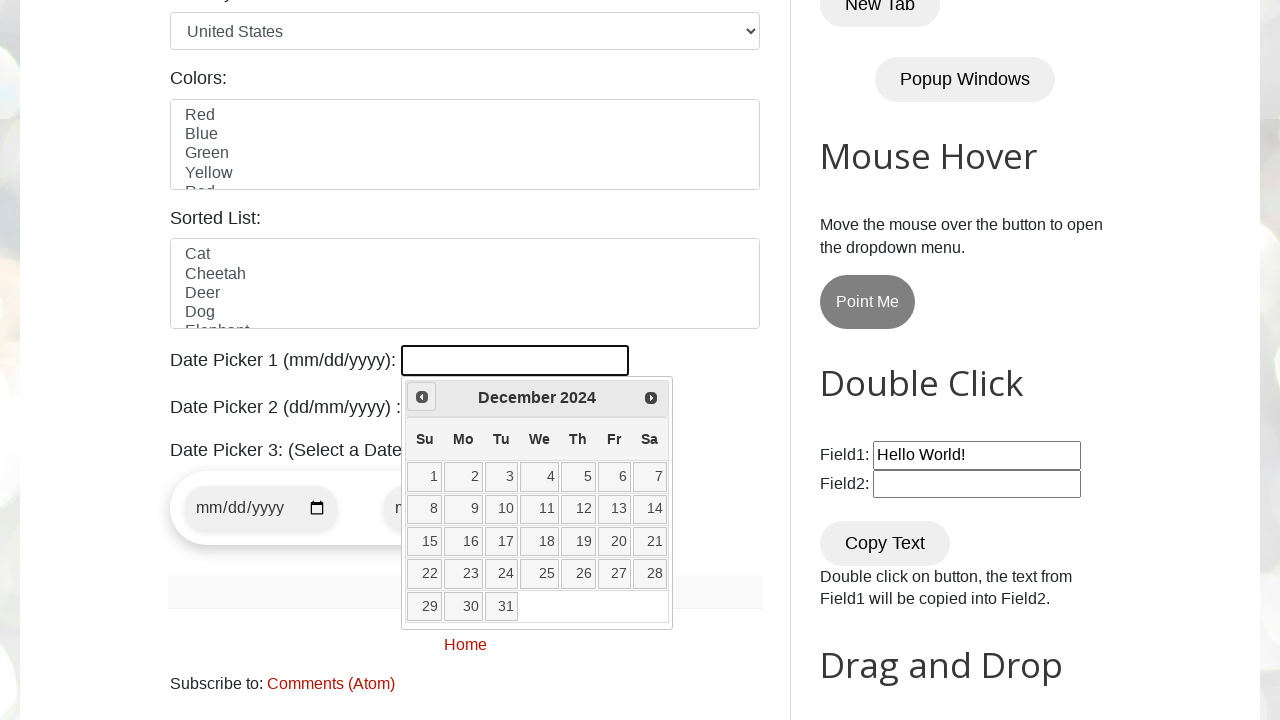

Clicked previous button to navigate to earlier month at (422, 397) on [title='Prev']
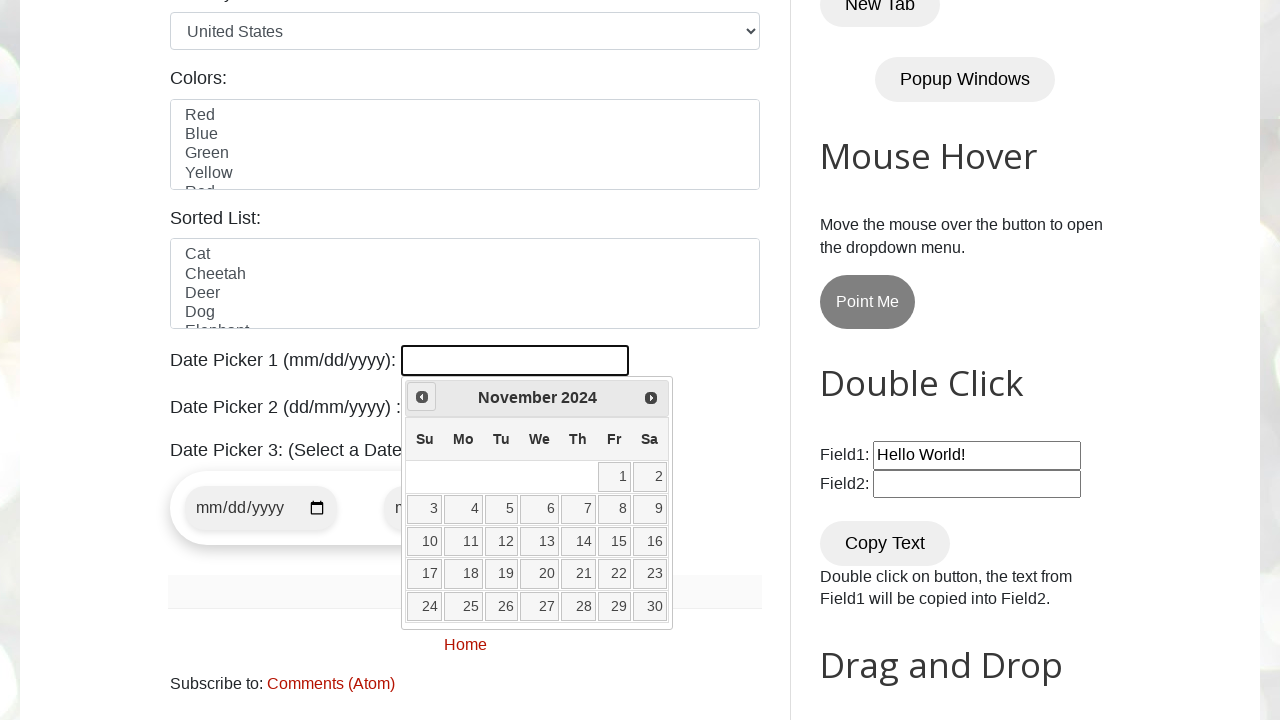

Retrieved current month from date picker
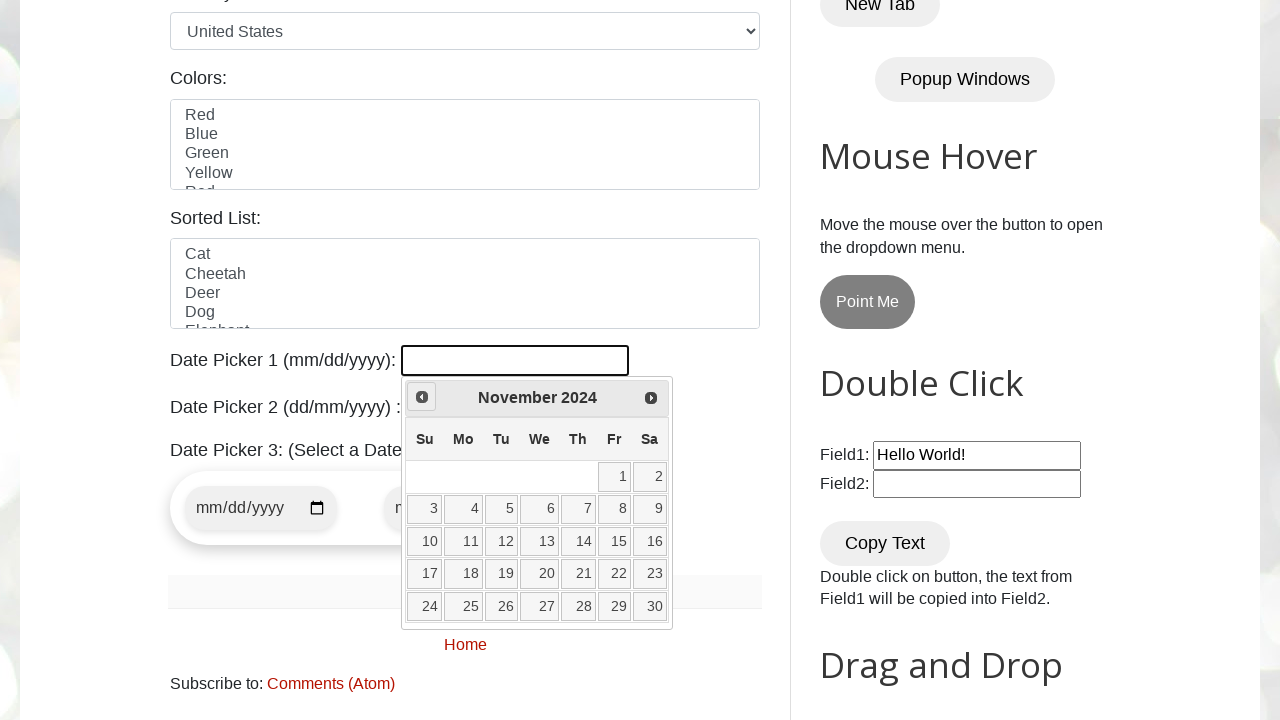

Retrieved current year from date picker
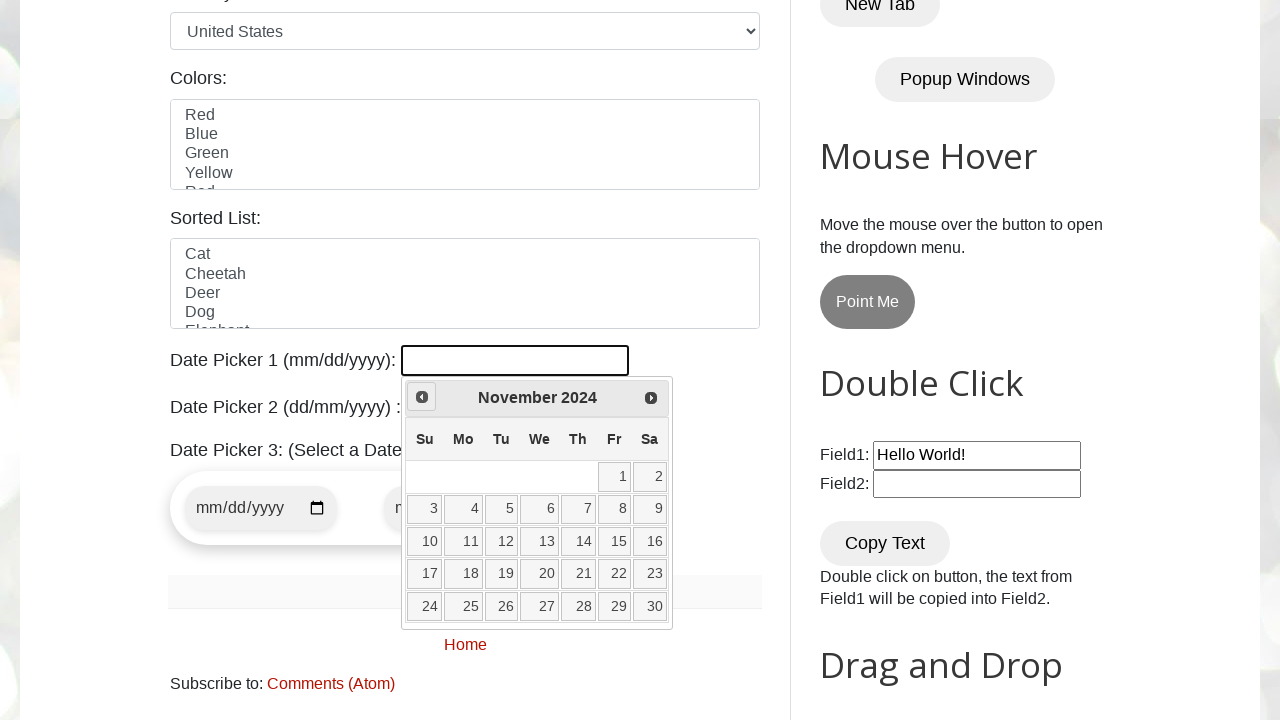

Clicked previous button to navigate to earlier month at (422, 397) on [title='Prev']
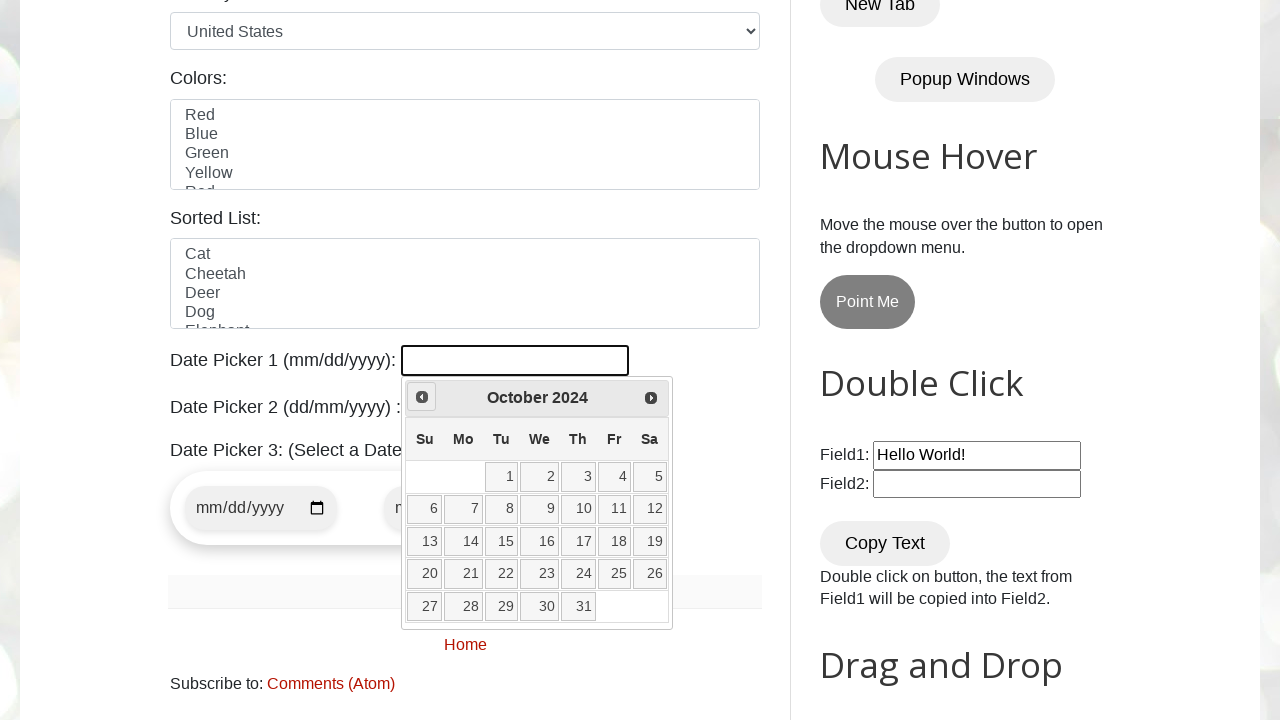

Retrieved current month from date picker
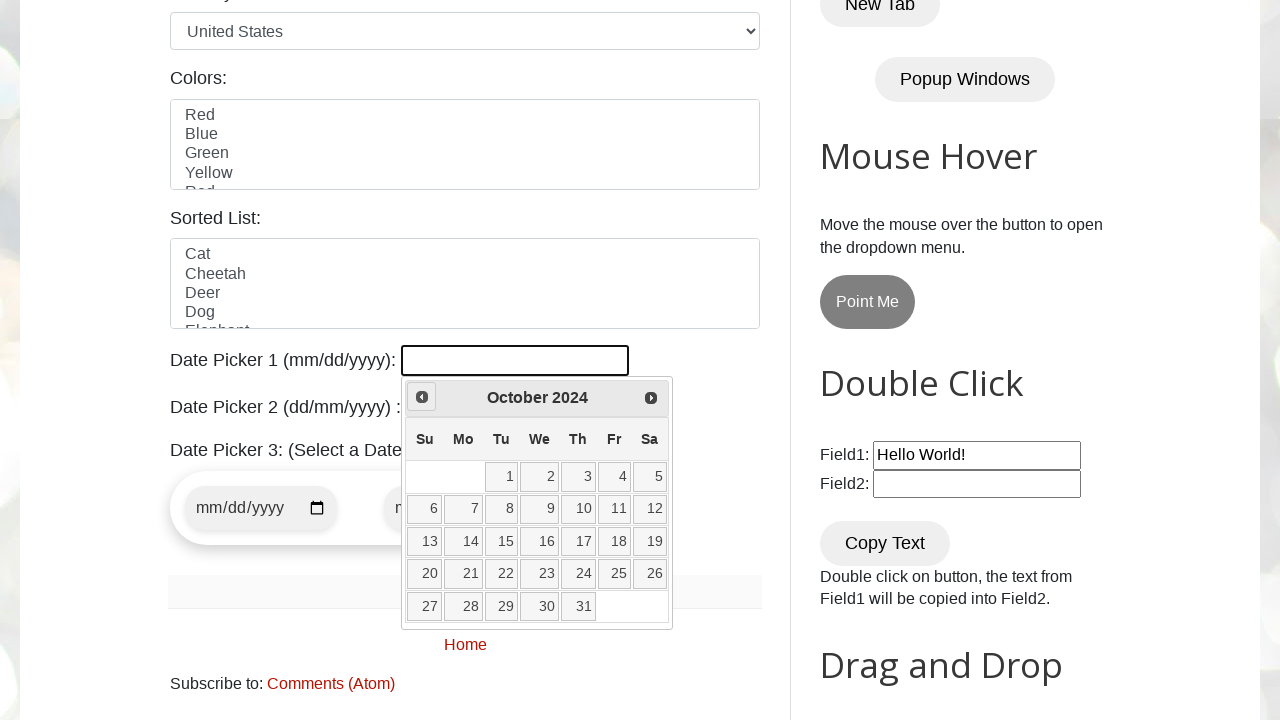

Retrieved current year from date picker
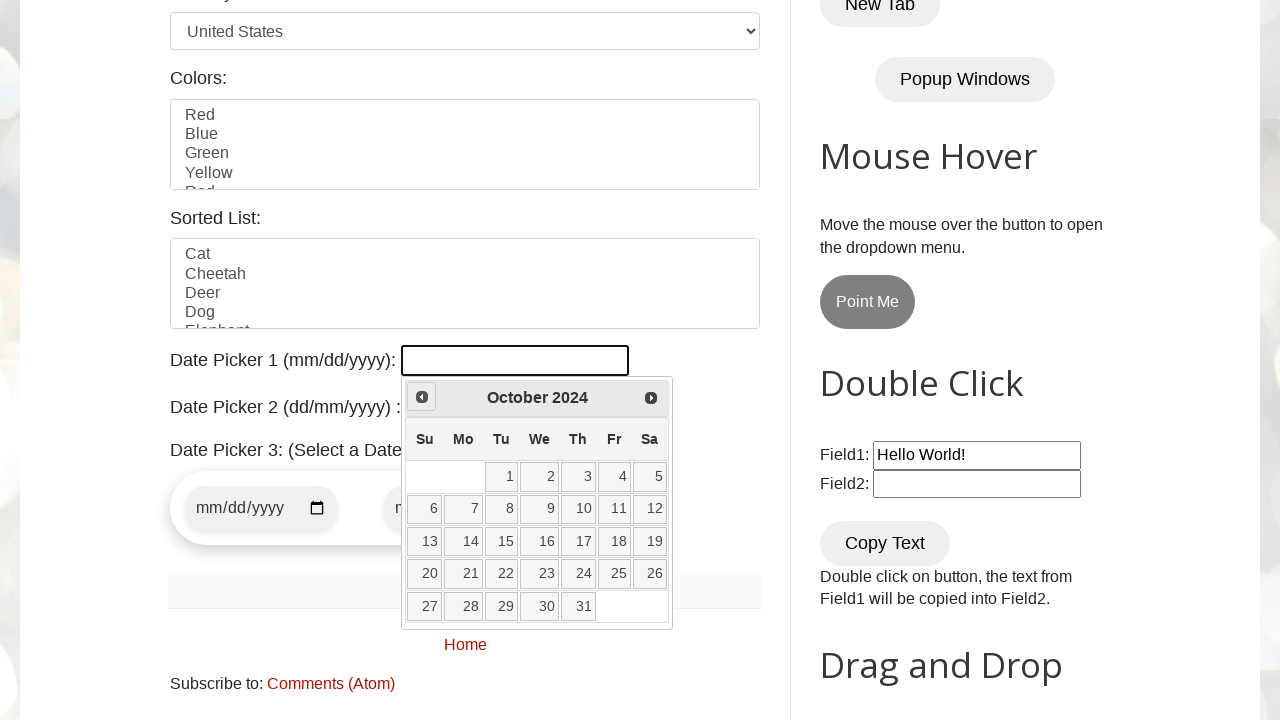

Clicked previous button to navigate to earlier month at (422, 397) on [title='Prev']
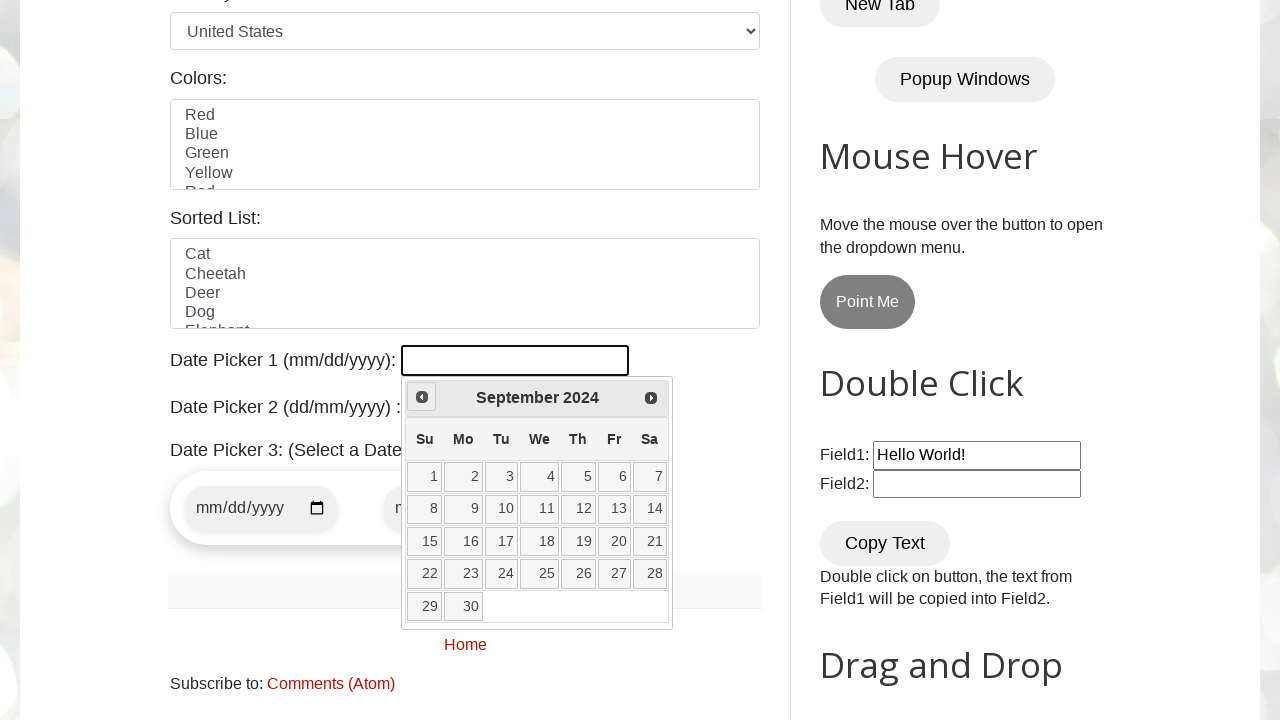

Retrieved current month from date picker
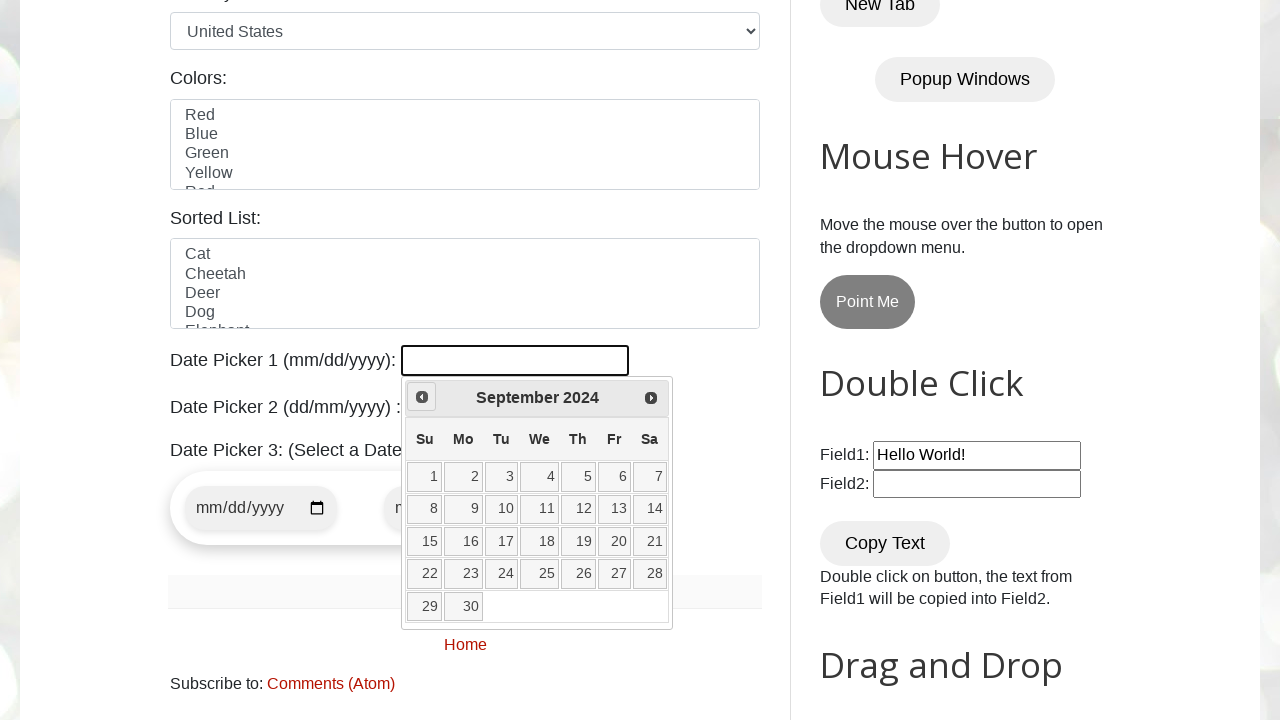

Retrieved current year from date picker
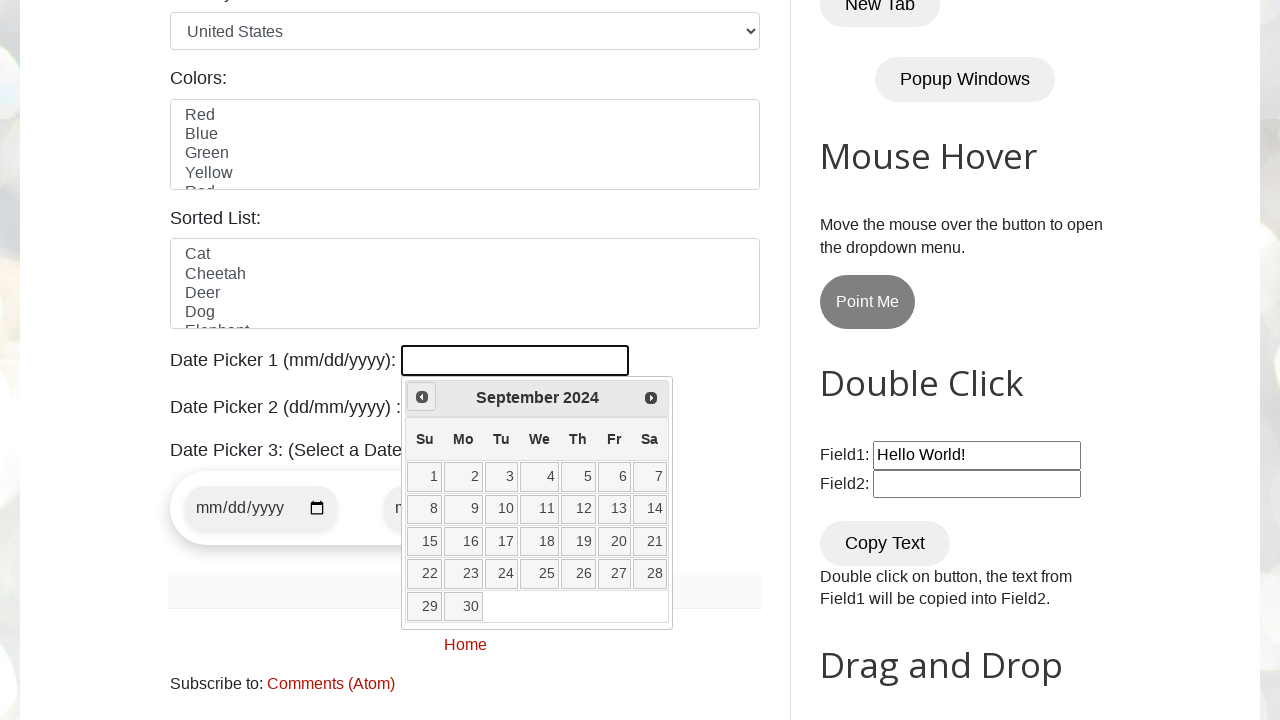

Clicked previous button to navigate to earlier month at (422, 397) on [title='Prev']
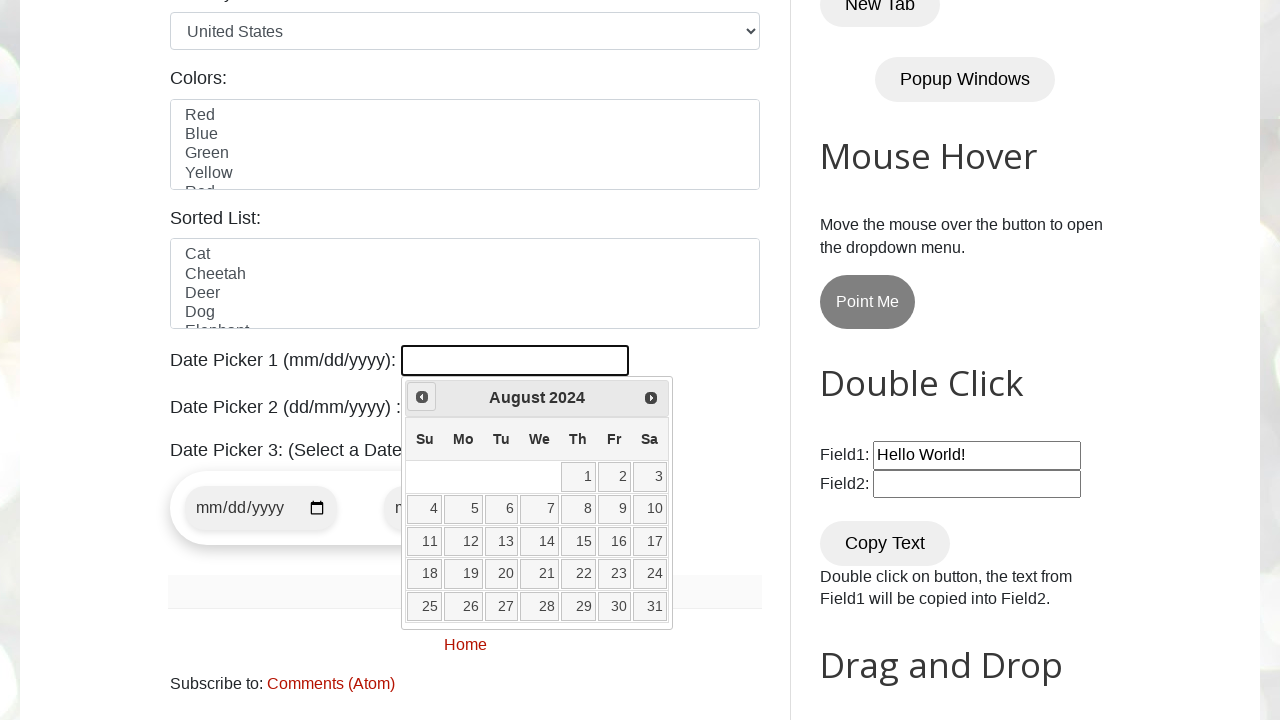

Retrieved current month from date picker
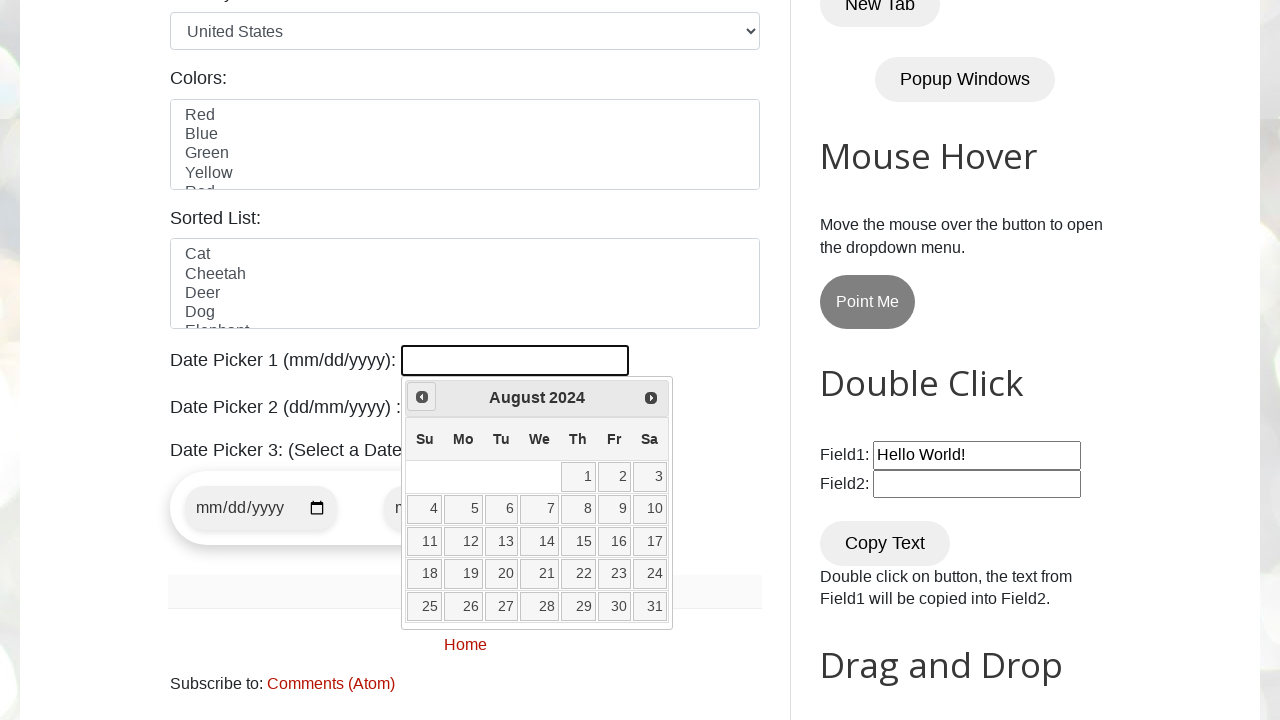

Retrieved current year from date picker
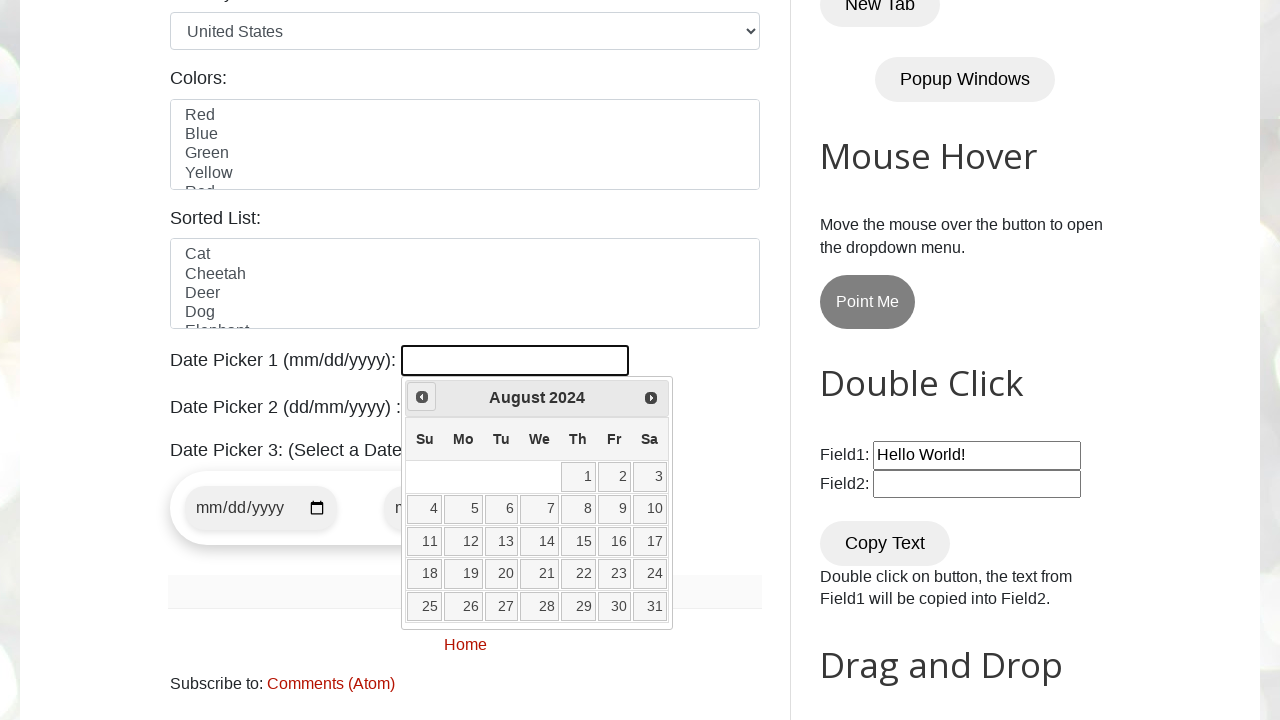

Clicked previous button to navigate to earlier month at (422, 397) on [title='Prev']
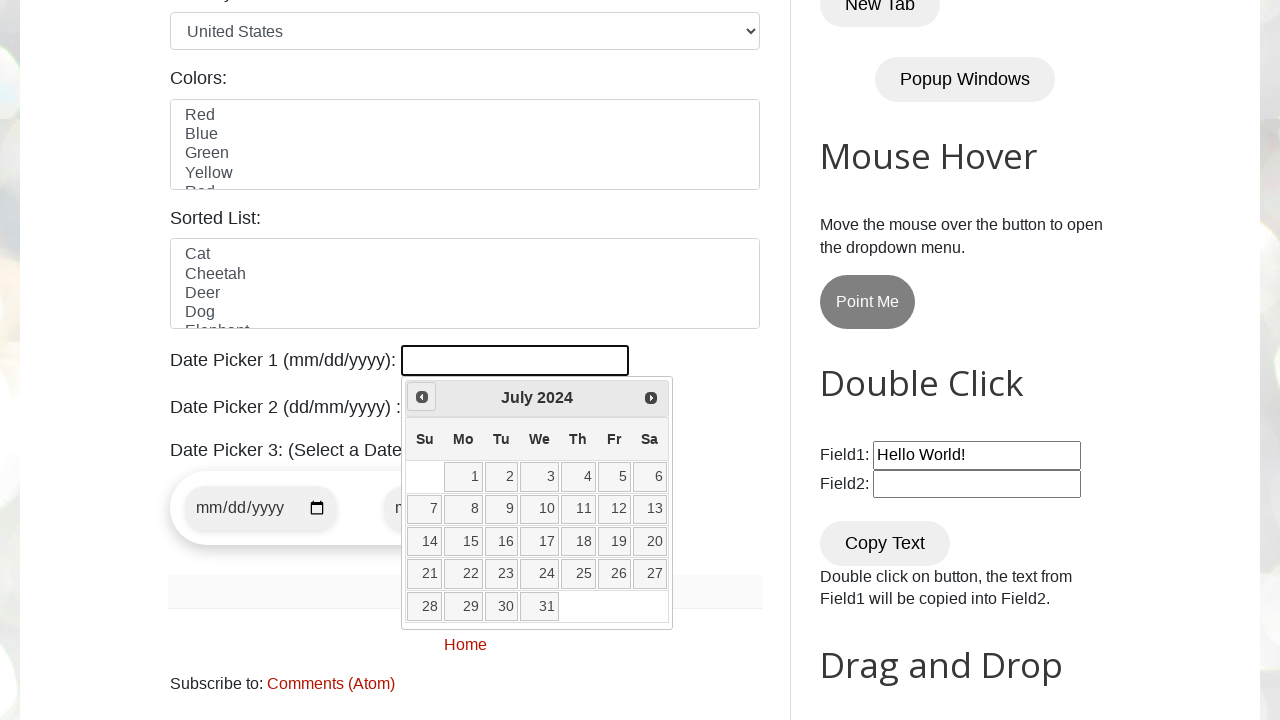

Retrieved current month from date picker
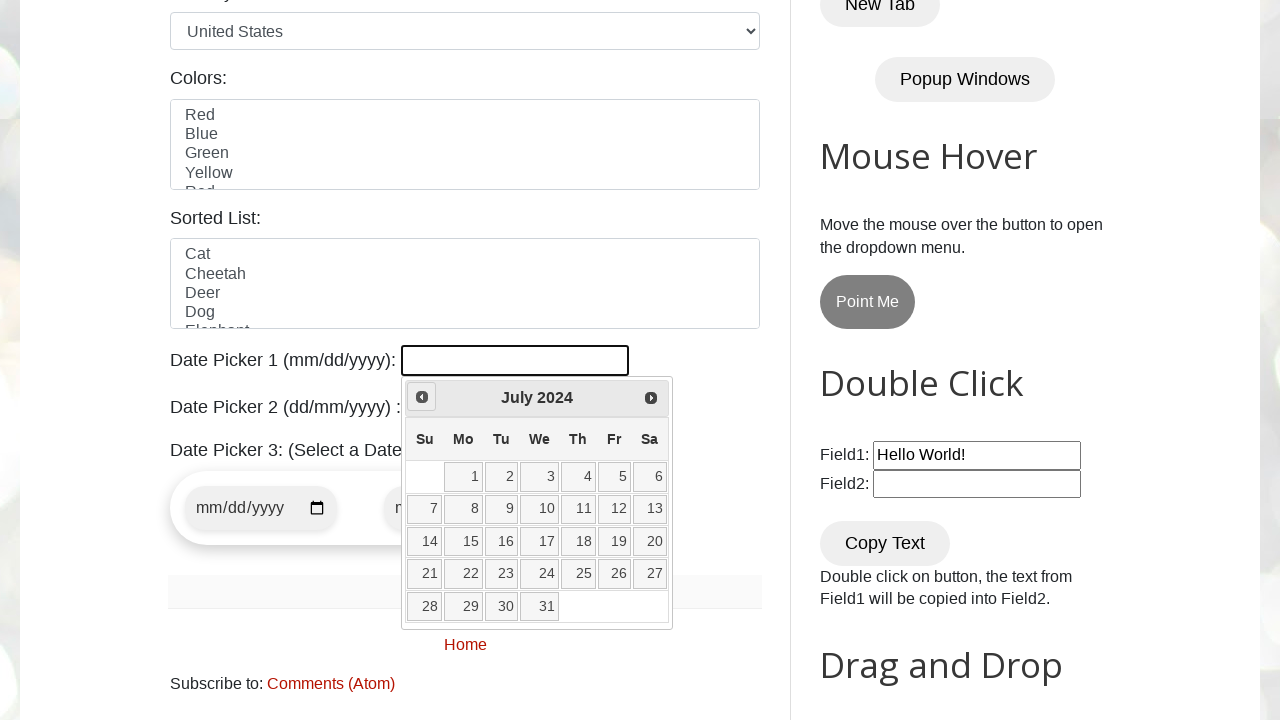

Retrieved current year from date picker
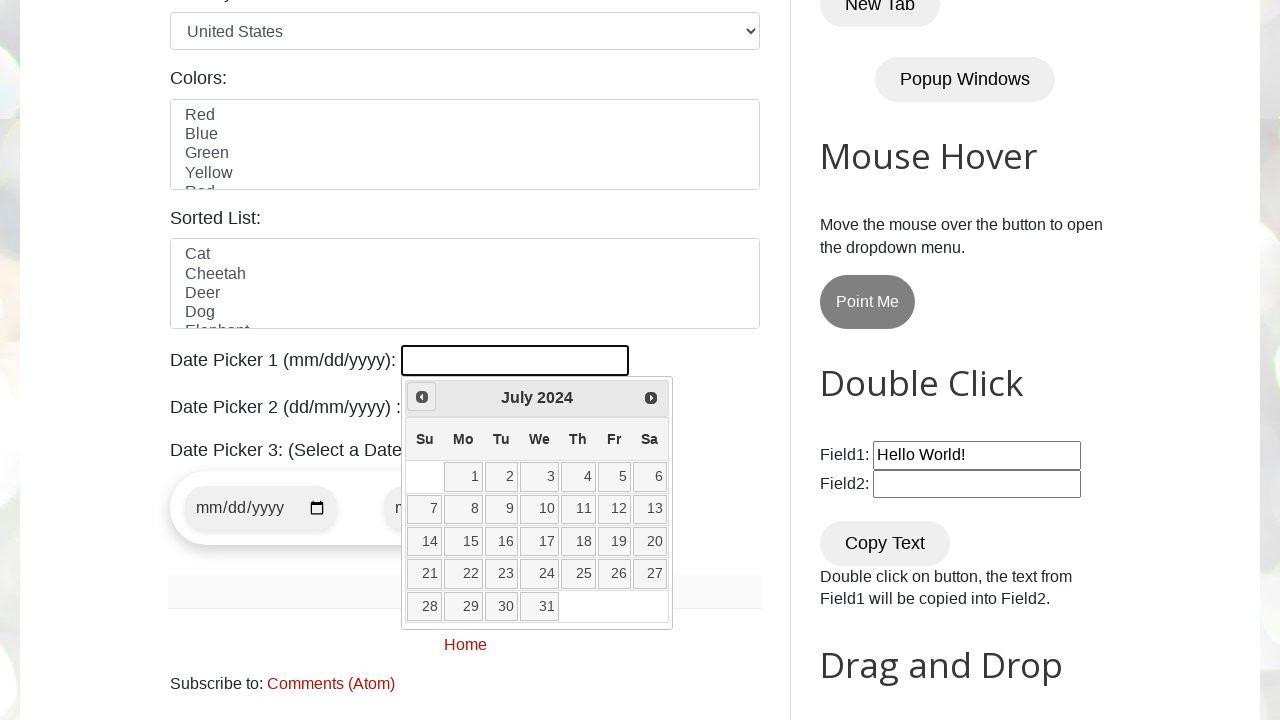

Clicked previous button to navigate to earlier month at (422, 397) on [title='Prev']
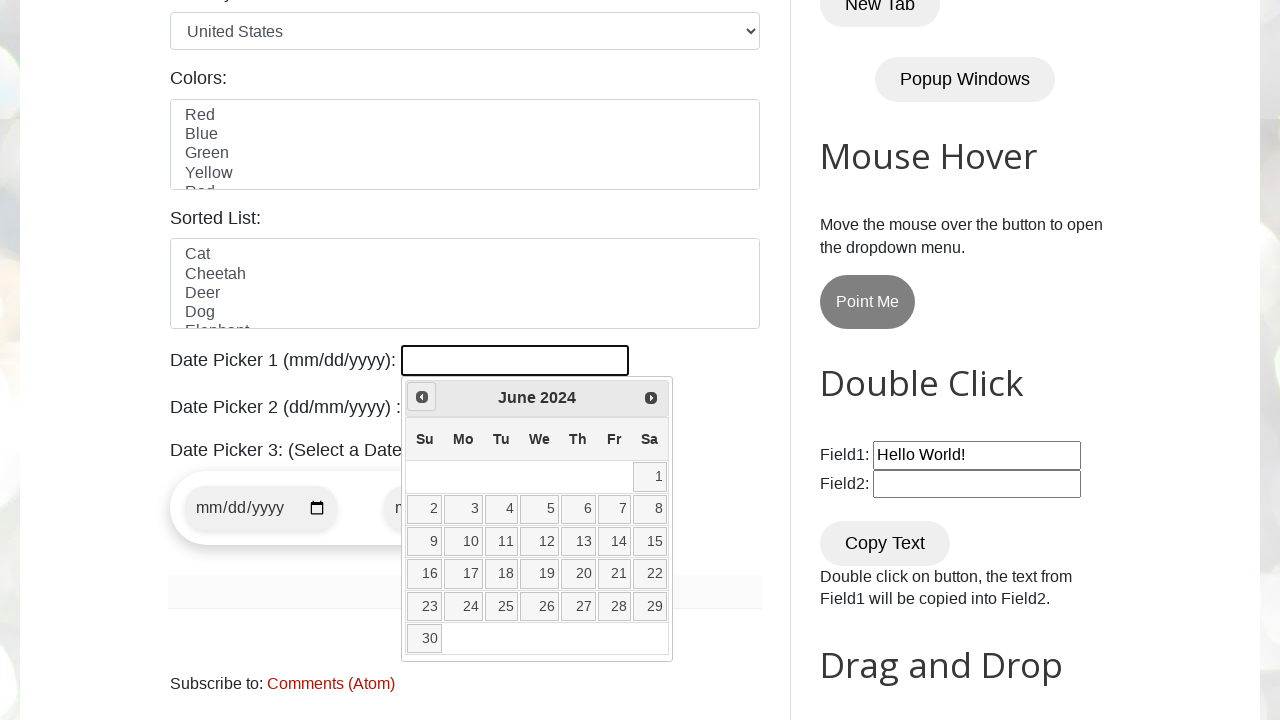

Retrieved current month from date picker
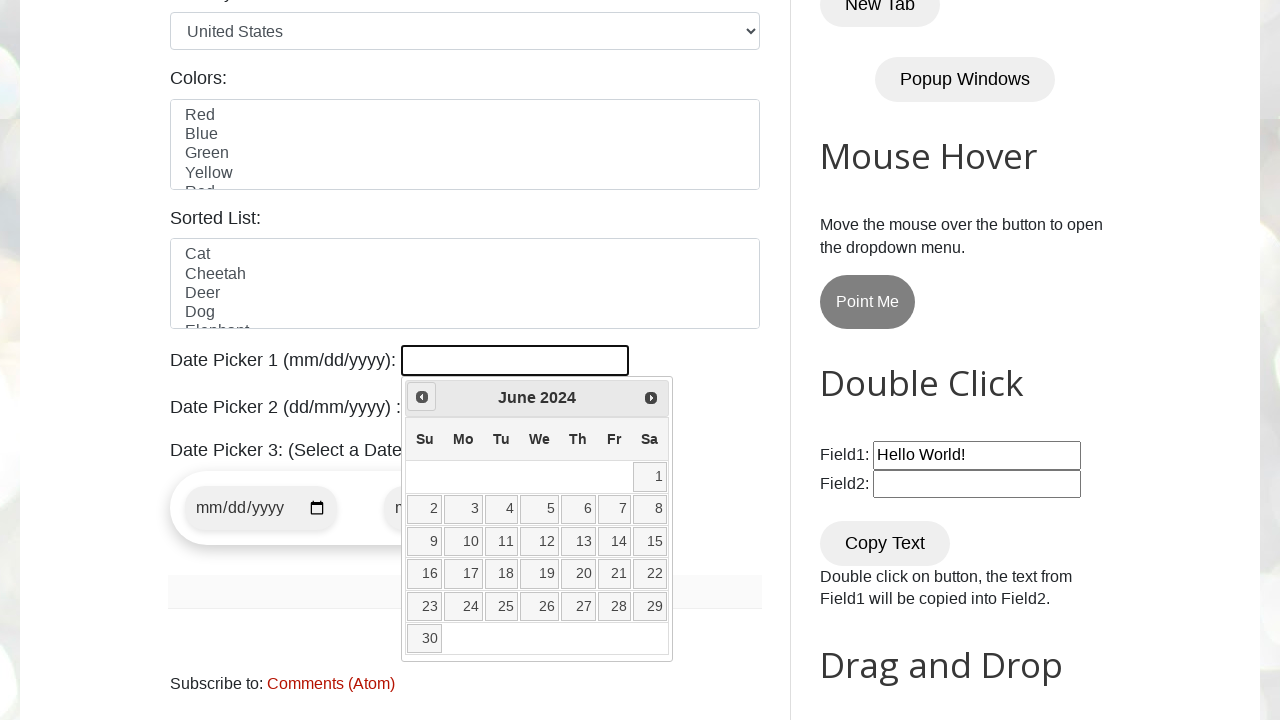

Retrieved current year from date picker
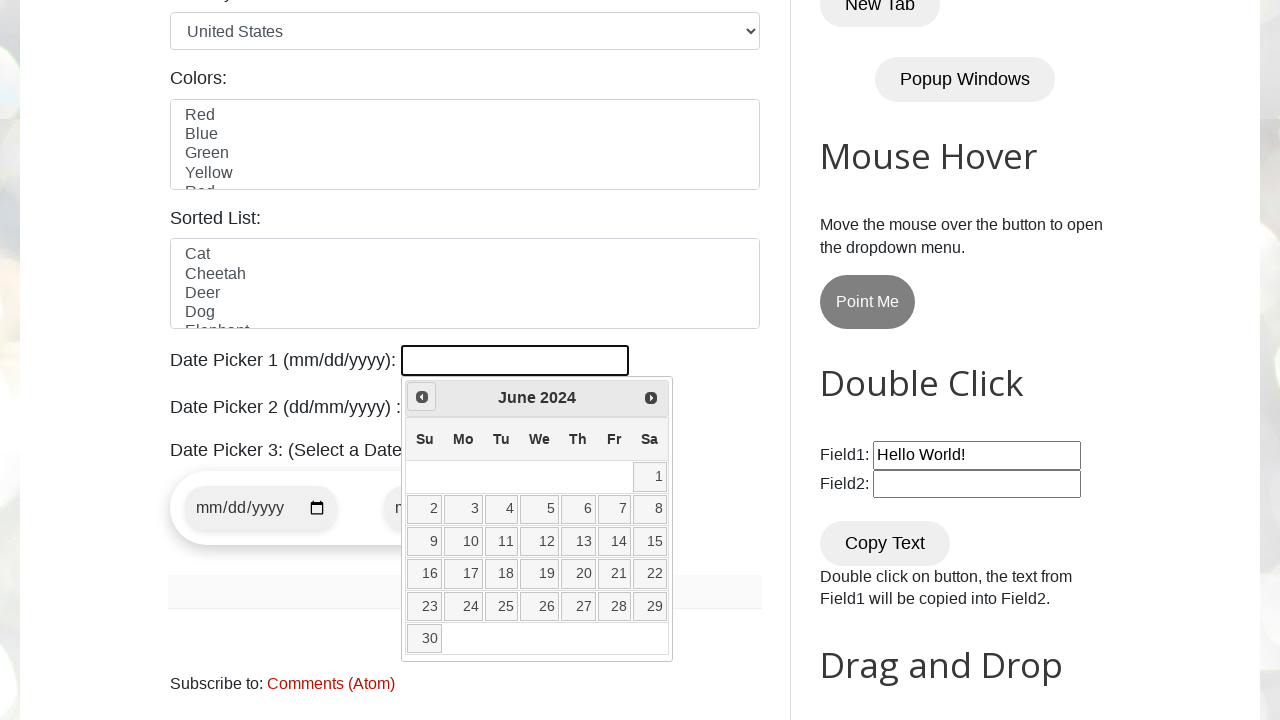

Clicked previous button to navigate to earlier month at (422, 397) on [title='Prev']
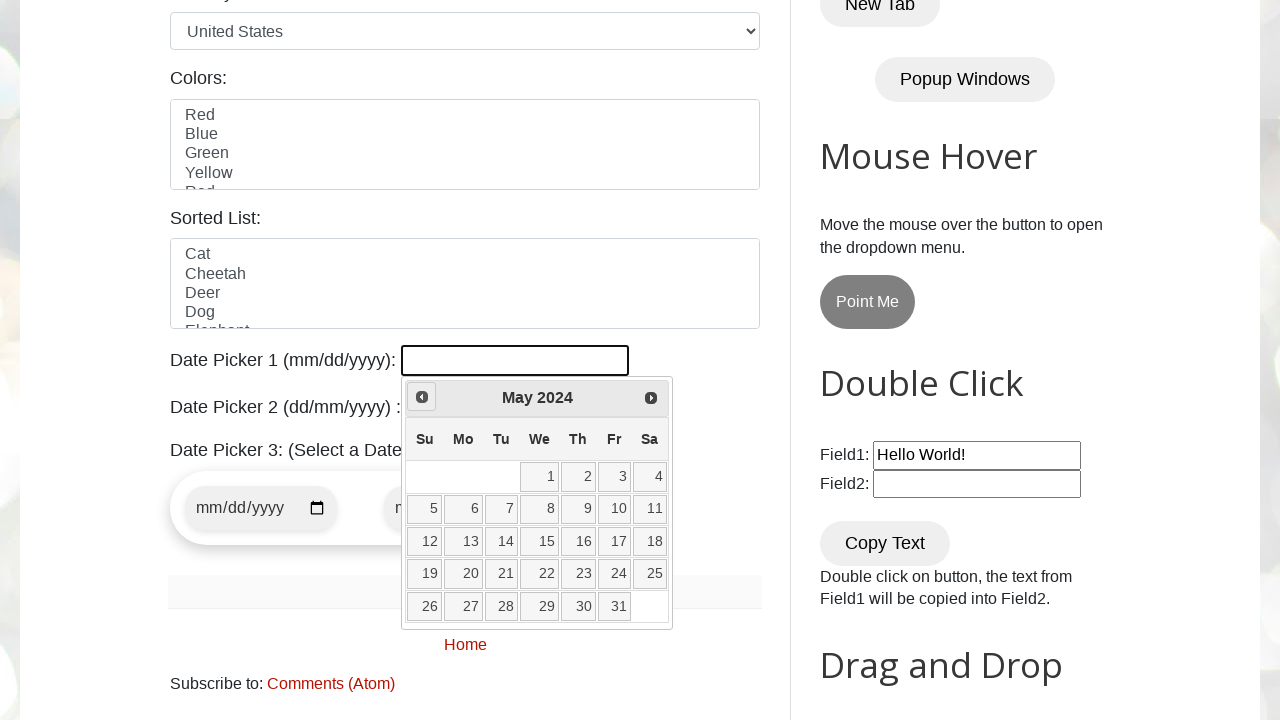

Retrieved current month from date picker
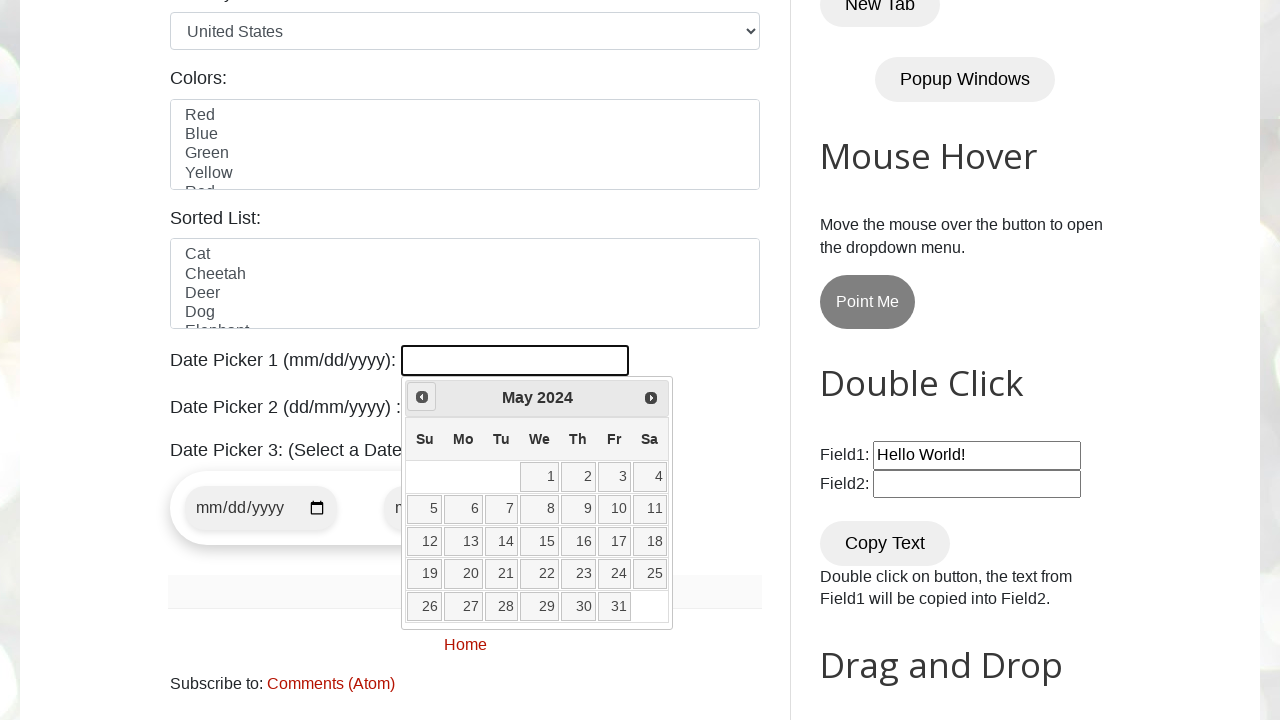

Retrieved current year from date picker
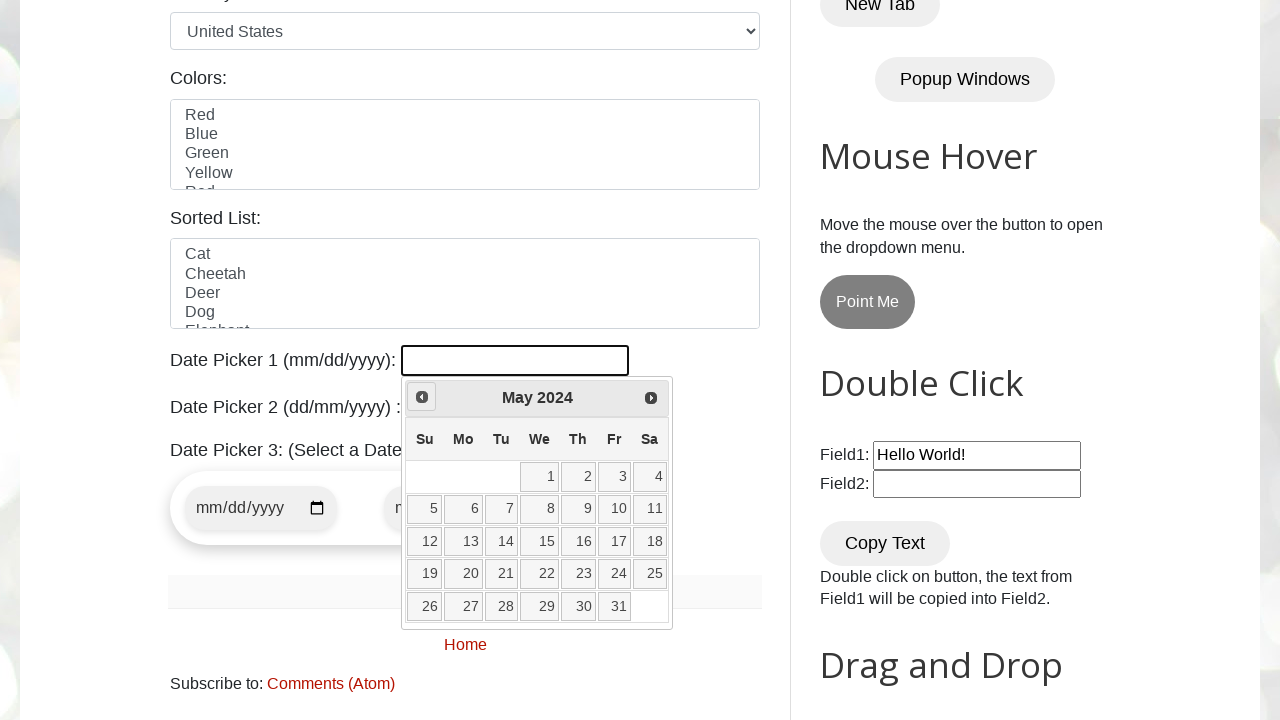

Clicked previous button to navigate to earlier month at (422, 397) on [title='Prev']
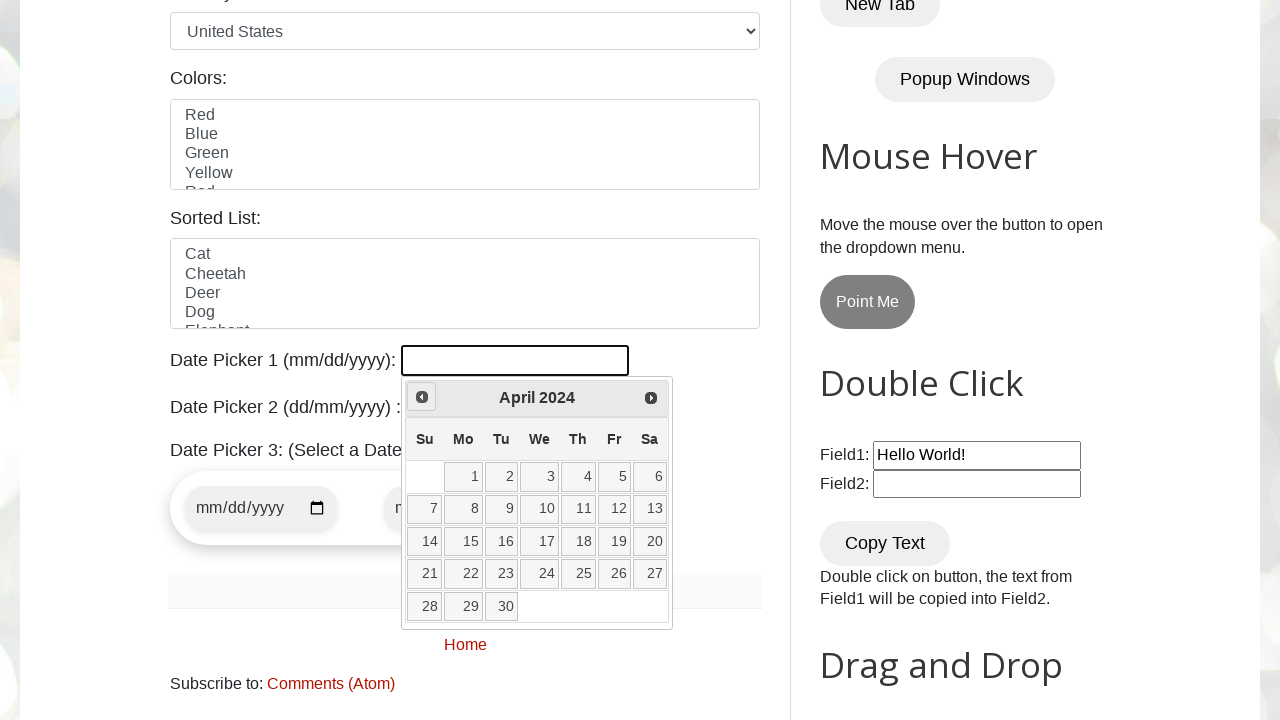

Retrieved current month from date picker
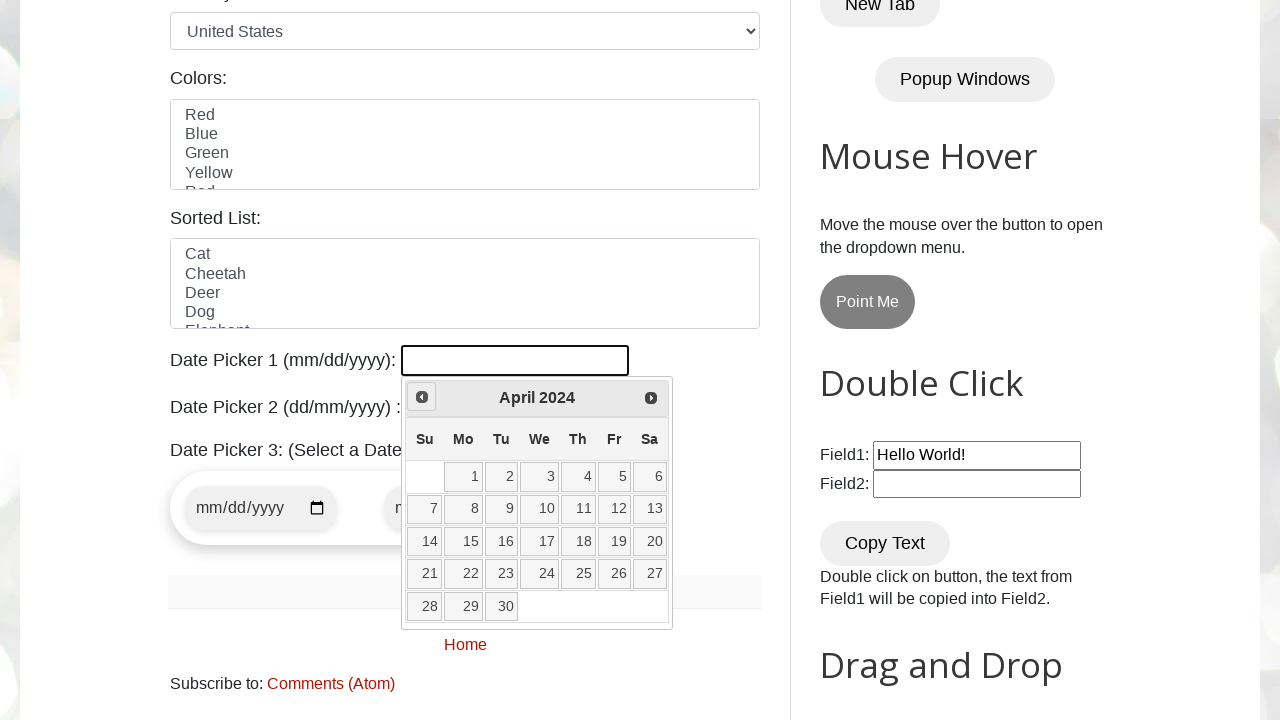

Retrieved current year from date picker
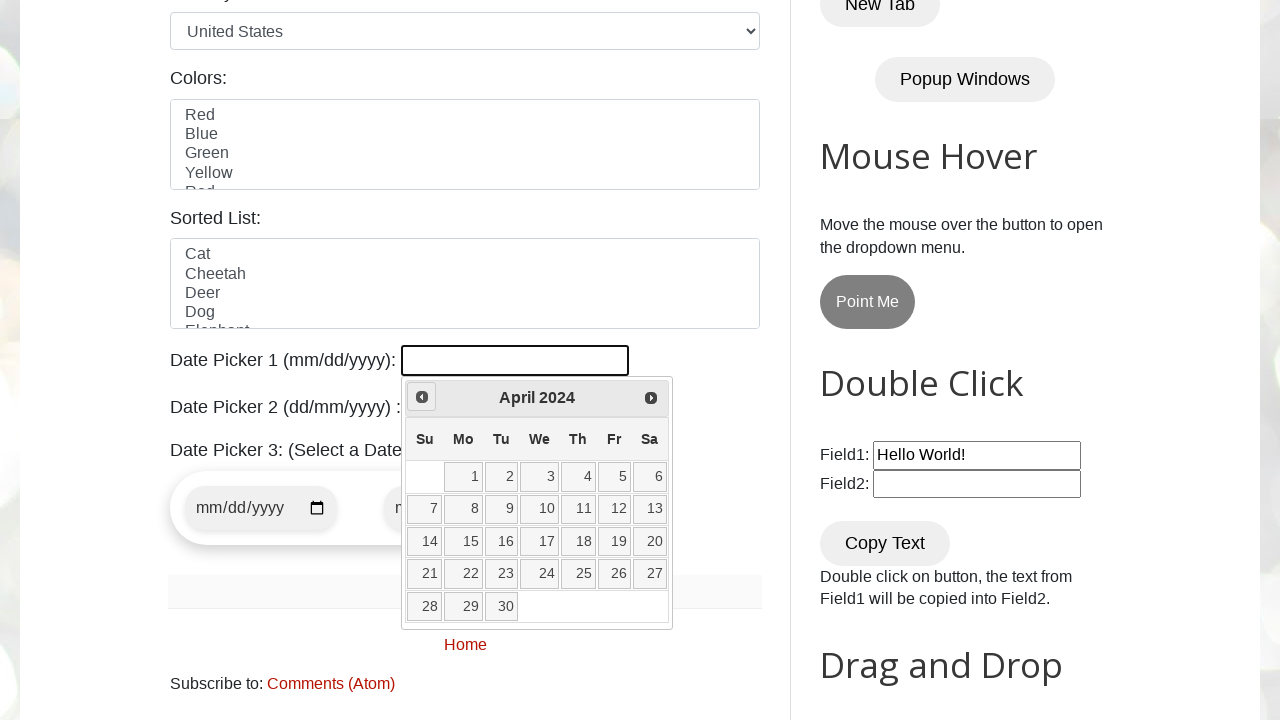

Clicked previous button to navigate to earlier month at (422, 397) on [title='Prev']
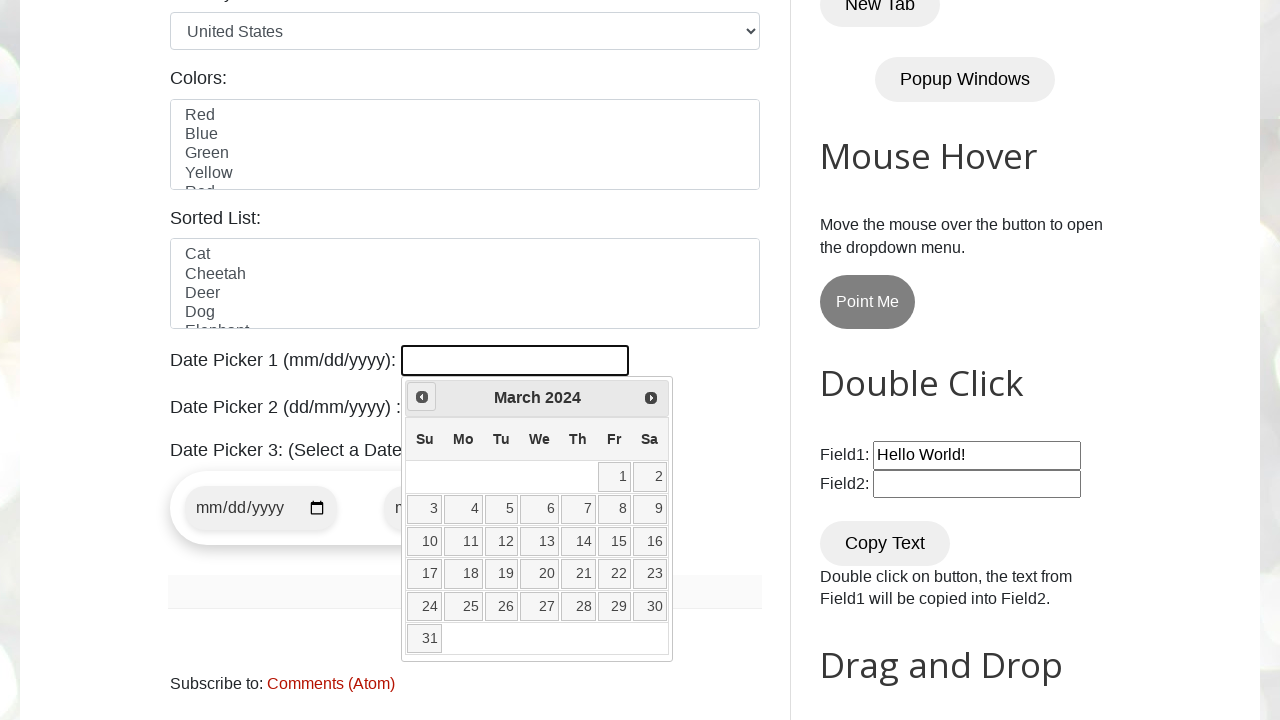

Retrieved current month from date picker
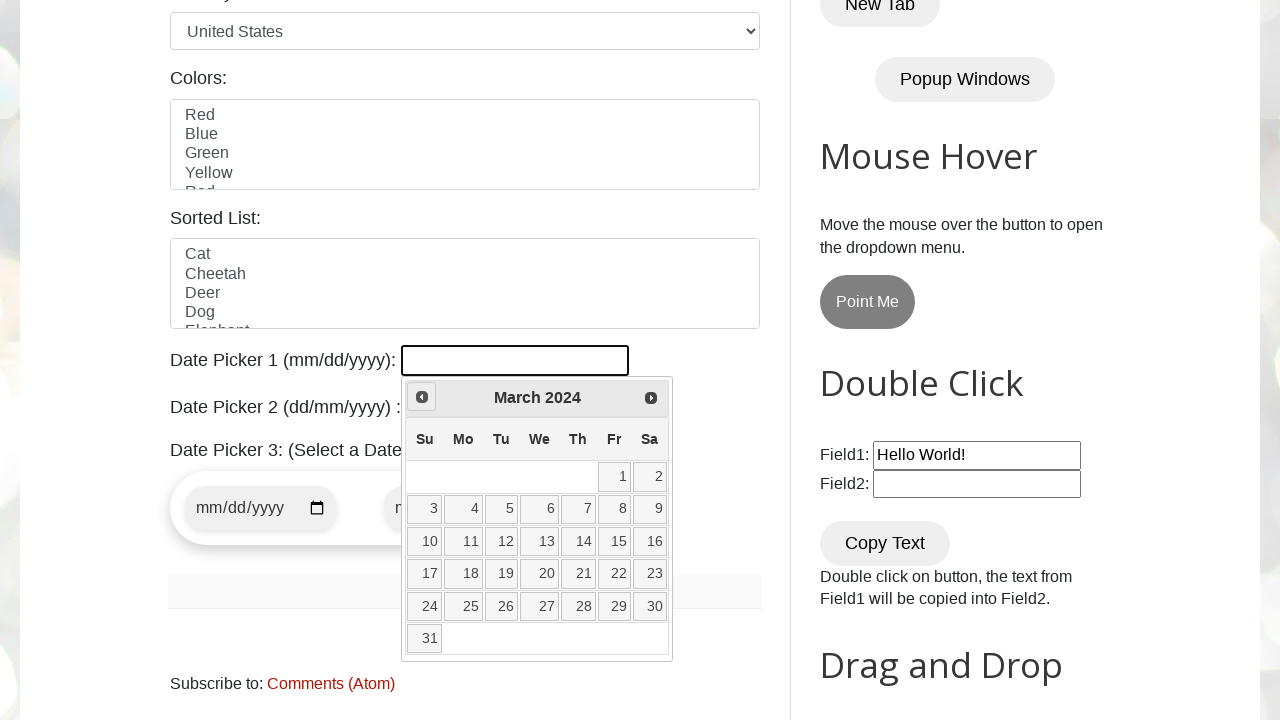

Retrieved current year from date picker
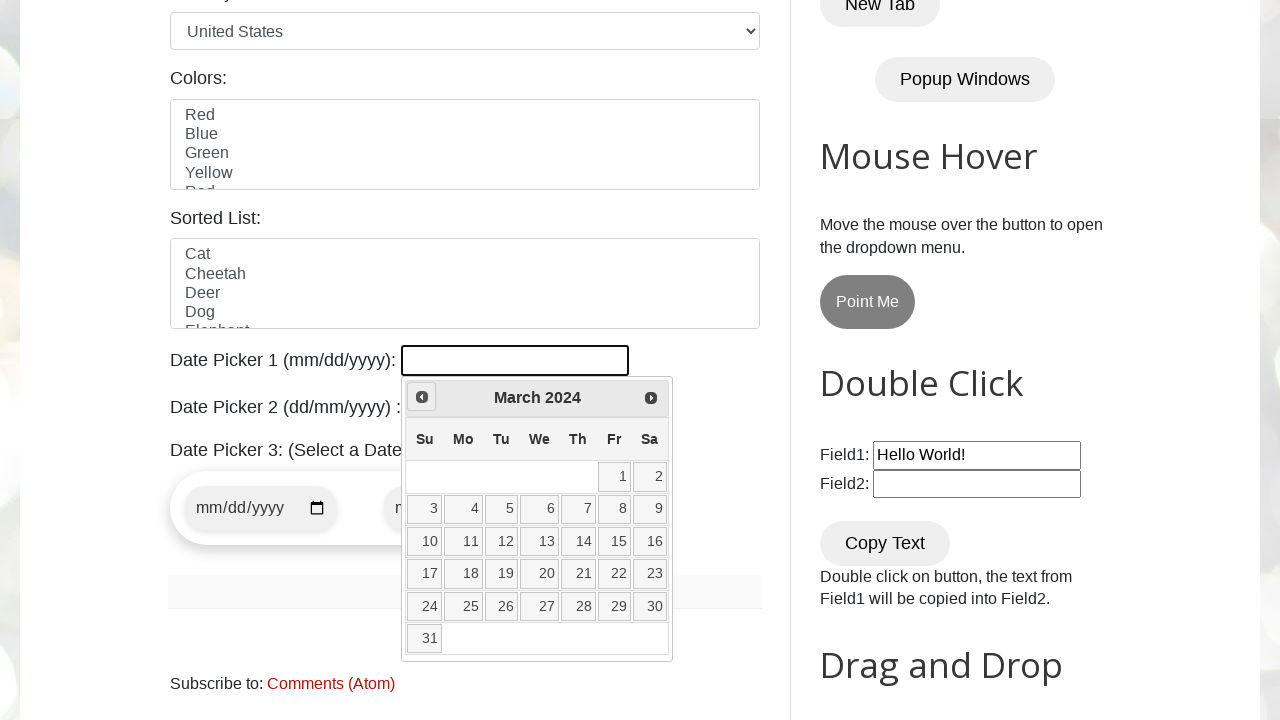

Clicked previous button to navigate to earlier month at (422, 397) on [title='Prev']
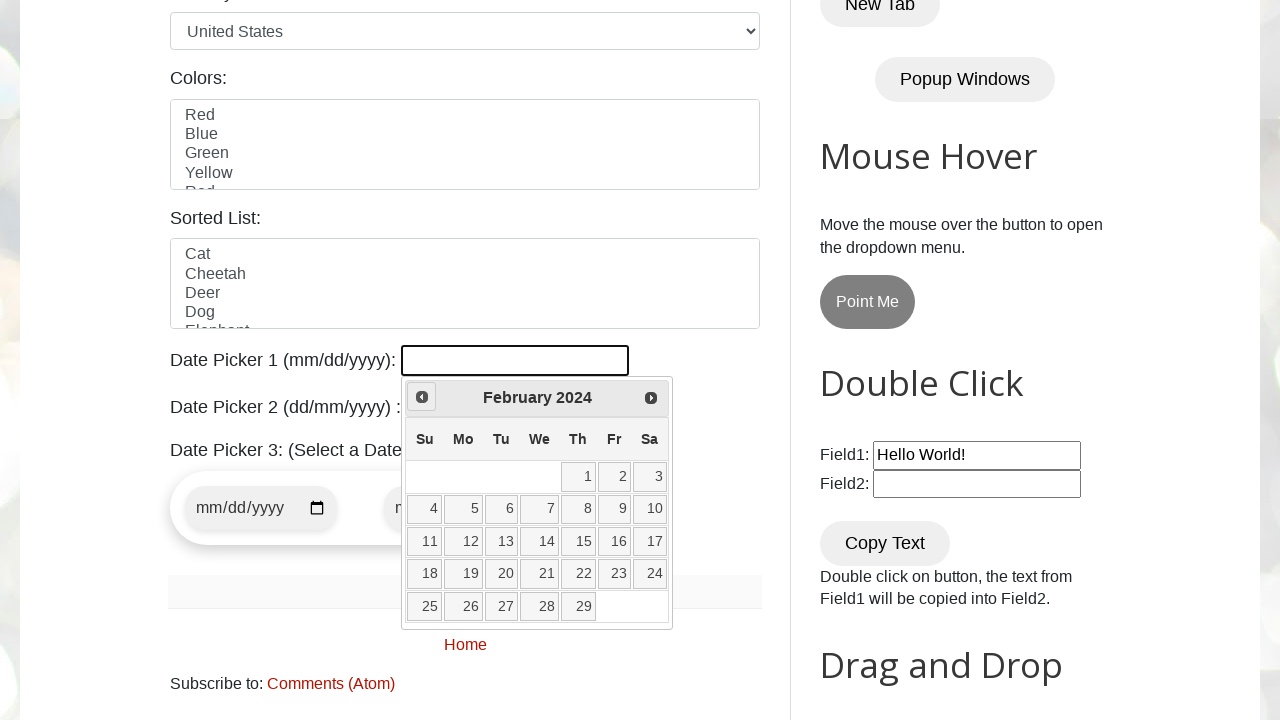

Retrieved current month from date picker
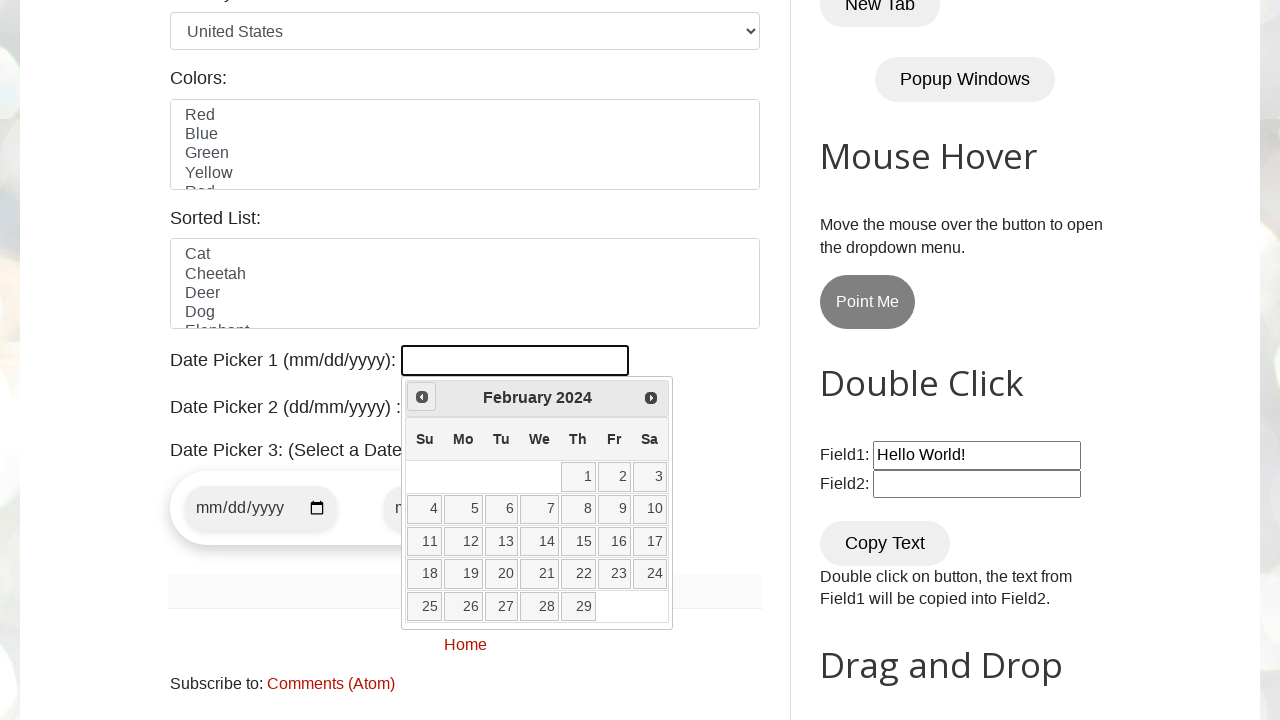

Retrieved current year from date picker
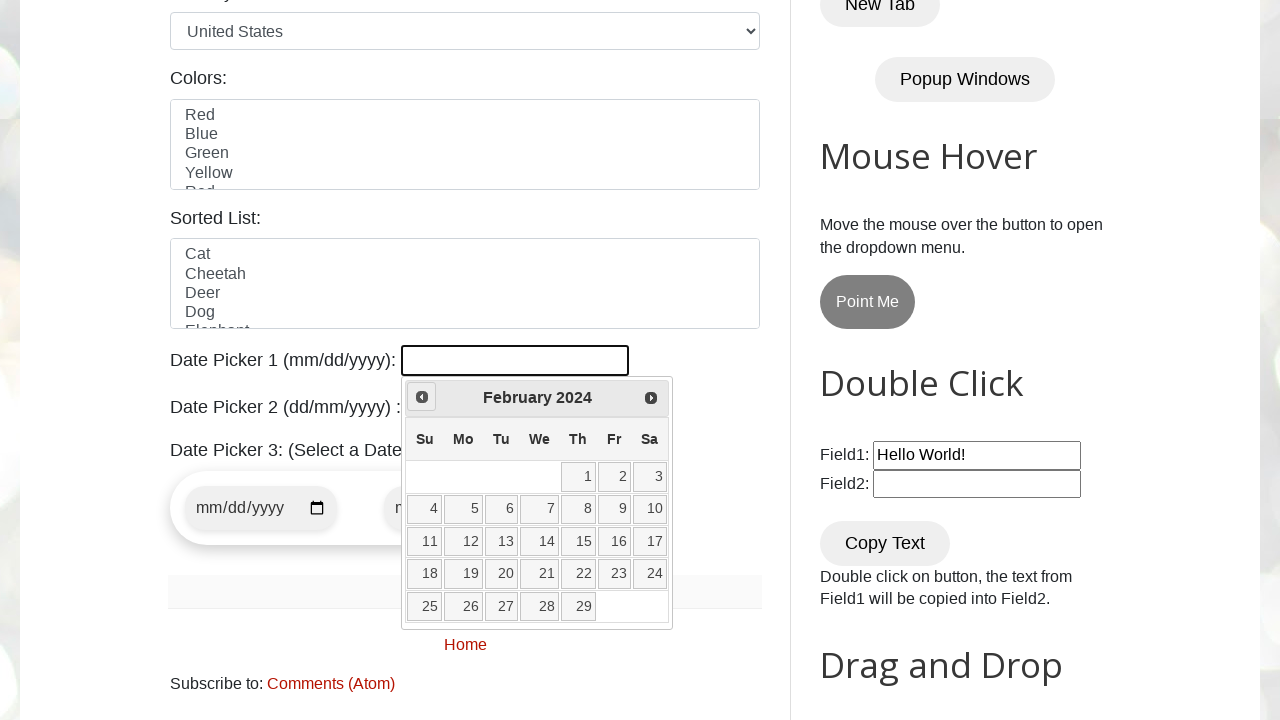

Clicked previous button to navigate to earlier month at (422, 397) on [title='Prev']
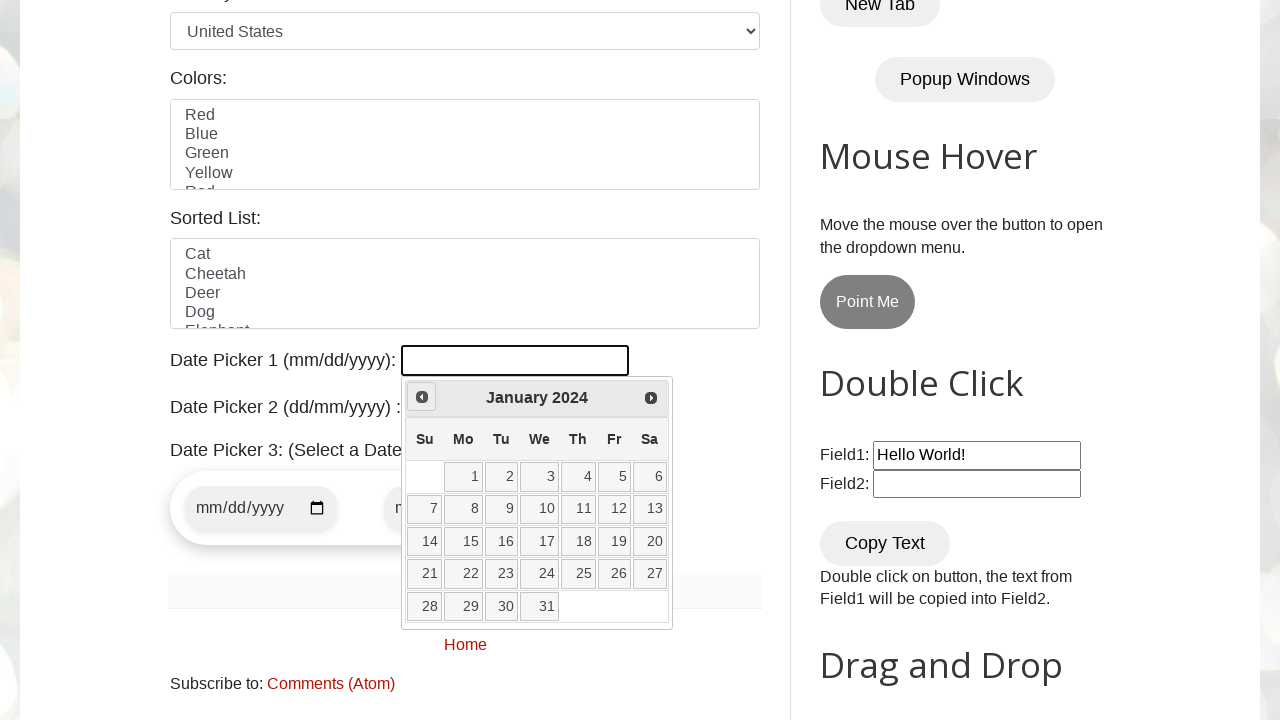

Retrieved current month from date picker
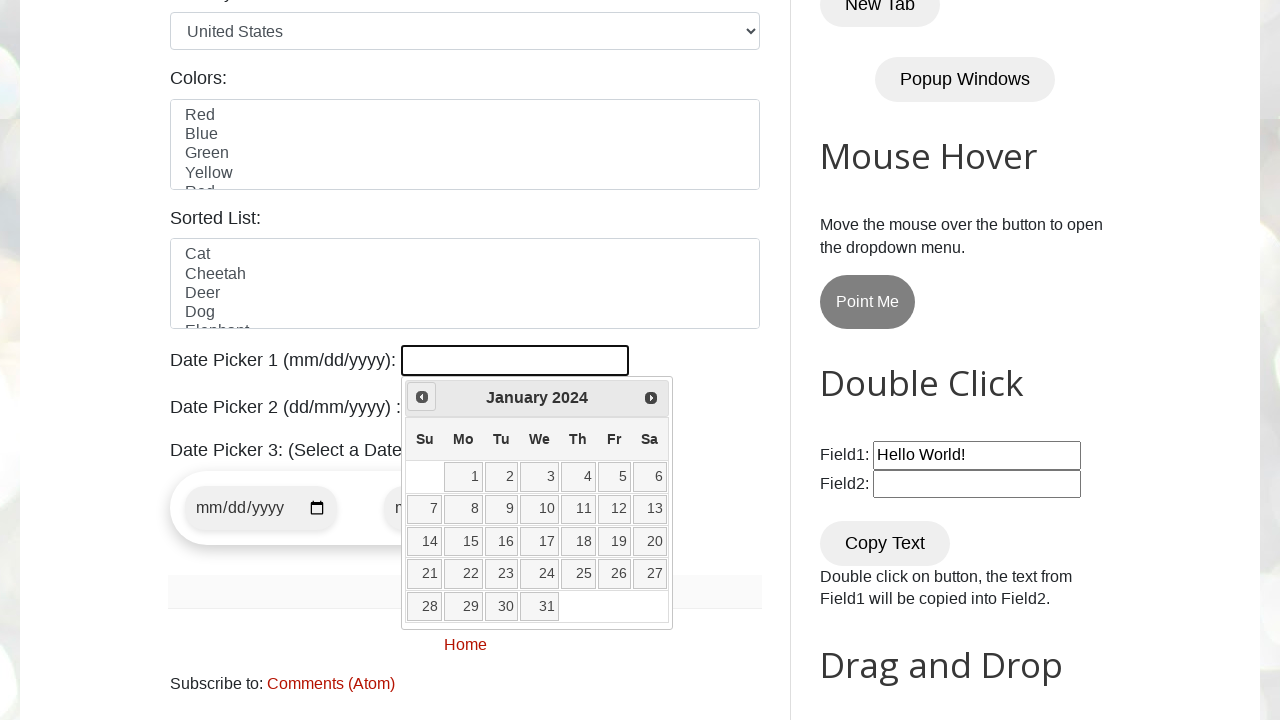

Retrieved current year from date picker
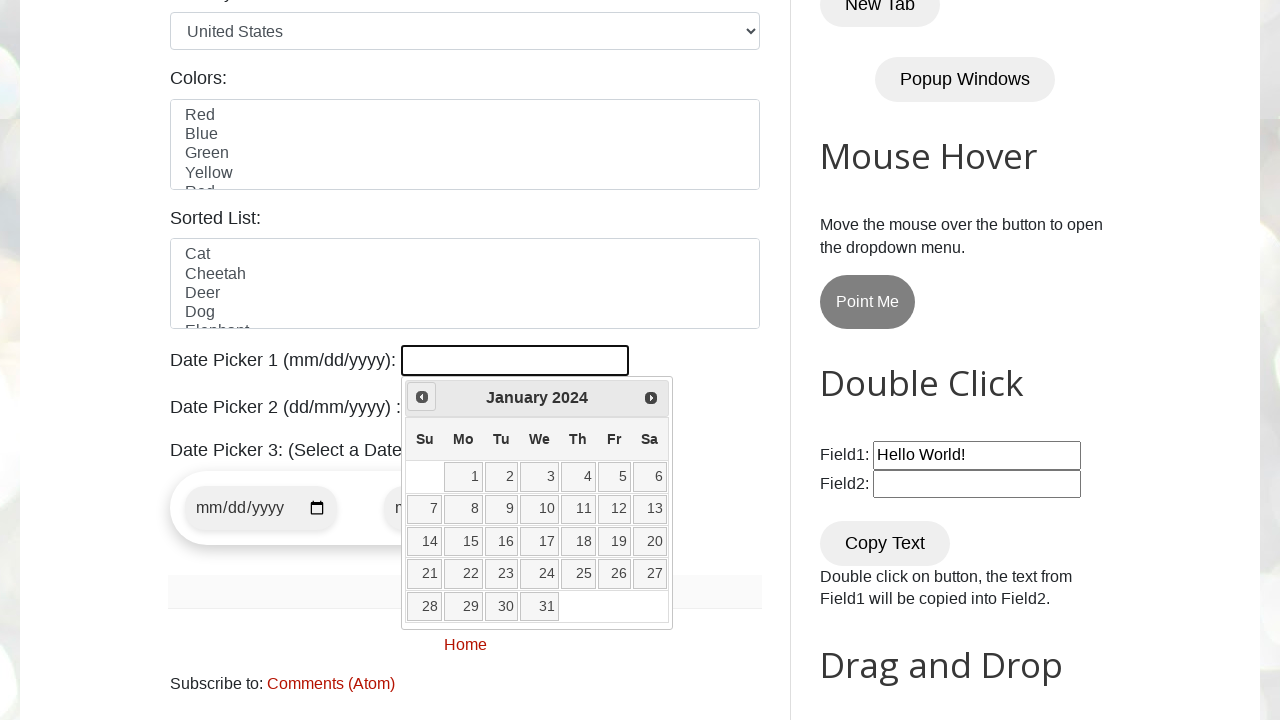

Clicked previous button to navigate to earlier month at (422, 397) on [title='Prev']
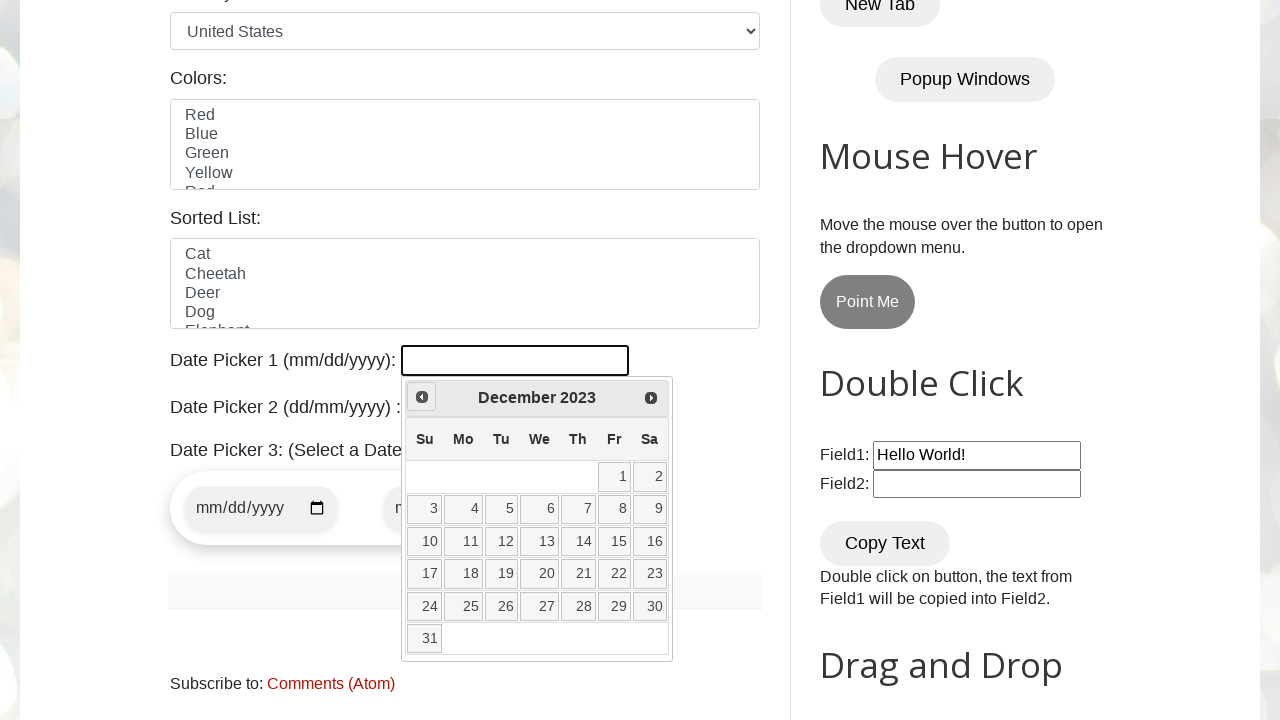

Retrieved current month from date picker
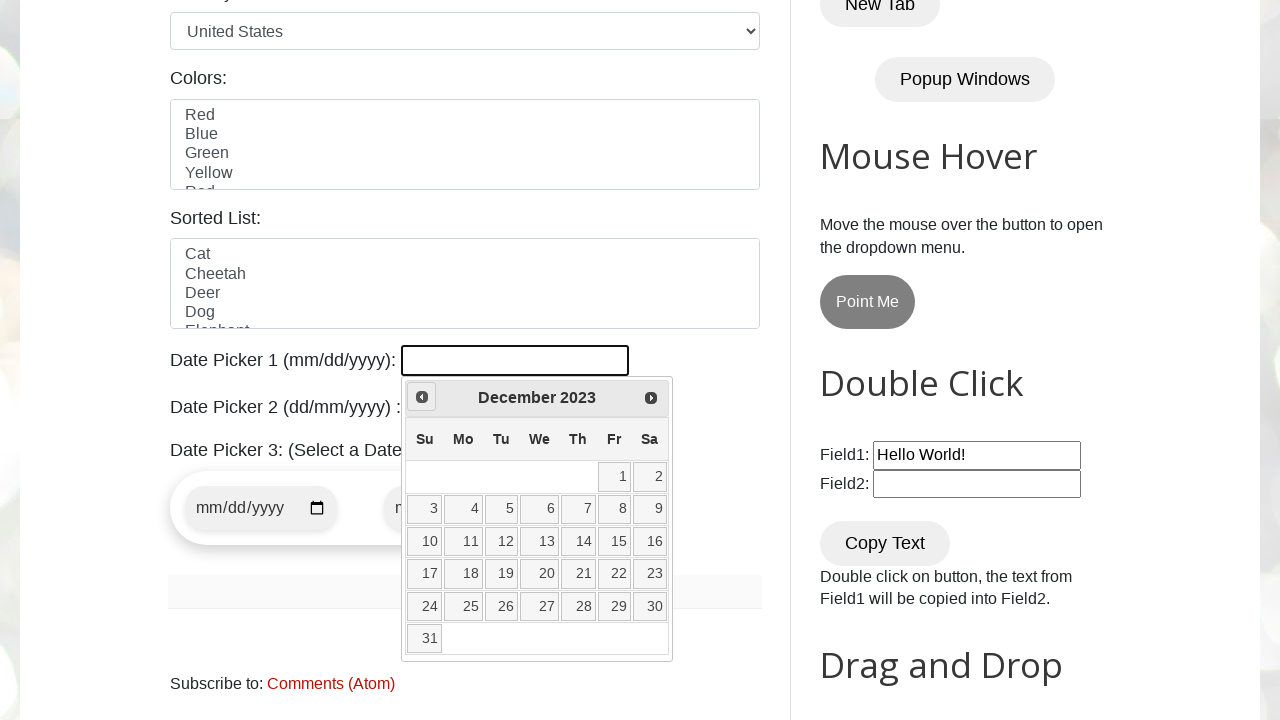

Retrieved current year from date picker
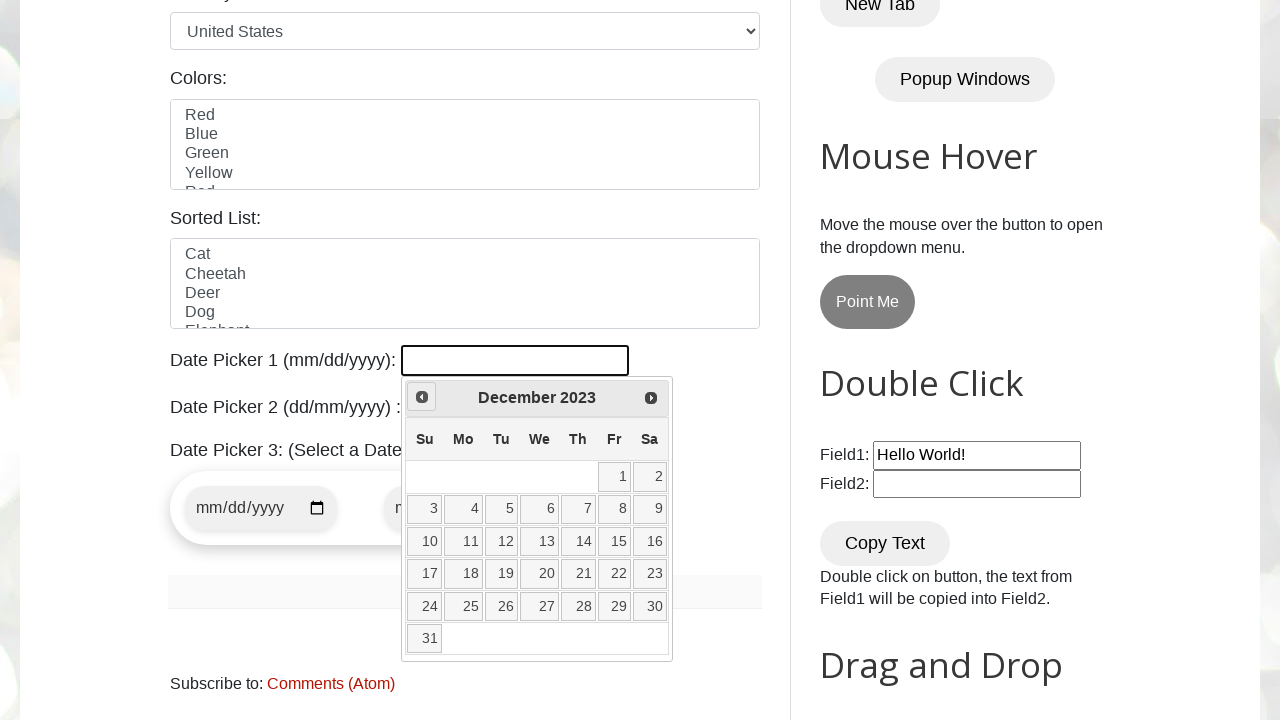

Clicked previous button to navigate to earlier month at (422, 397) on [title='Prev']
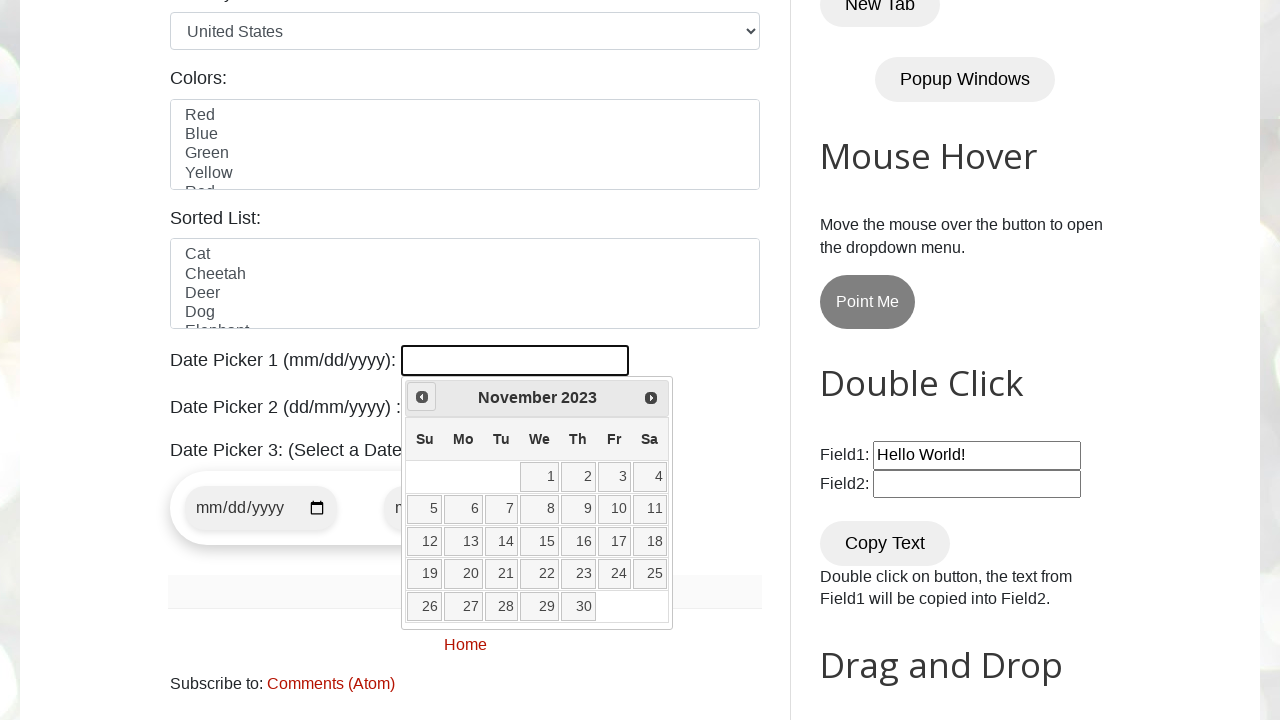

Retrieved current month from date picker
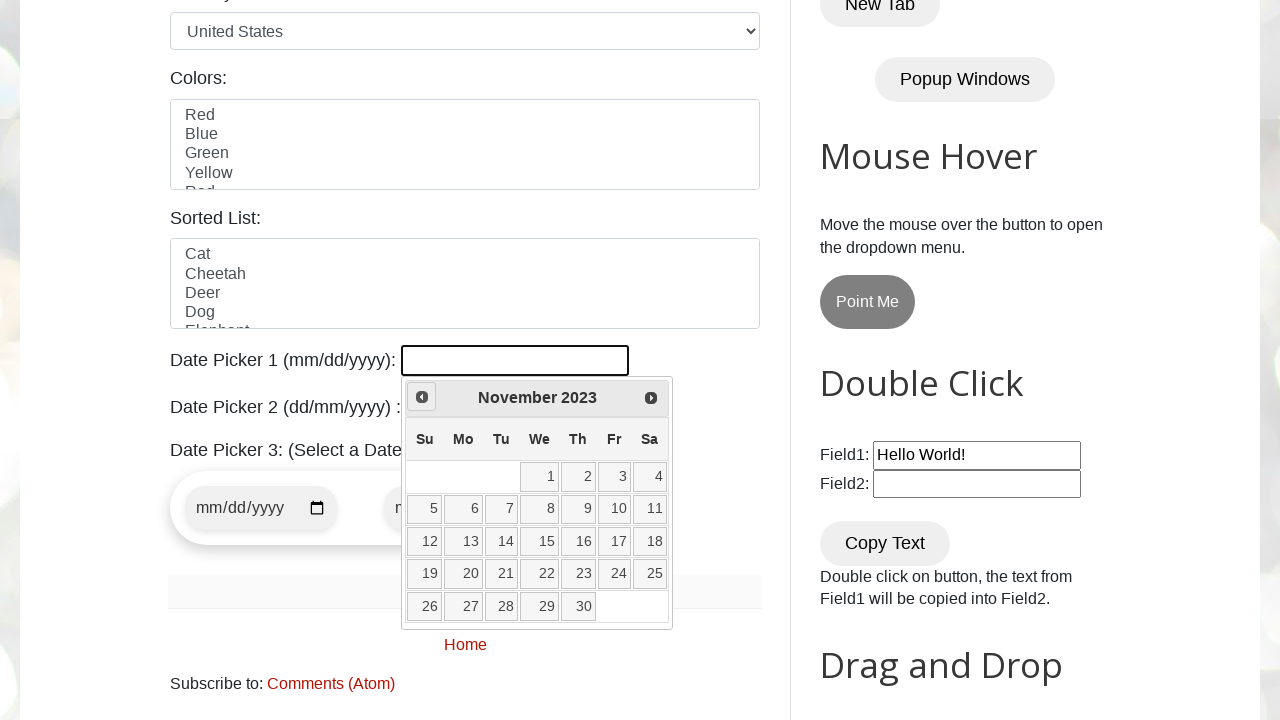

Retrieved current year from date picker
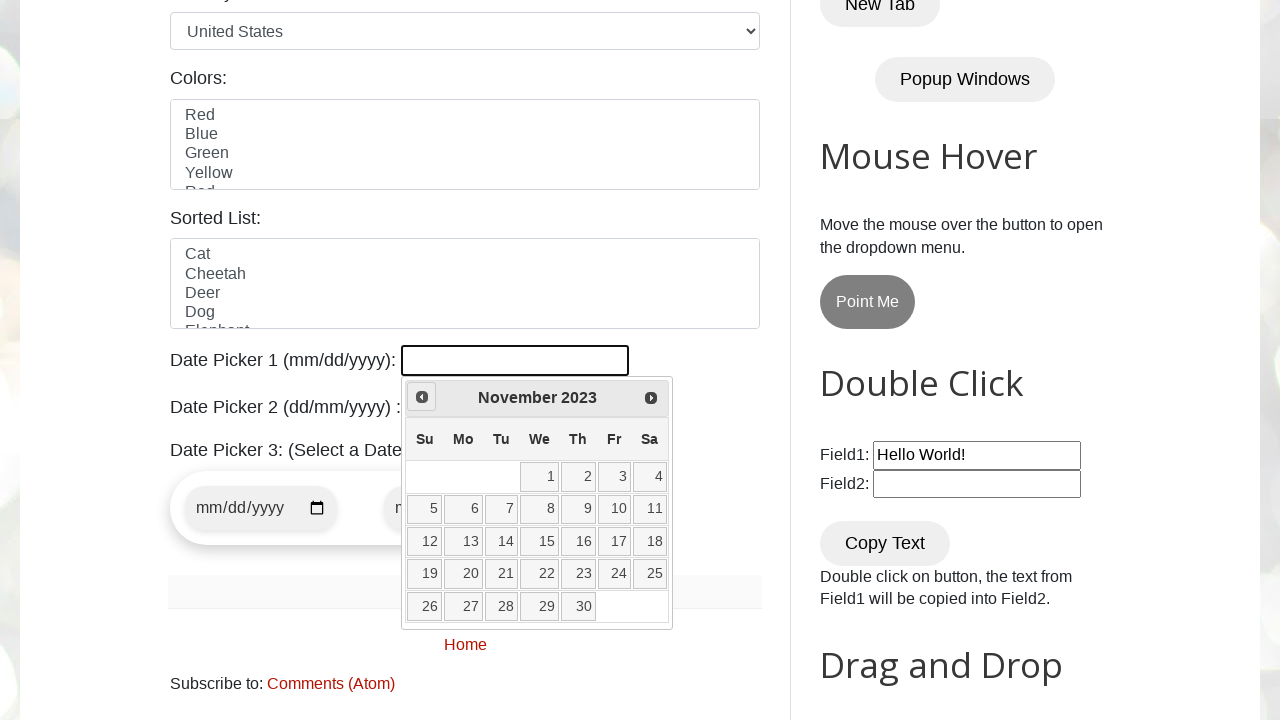

Clicked previous button to navigate to earlier month at (422, 397) on [title='Prev']
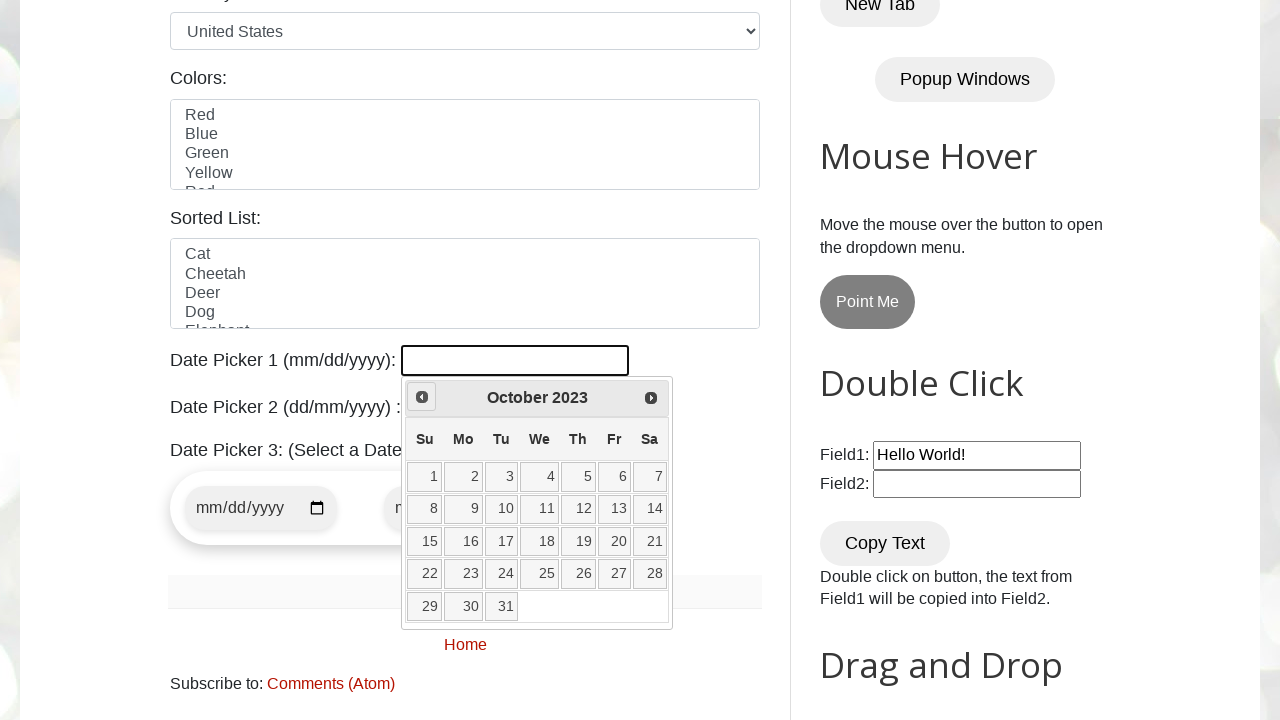

Retrieved current month from date picker
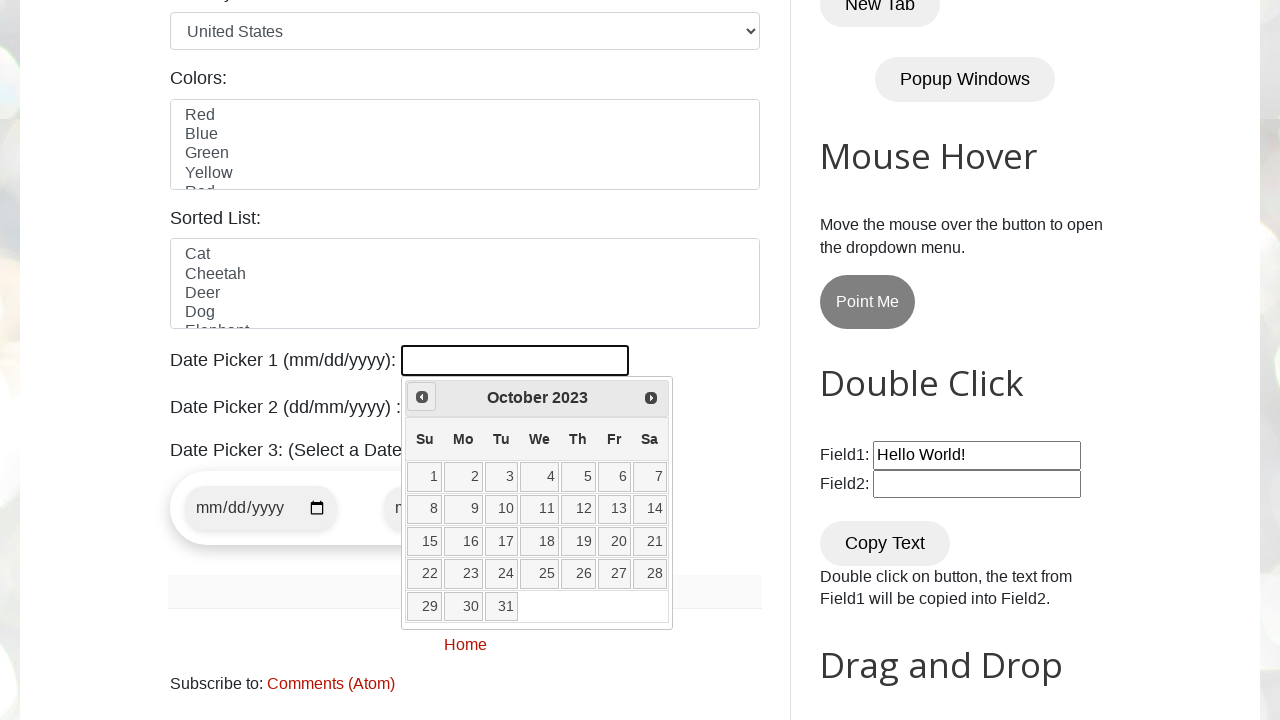

Retrieved current year from date picker
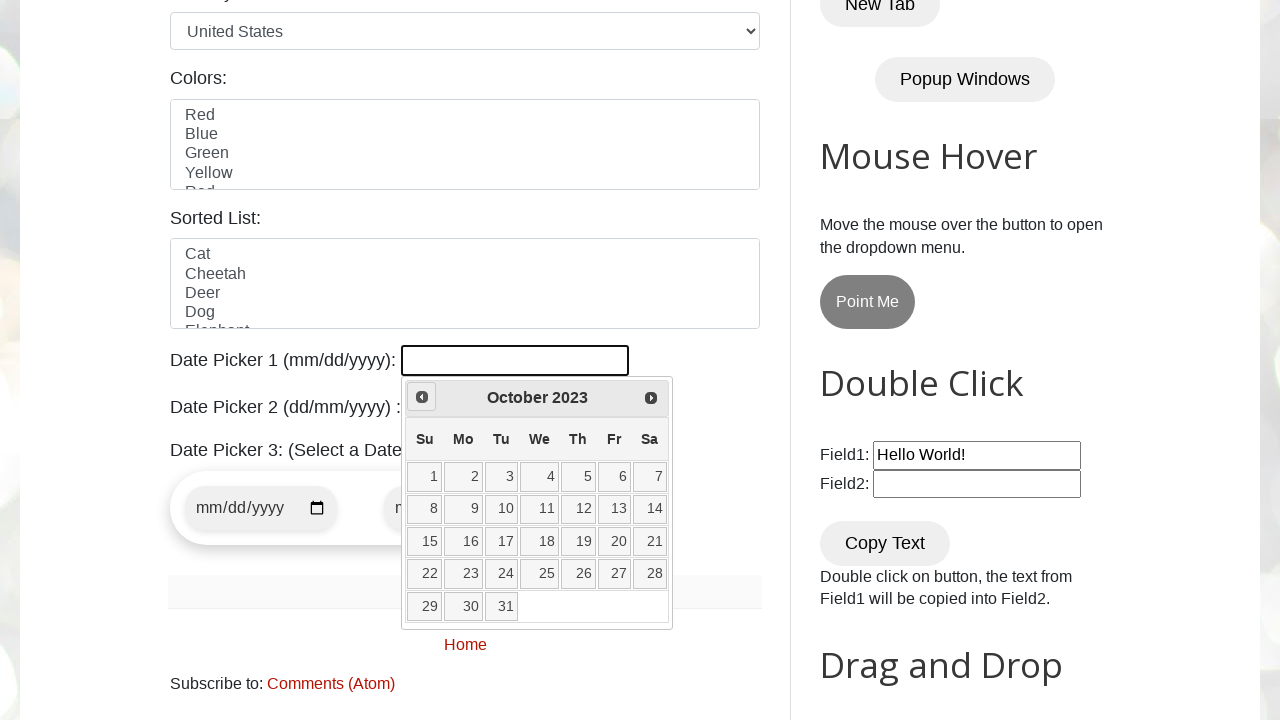

Clicked previous button to navigate to earlier month at (422, 397) on [title='Prev']
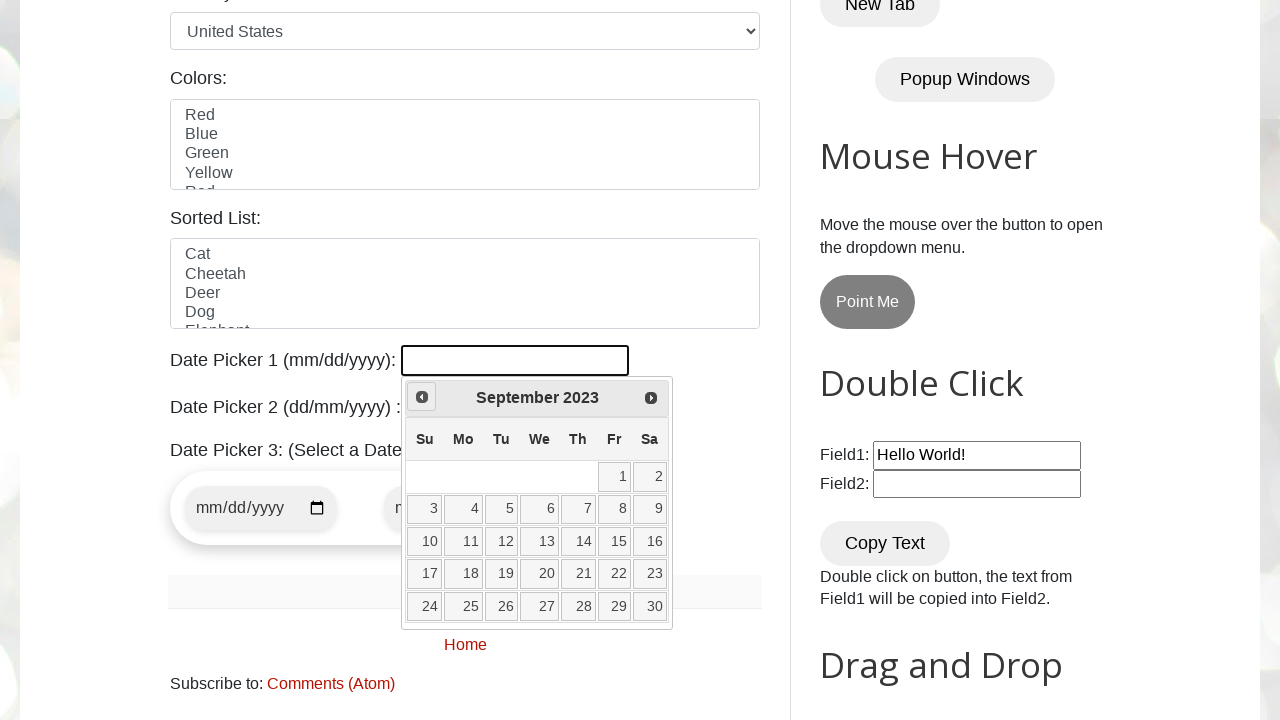

Retrieved current month from date picker
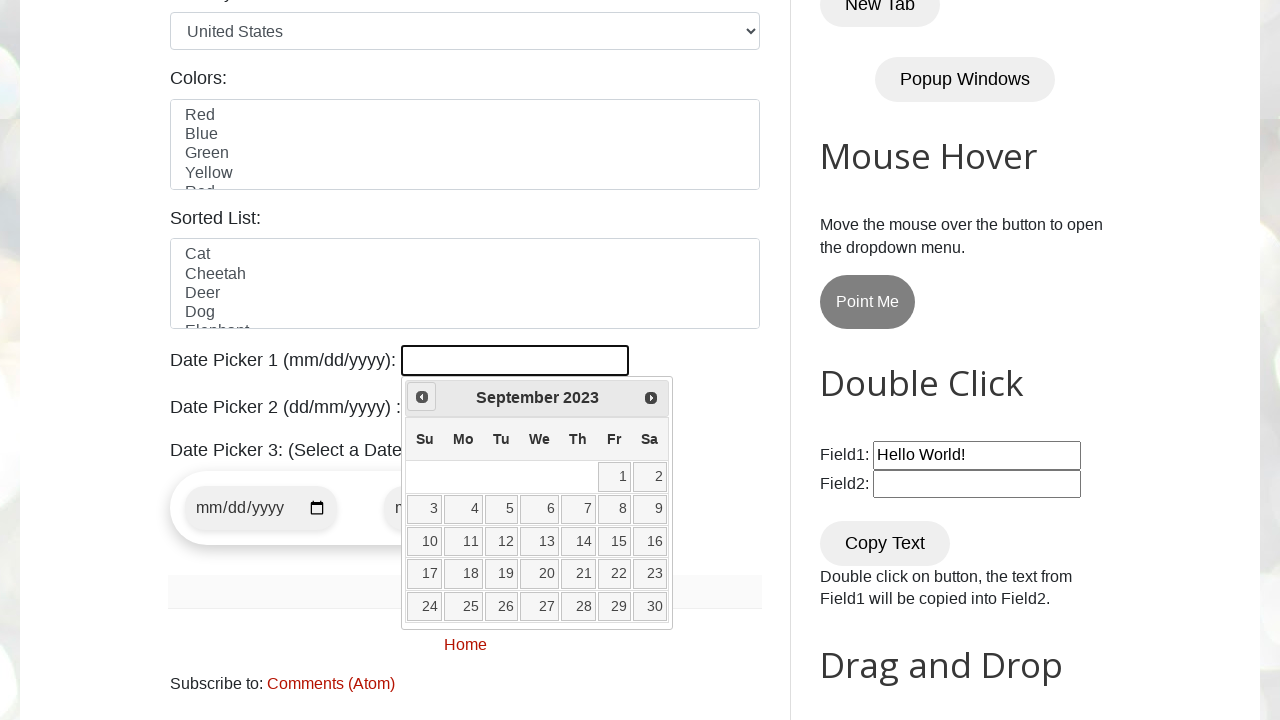

Retrieved current year from date picker
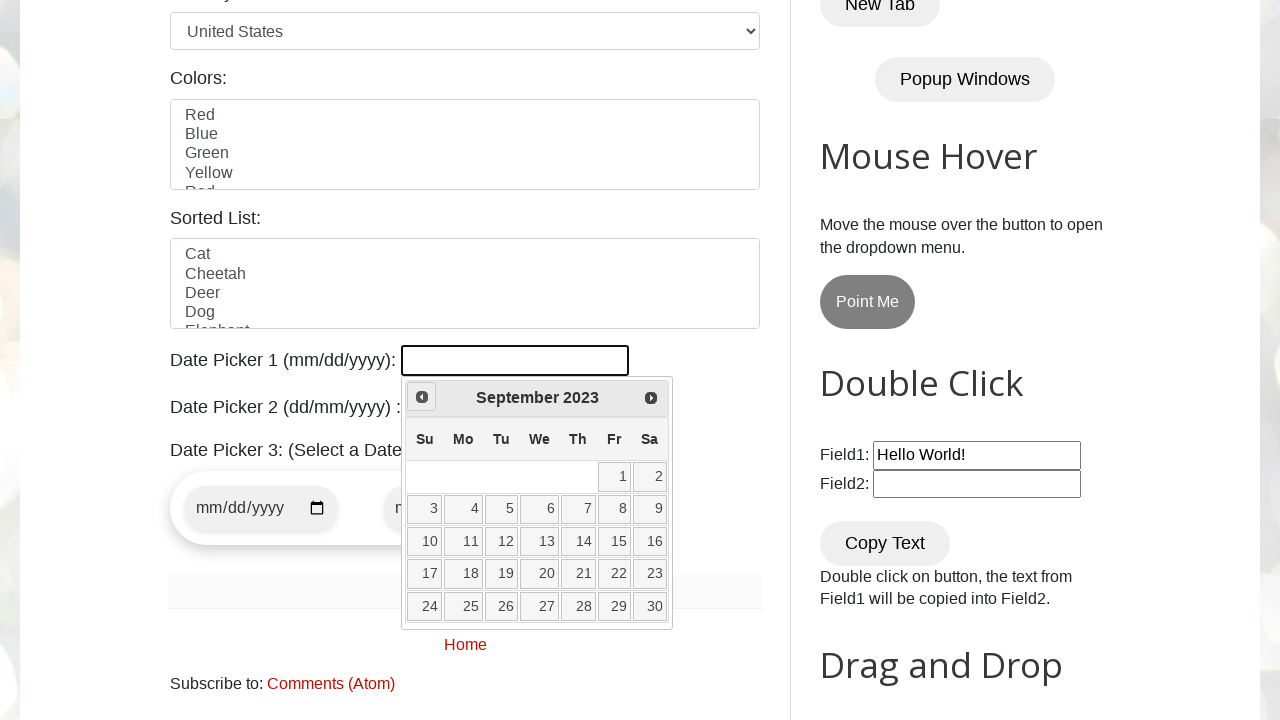

Clicked previous button to navigate to earlier month at (422, 397) on [title='Prev']
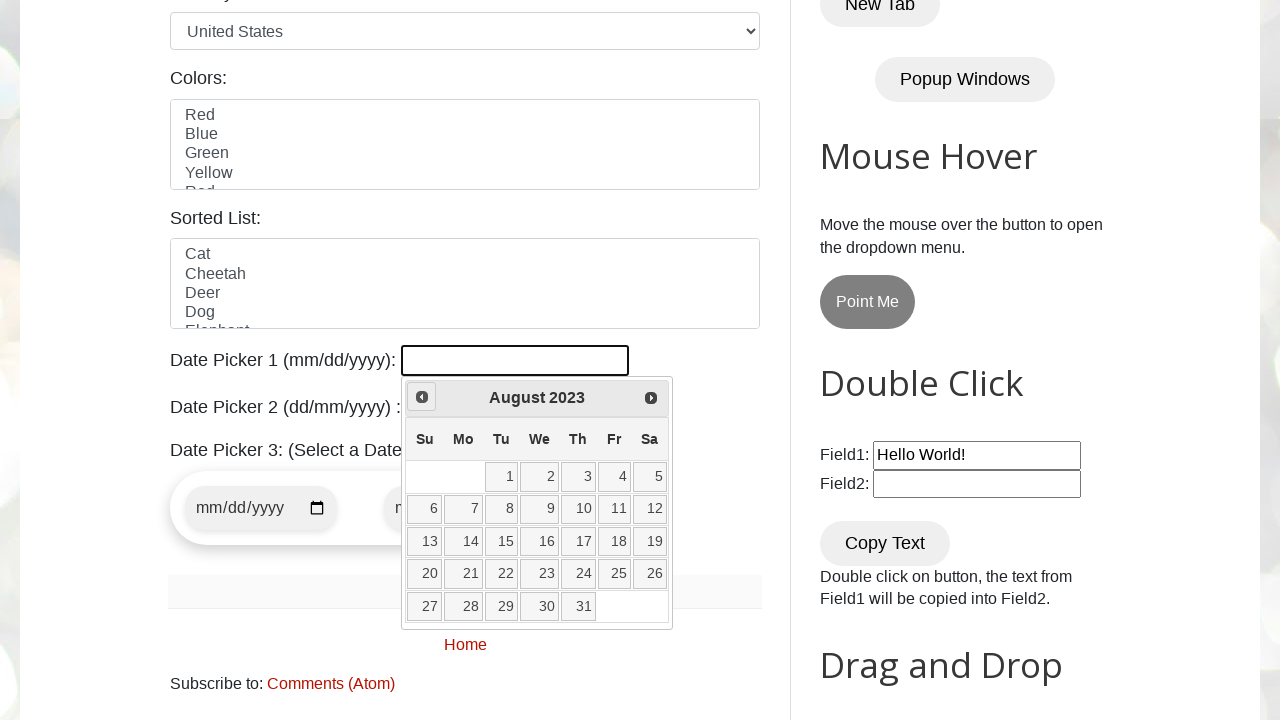

Retrieved current month from date picker
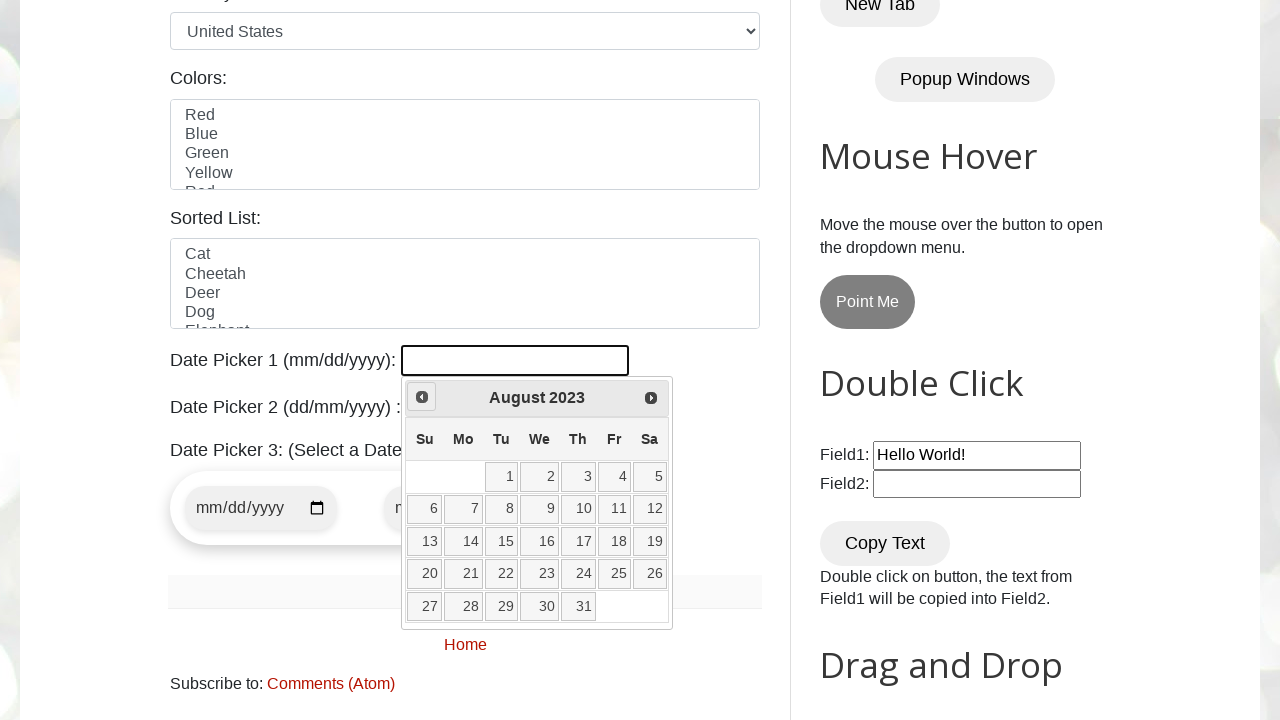

Retrieved current year from date picker
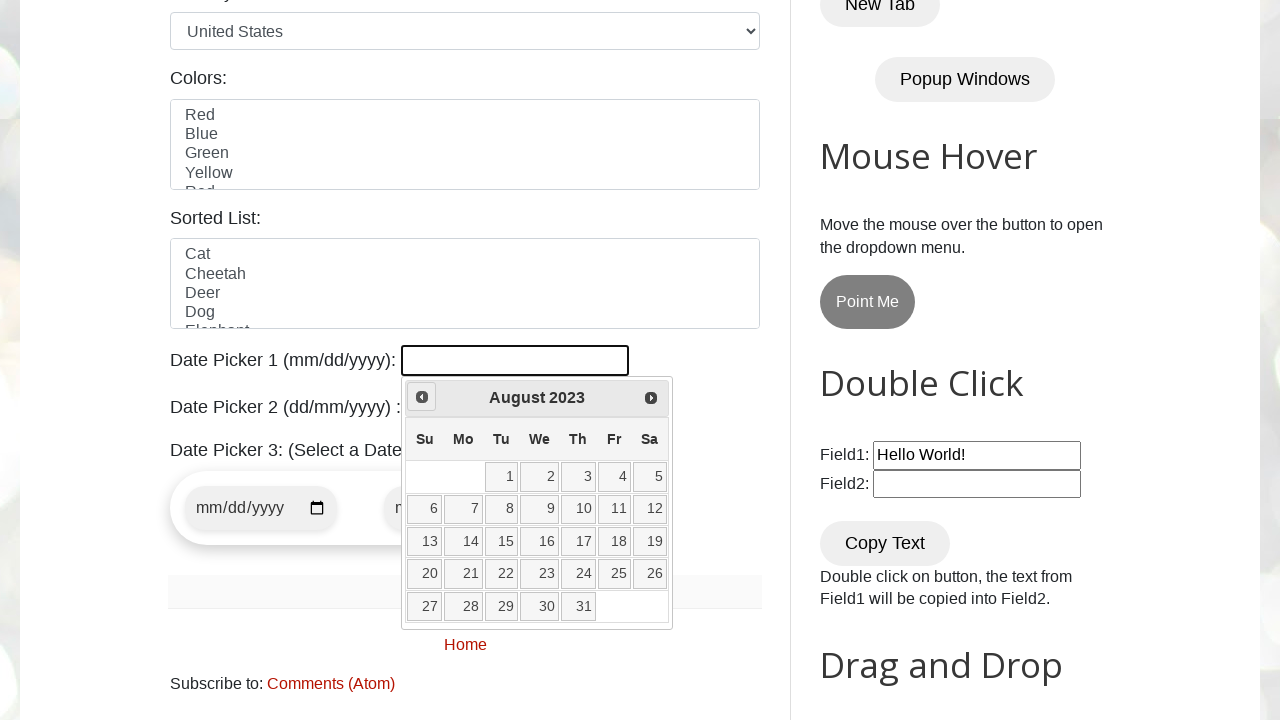

Clicked previous button to navigate to earlier month at (422, 397) on [title='Prev']
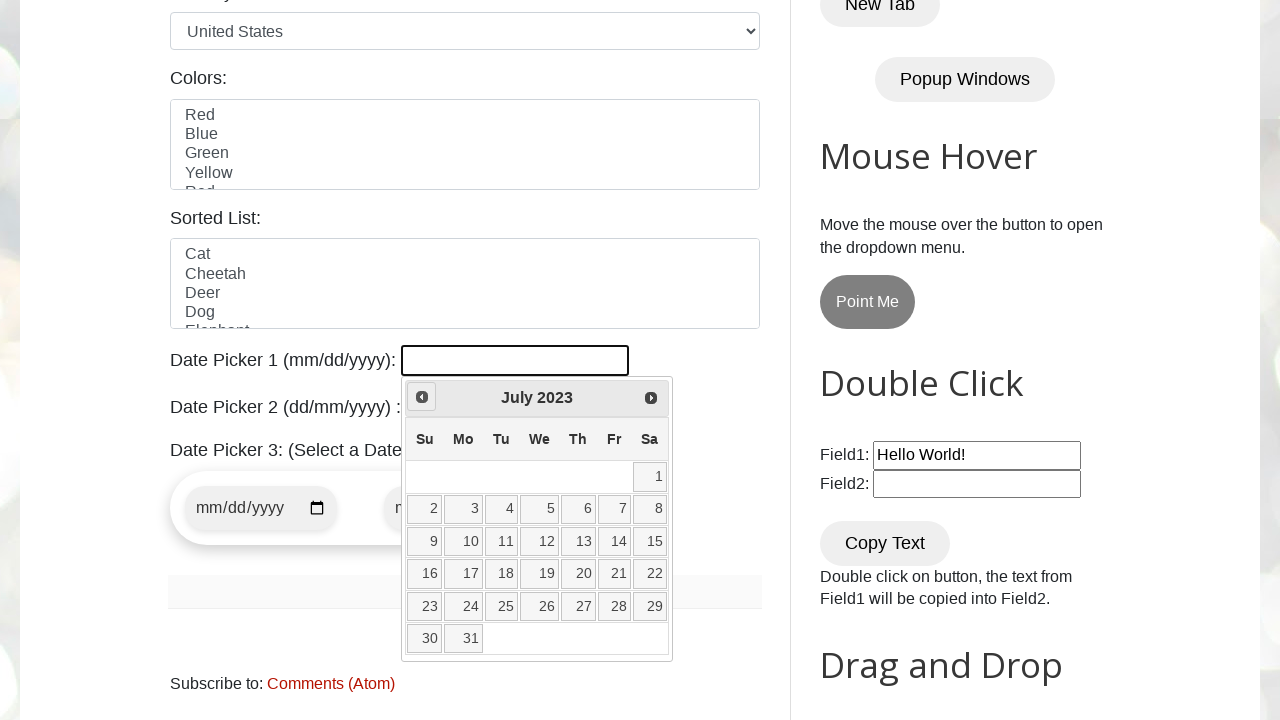

Retrieved current month from date picker
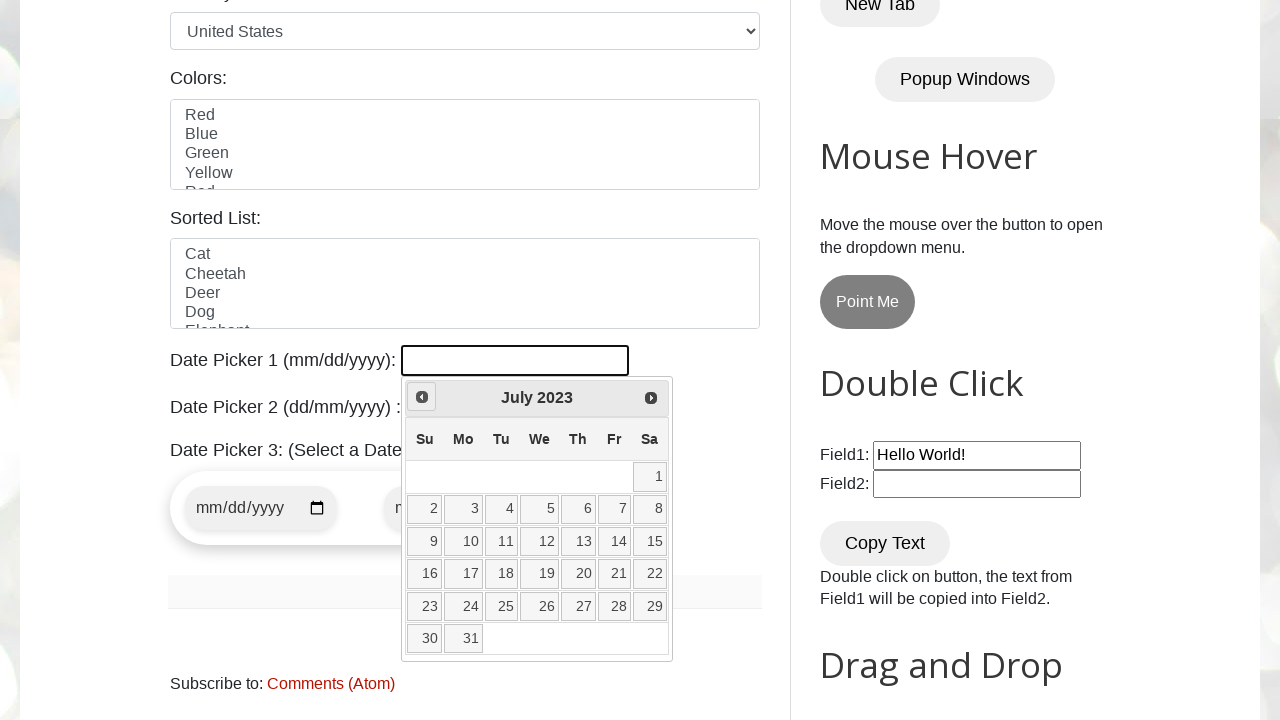

Retrieved current year from date picker
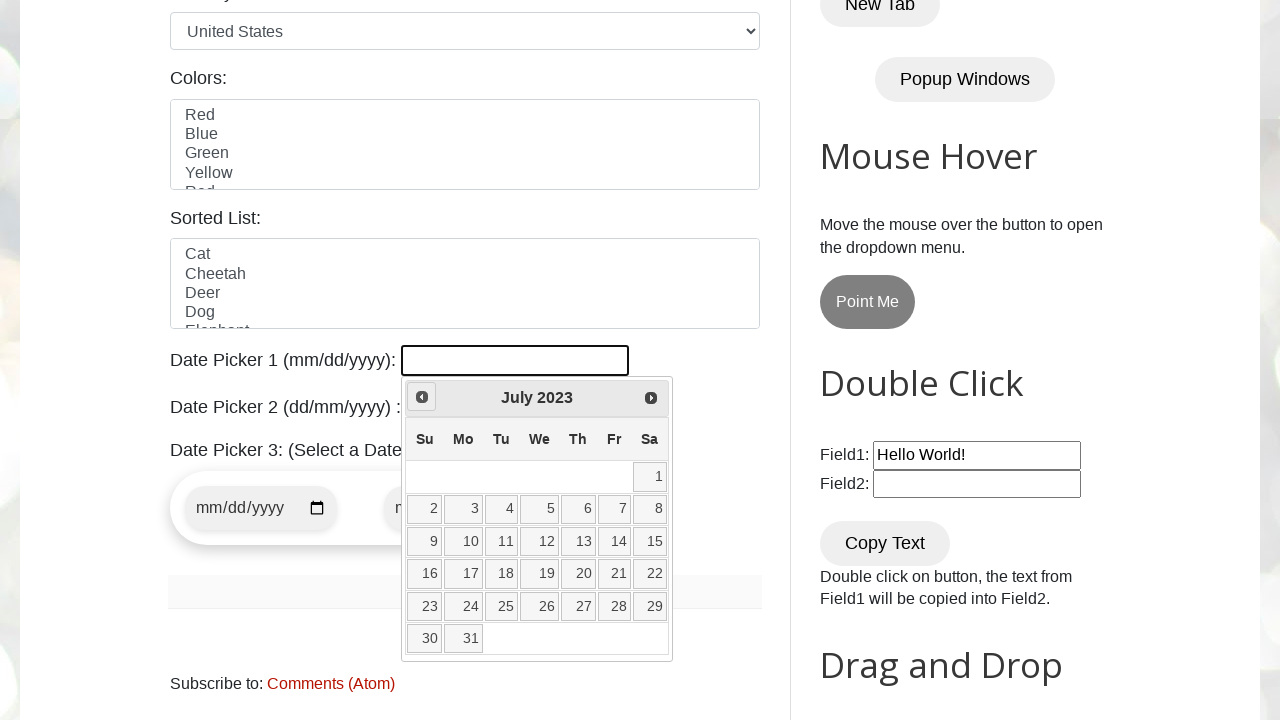

Clicked previous button to navigate to earlier month at (422, 397) on [title='Prev']
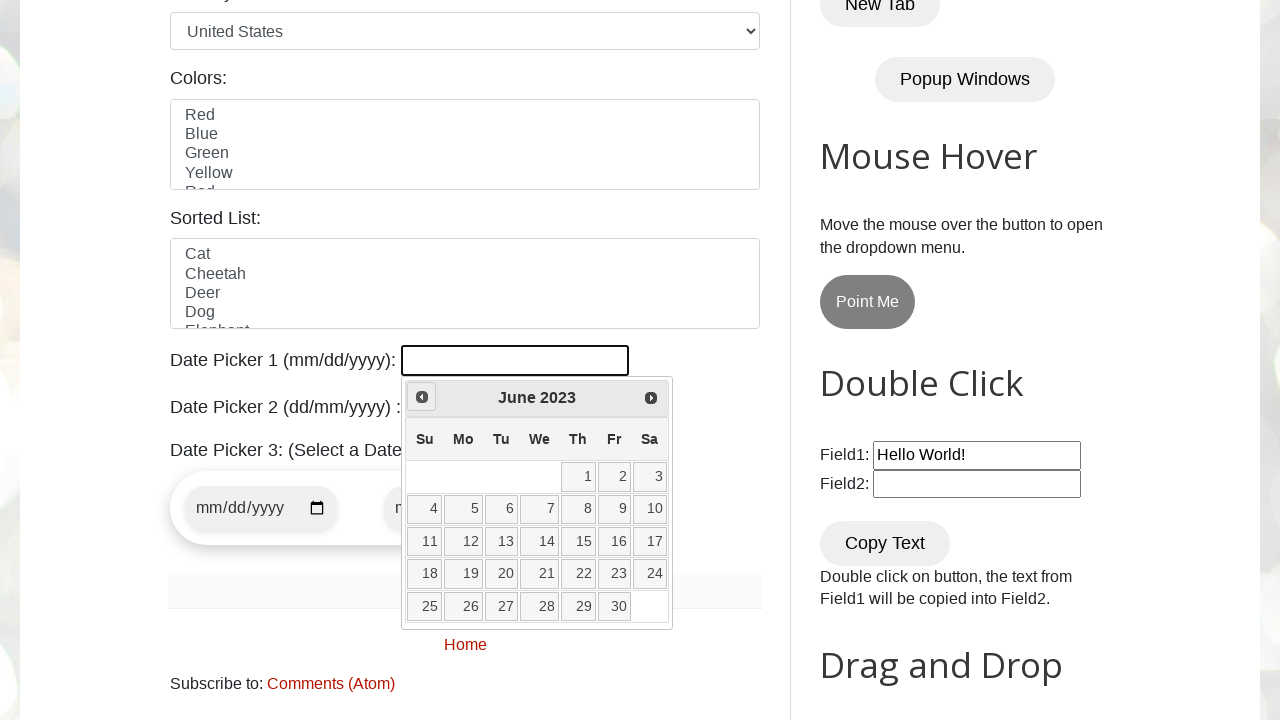

Retrieved current month from date picker
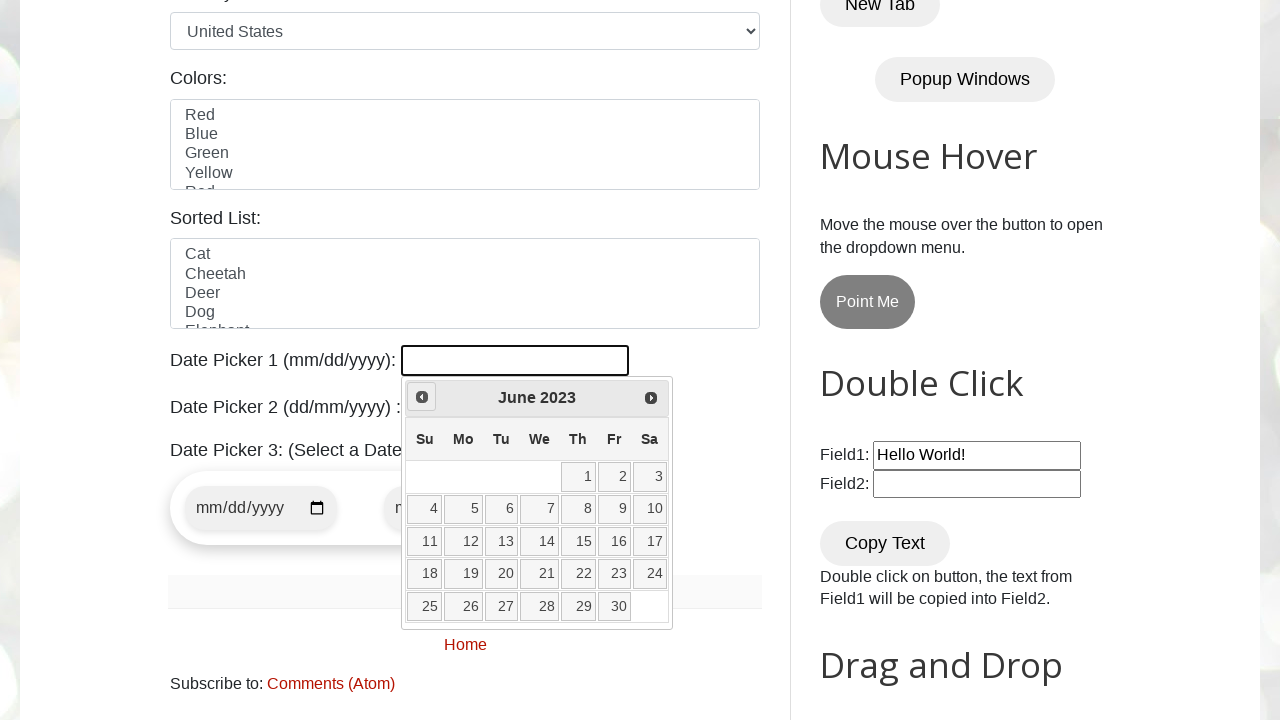

Retrieved current year from date picker
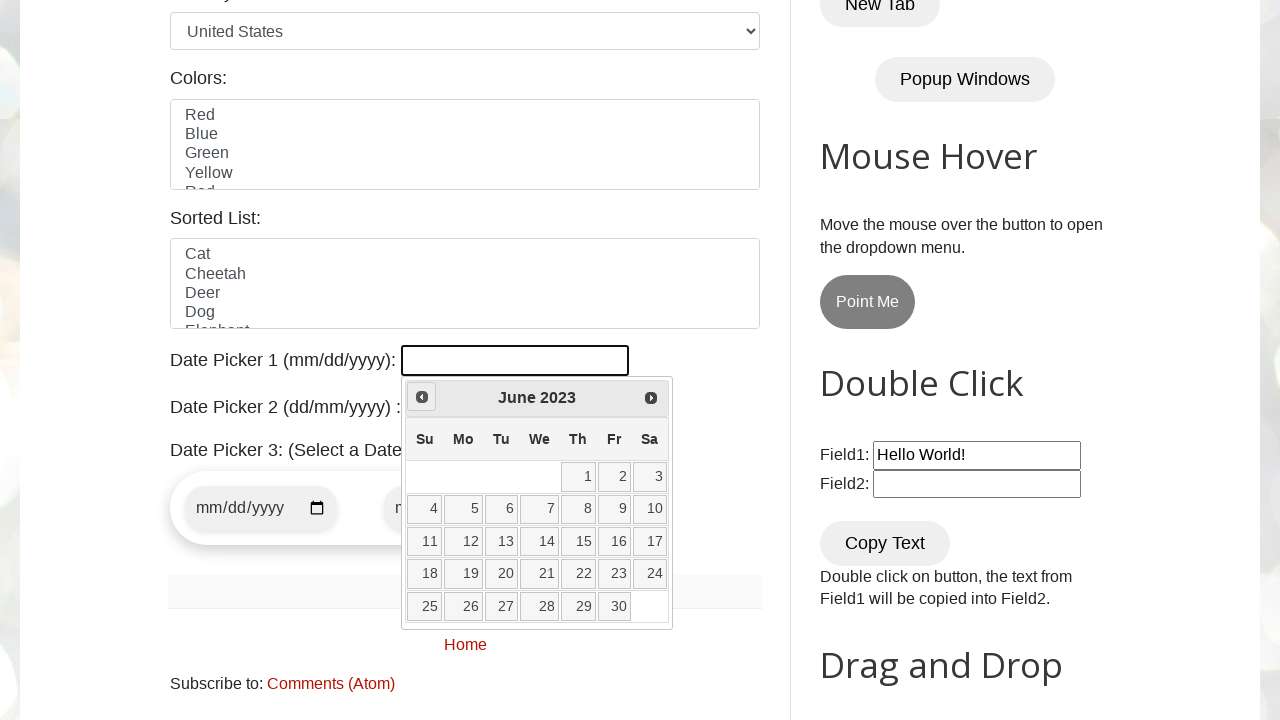

Clicked previous button to navigate to earlier month at (422, 397) on [title='Prev']
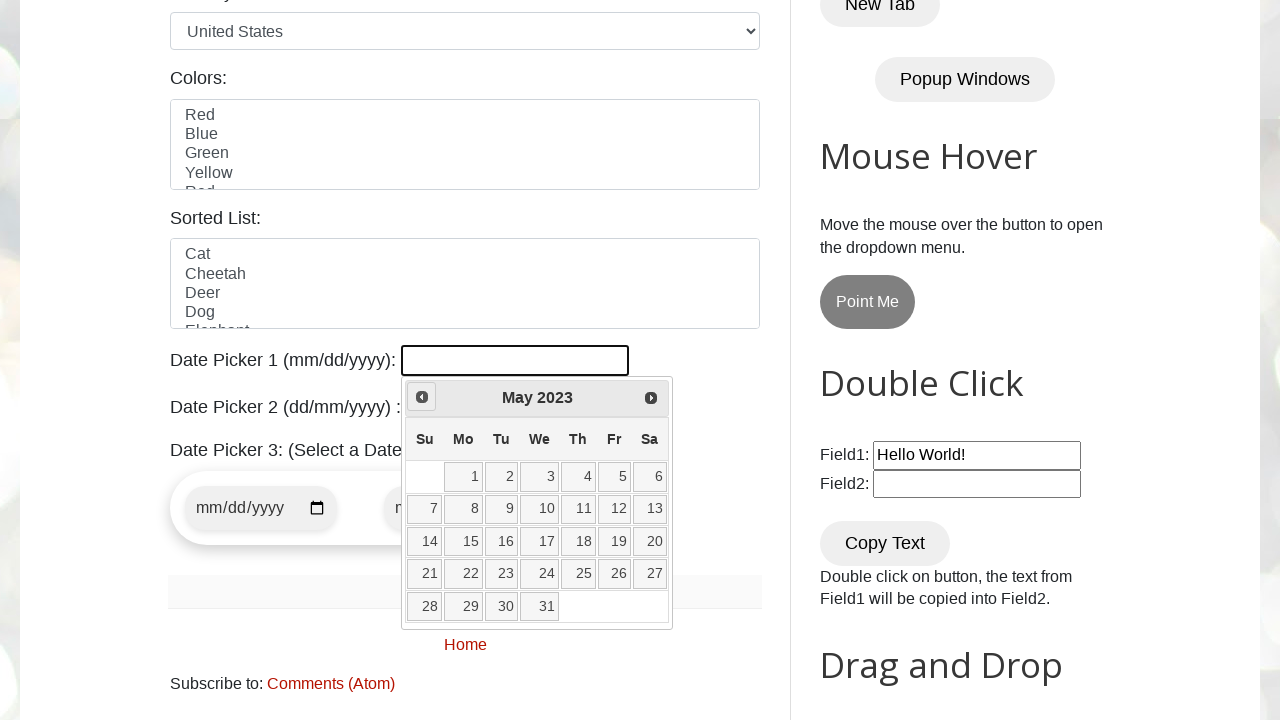

Retrieved current month from date picker
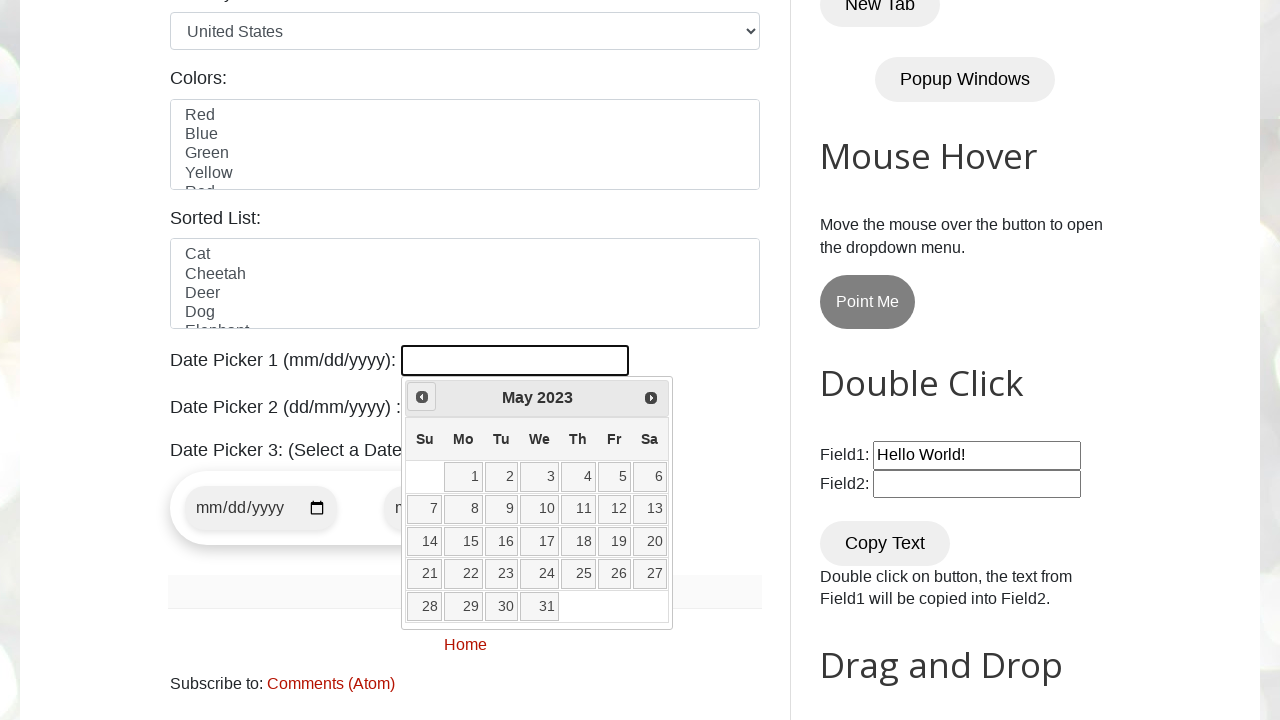

Retrieved current year from date picker
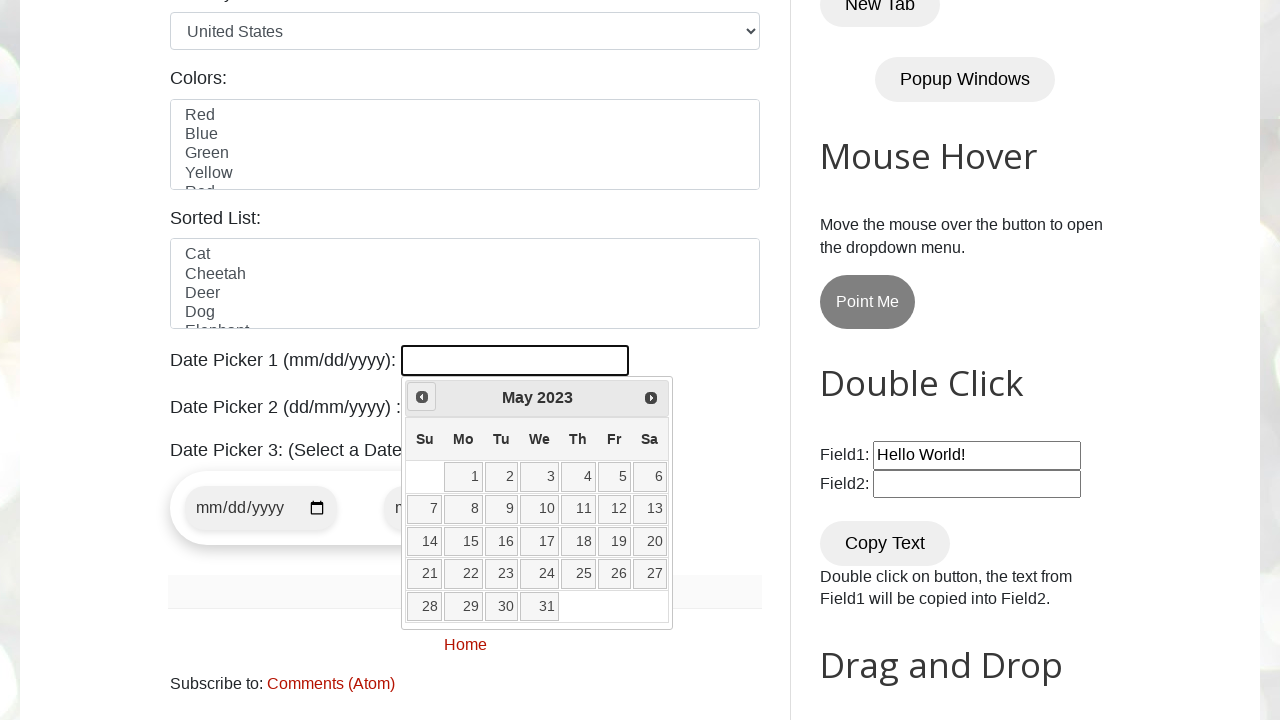

Clicked previous button to navigate to earlier month at (422, 397) on [title='Prev']
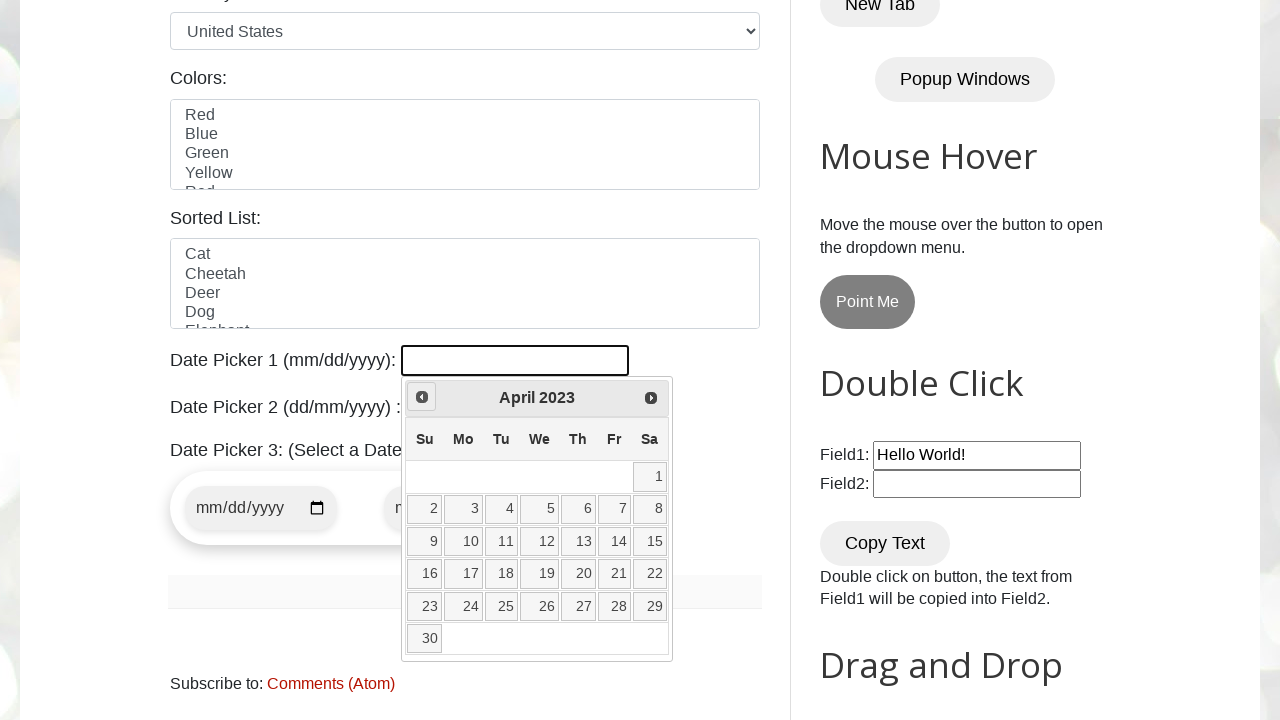

Retrieved current month from date picker
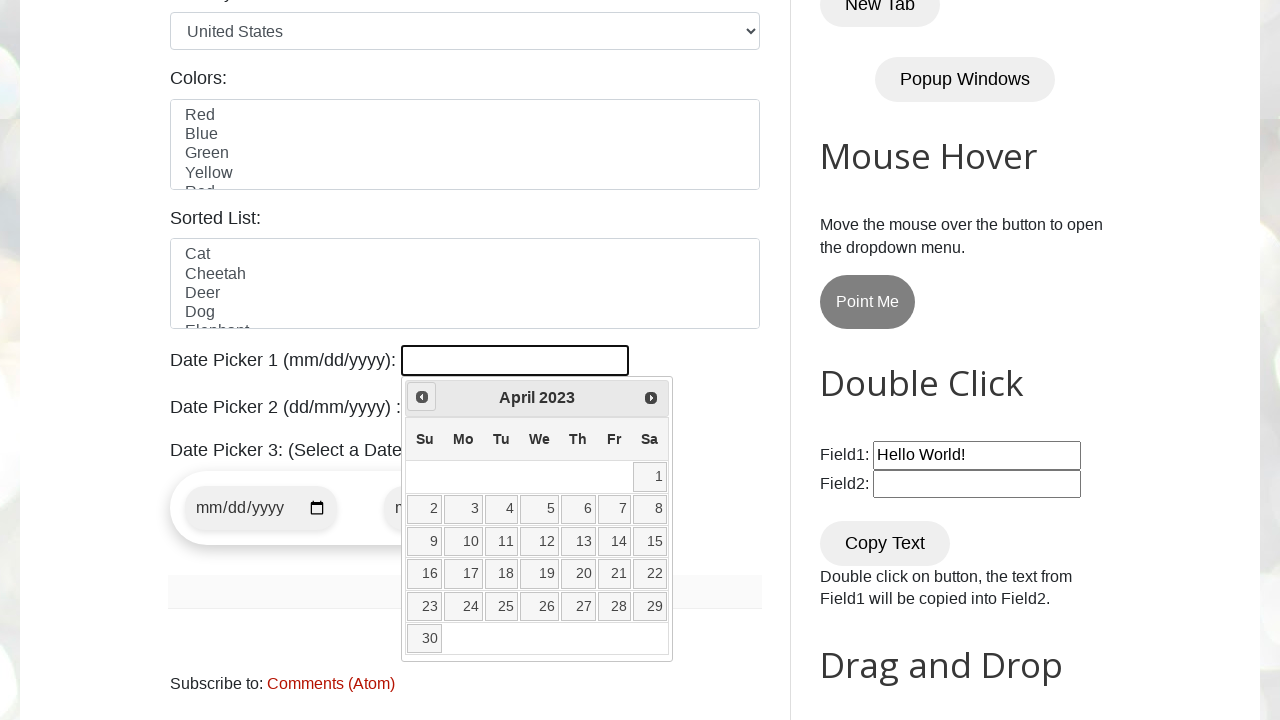

Retrieved current year from date picker
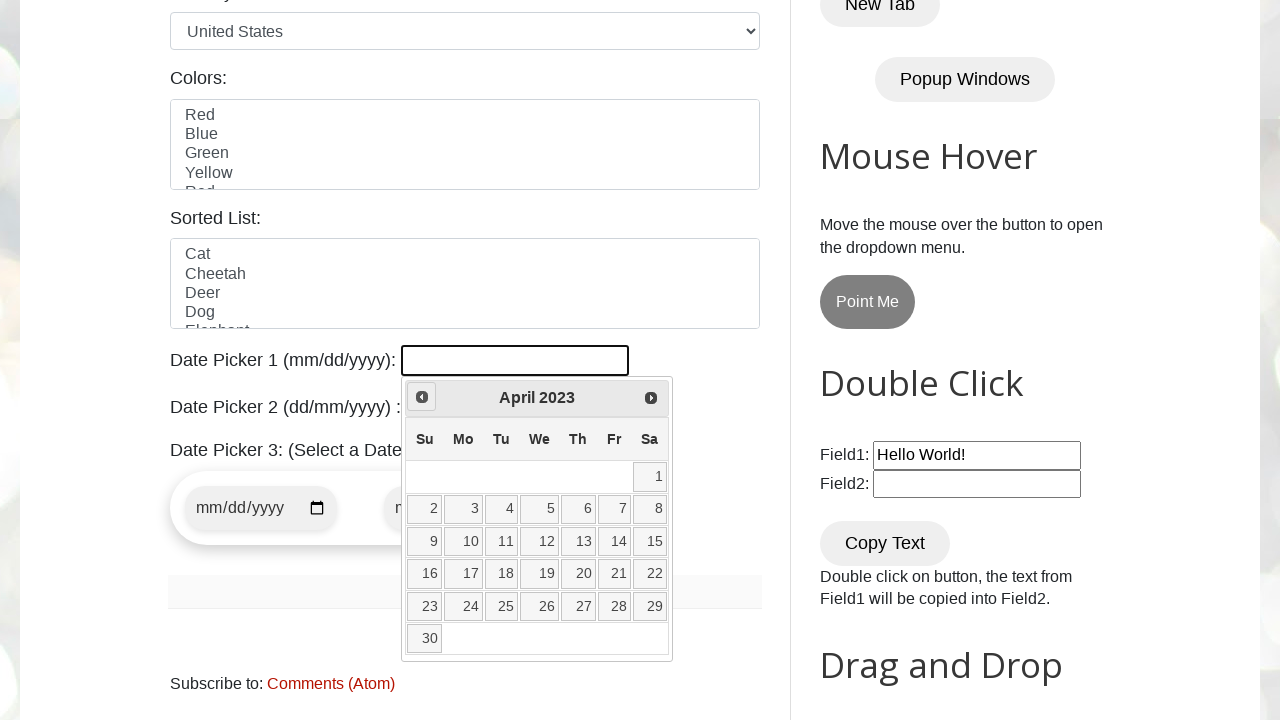

Clicked previous button to navigate to earlier month at (422, 397) on [title='Prev']
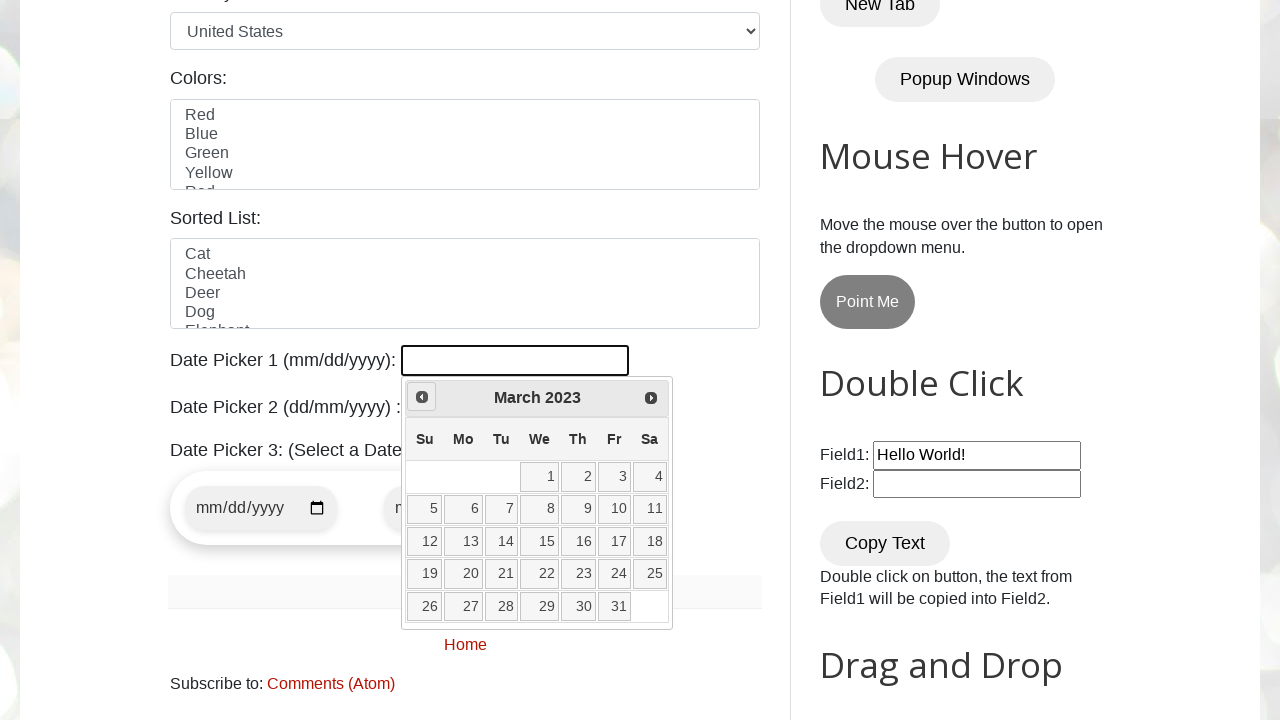

Retrieved current month from date picker
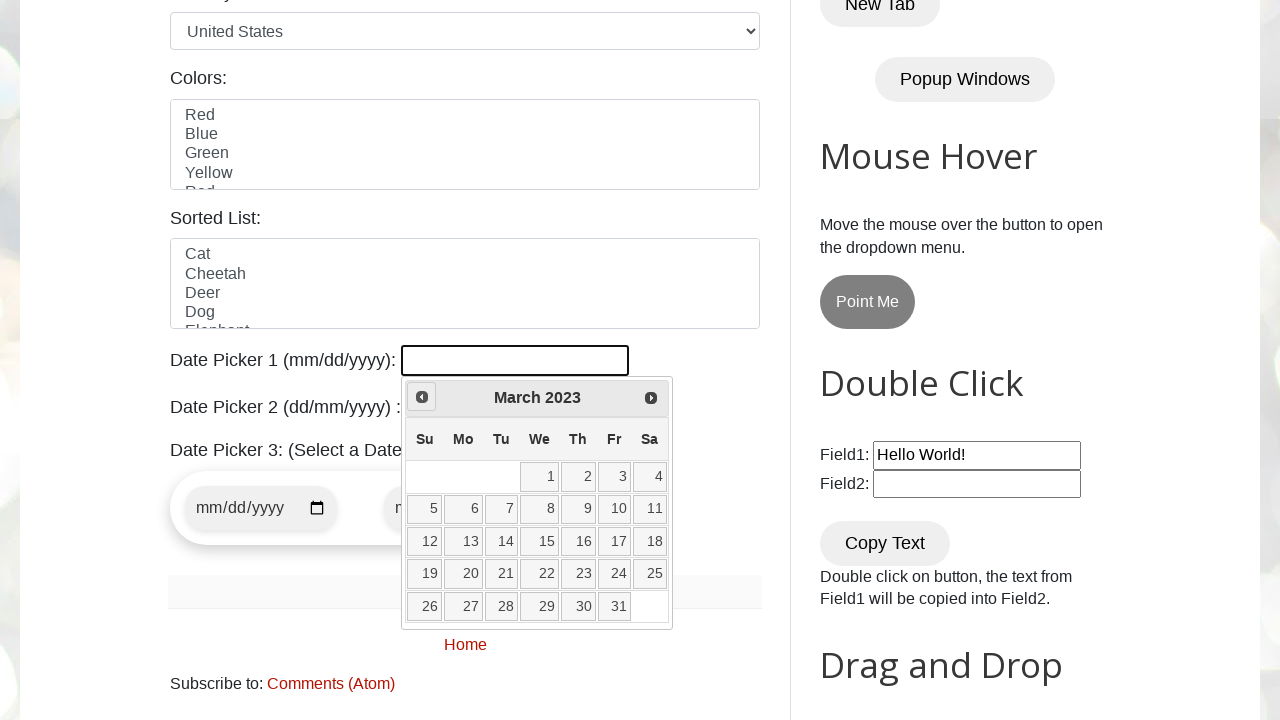

Retrieved current year from date picker
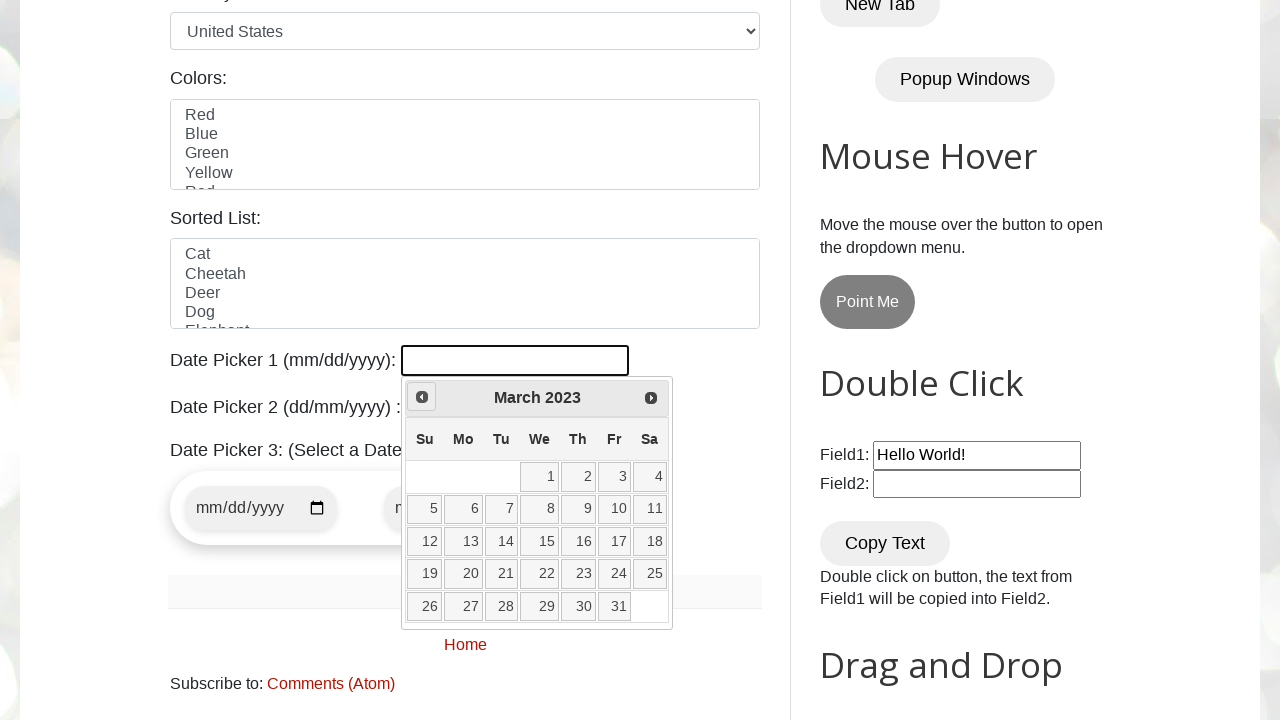

Reached target month/year: March 2023
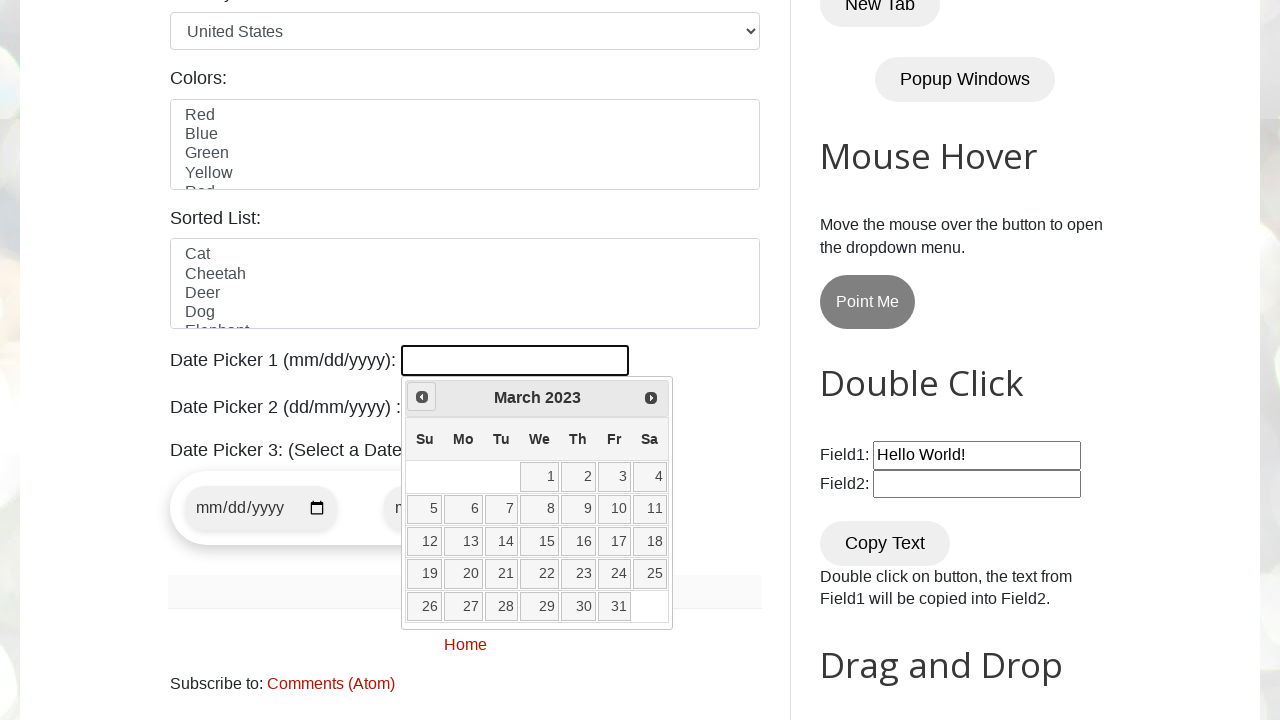

Clicked on date 30 to select it at (578, 606) on //a[@class='ui-state-default'][text()='30']
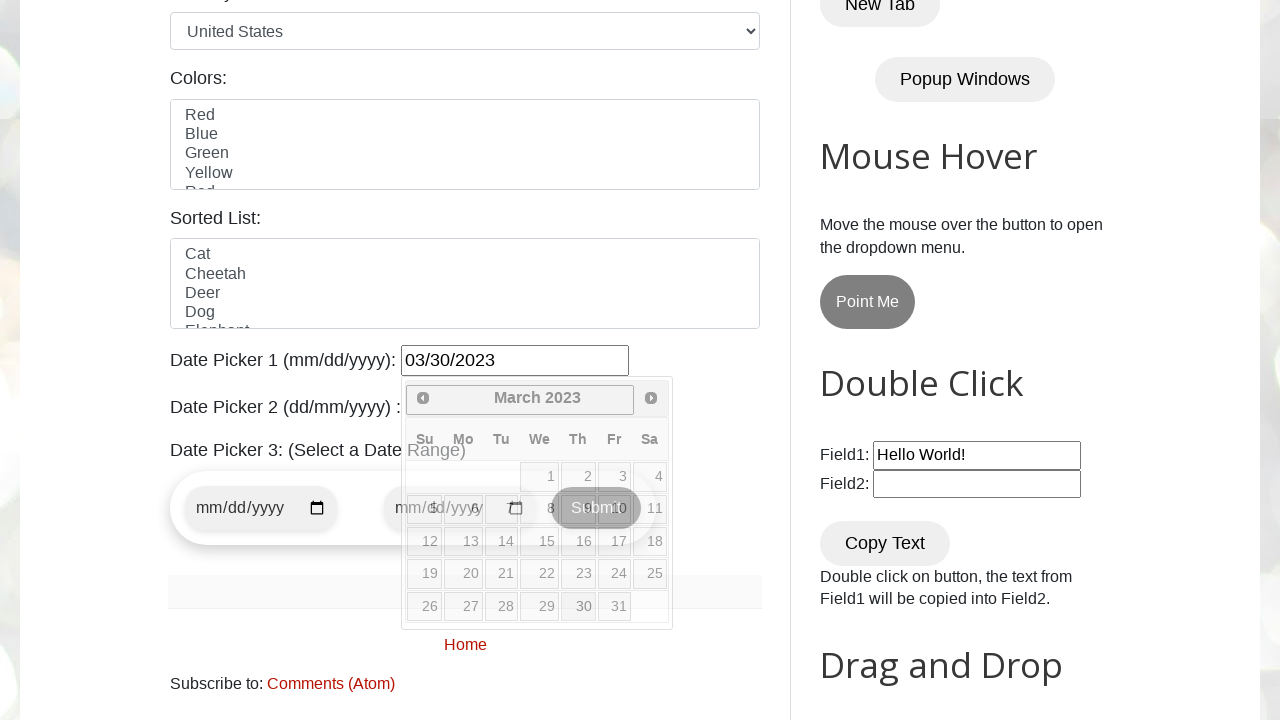

Waited for date selection to complete
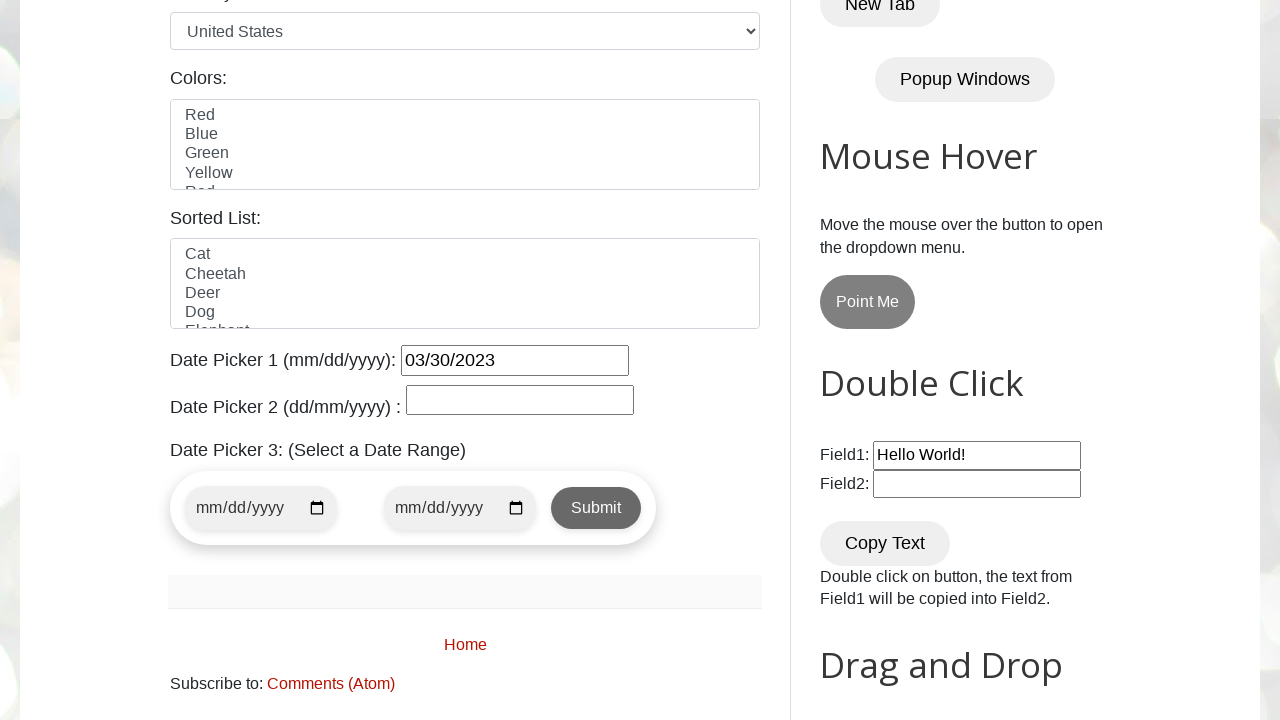

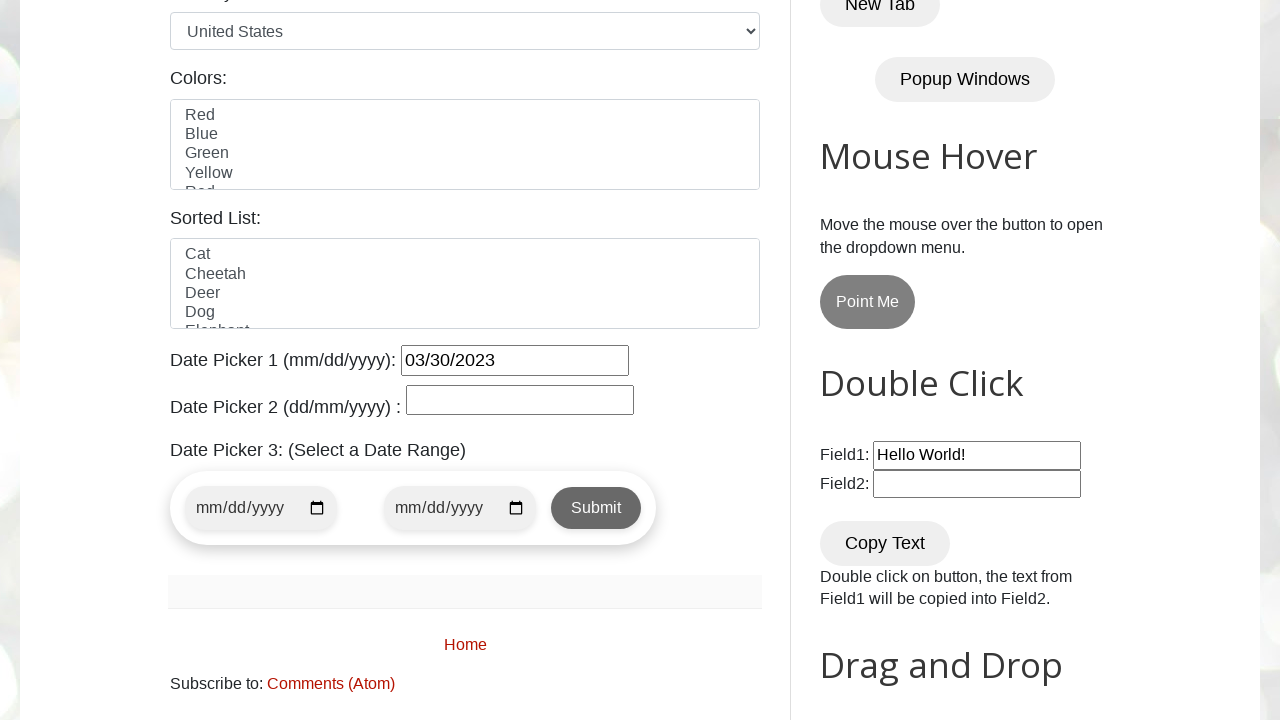